Tests filling a large form by entering the same text into all input fields and then submitting the form by clicking a button

Starting URL: http://suninjuly.github.io/huge_form.html

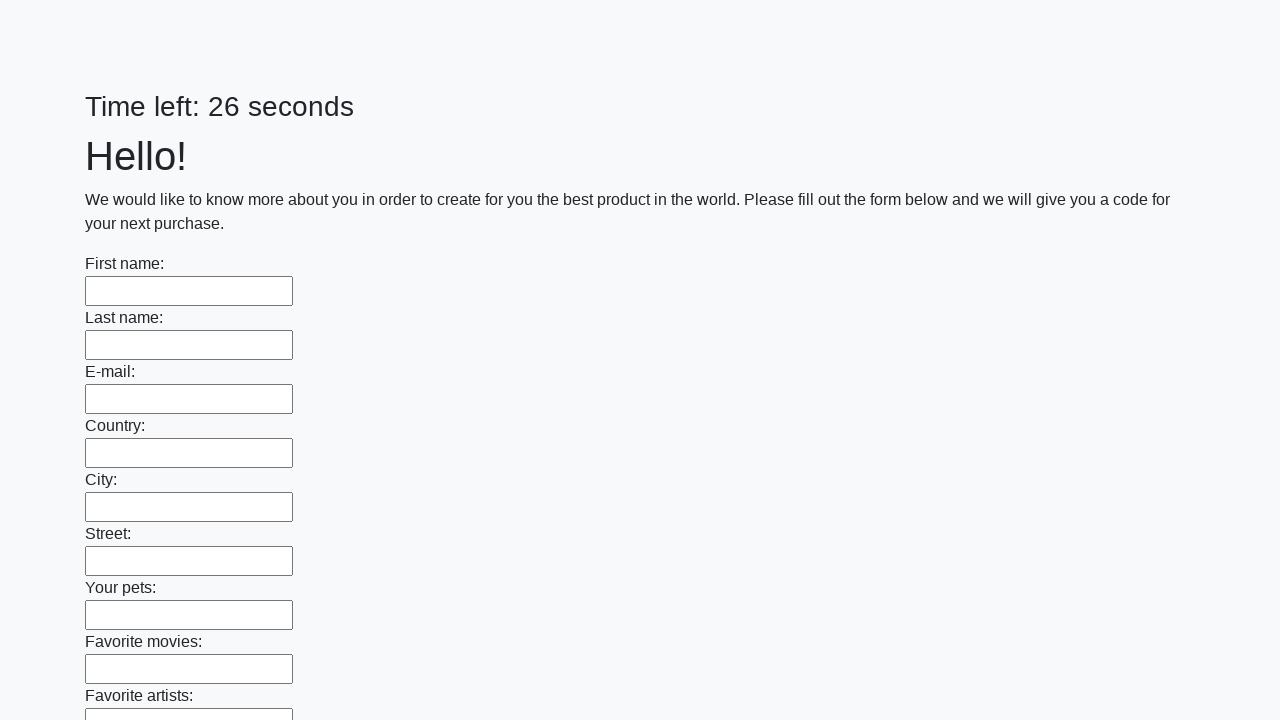

Navigated to huge form page
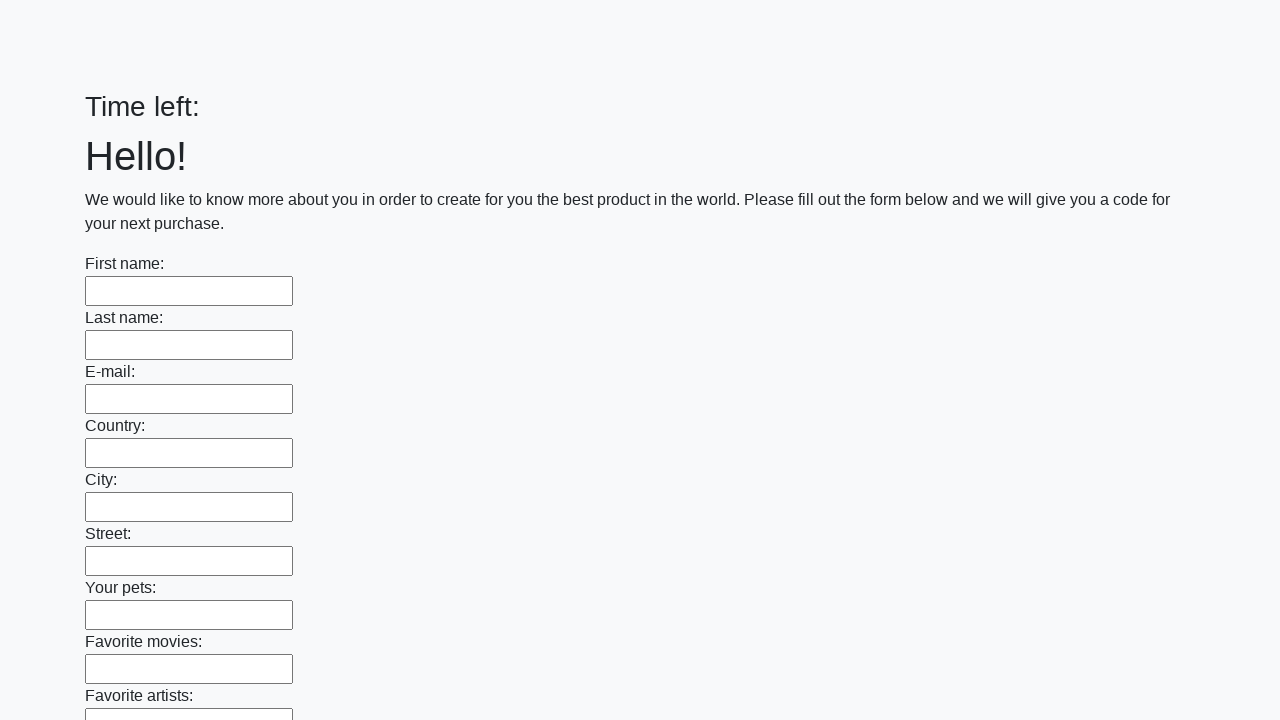

Filled input field with 'My answer' on input >> nth=0
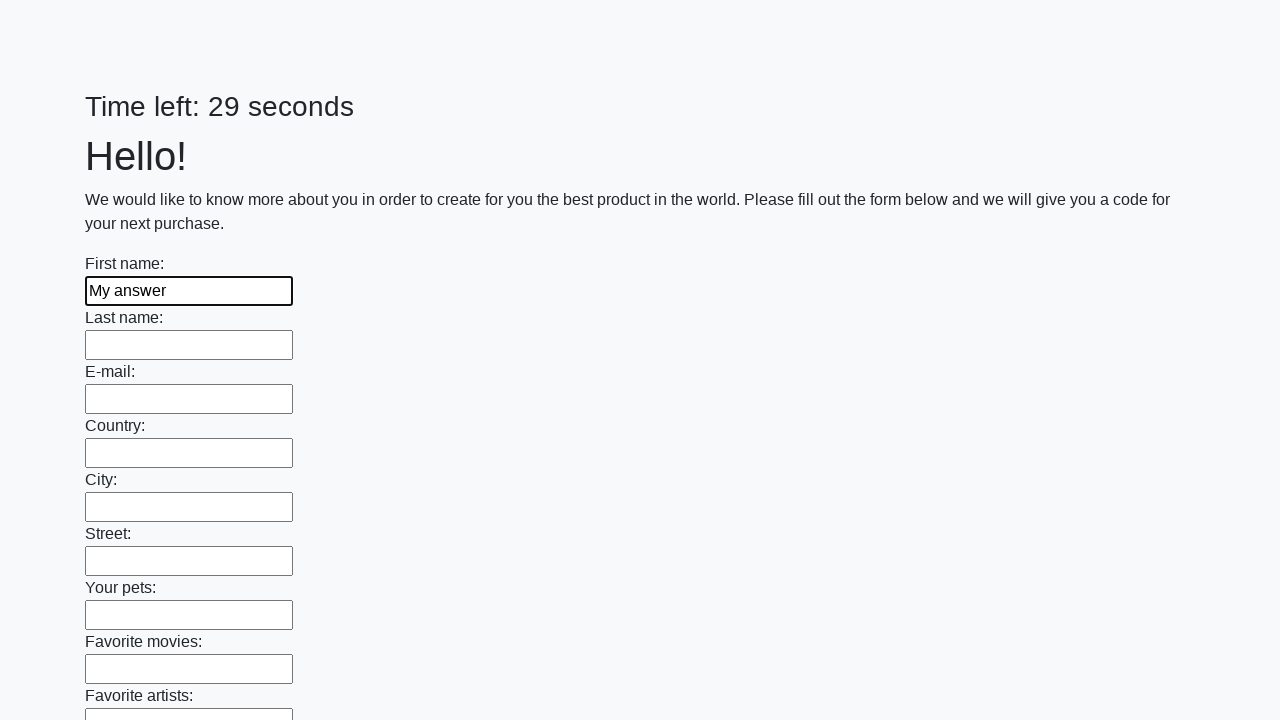

Filled input field with 'My answer' on input >> nth=1
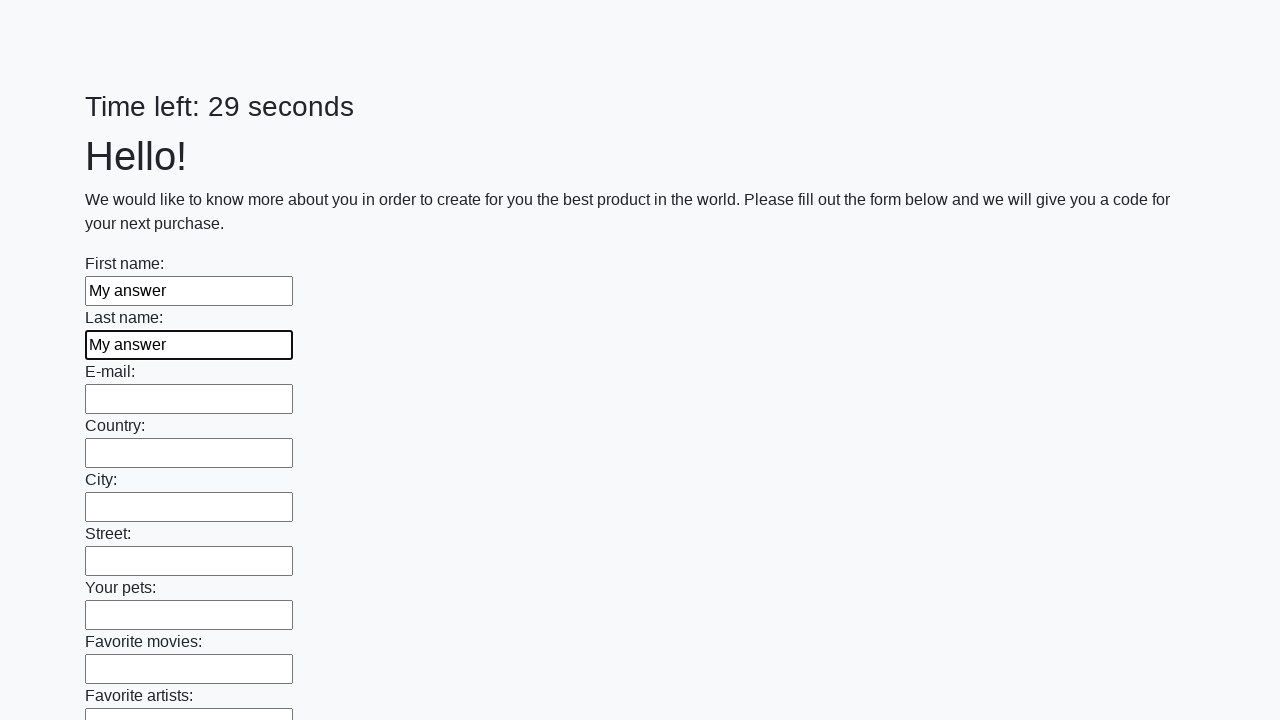

Filled input field with 'My answer' on input >> nth=2
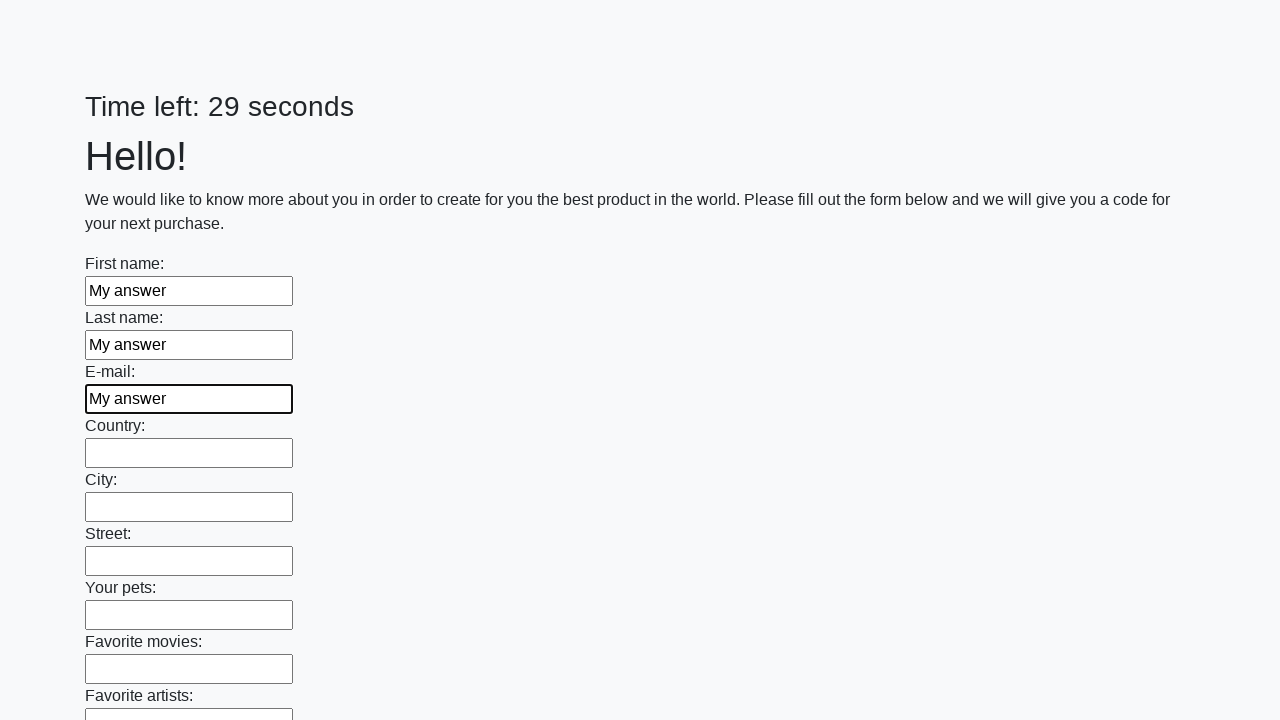

Filled input field with 'My answer' on input >> nth=3
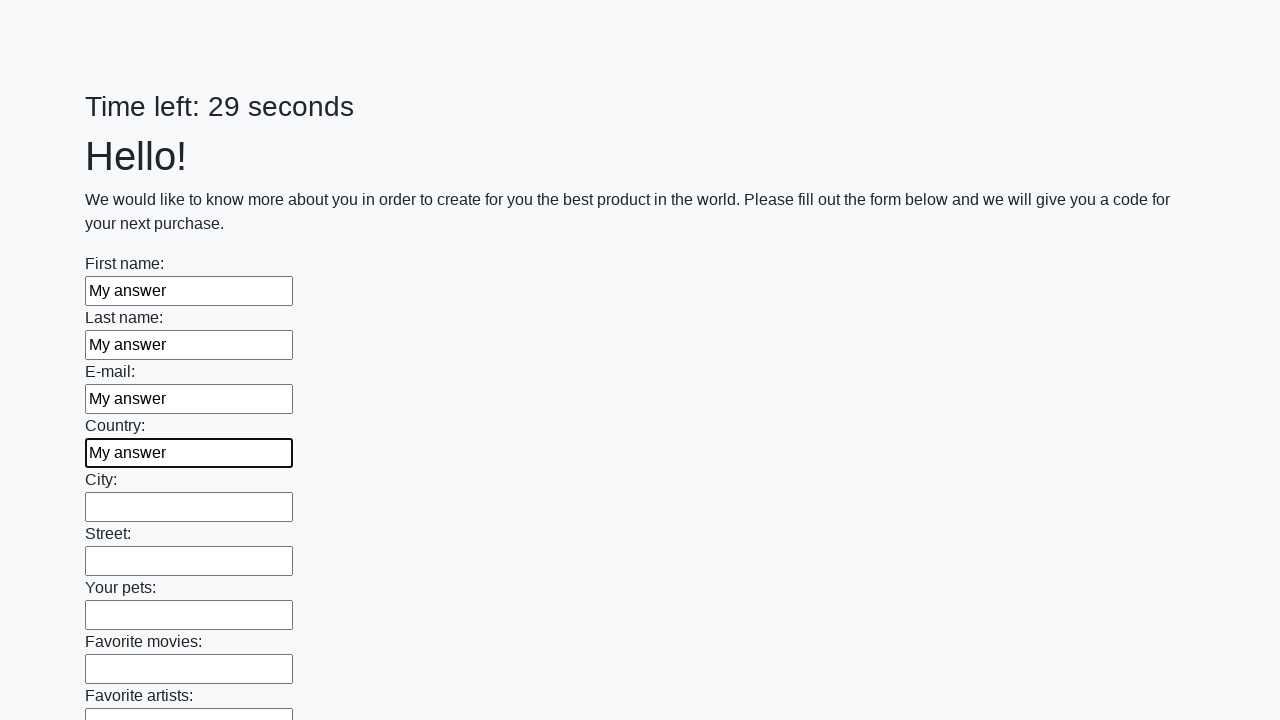

Filled input field with 'My answer' on input >> nth=4
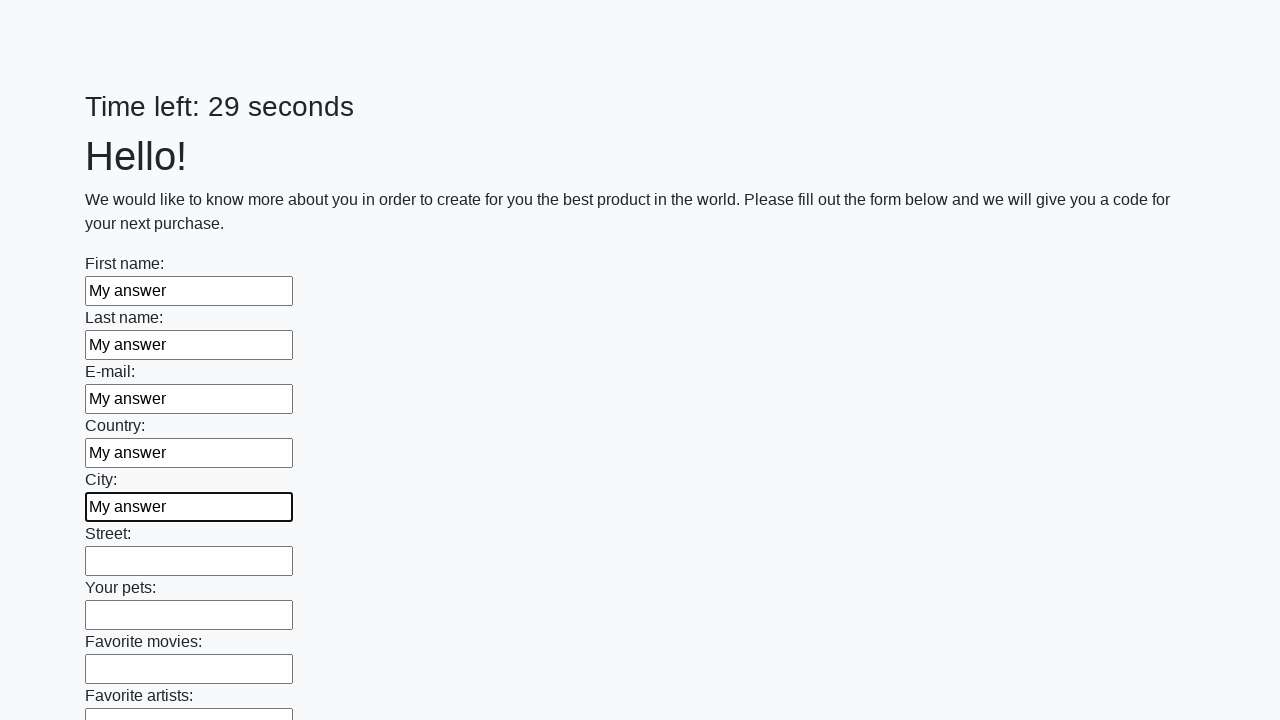

Filled input field with 'My answer' on input >> nth=5
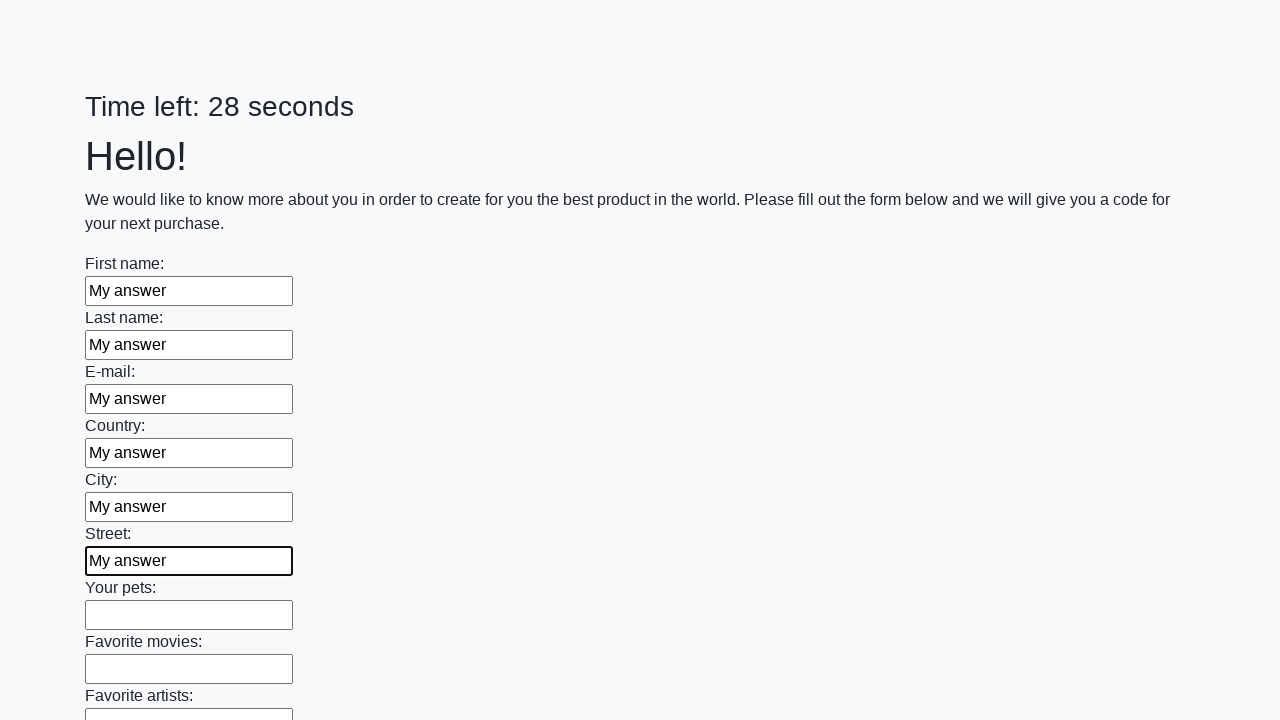

Filled input field with 'My answer' on input >> nth=6
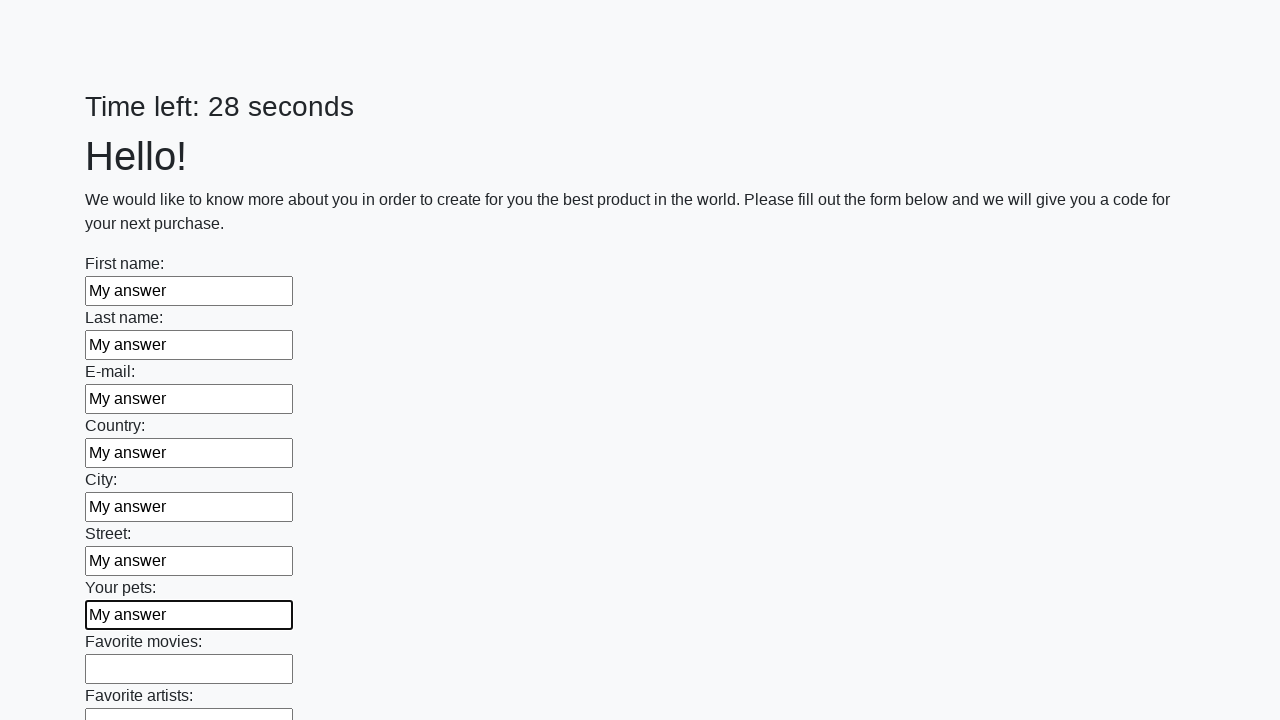

Filled input field with 'My answer' on input >> nth=7
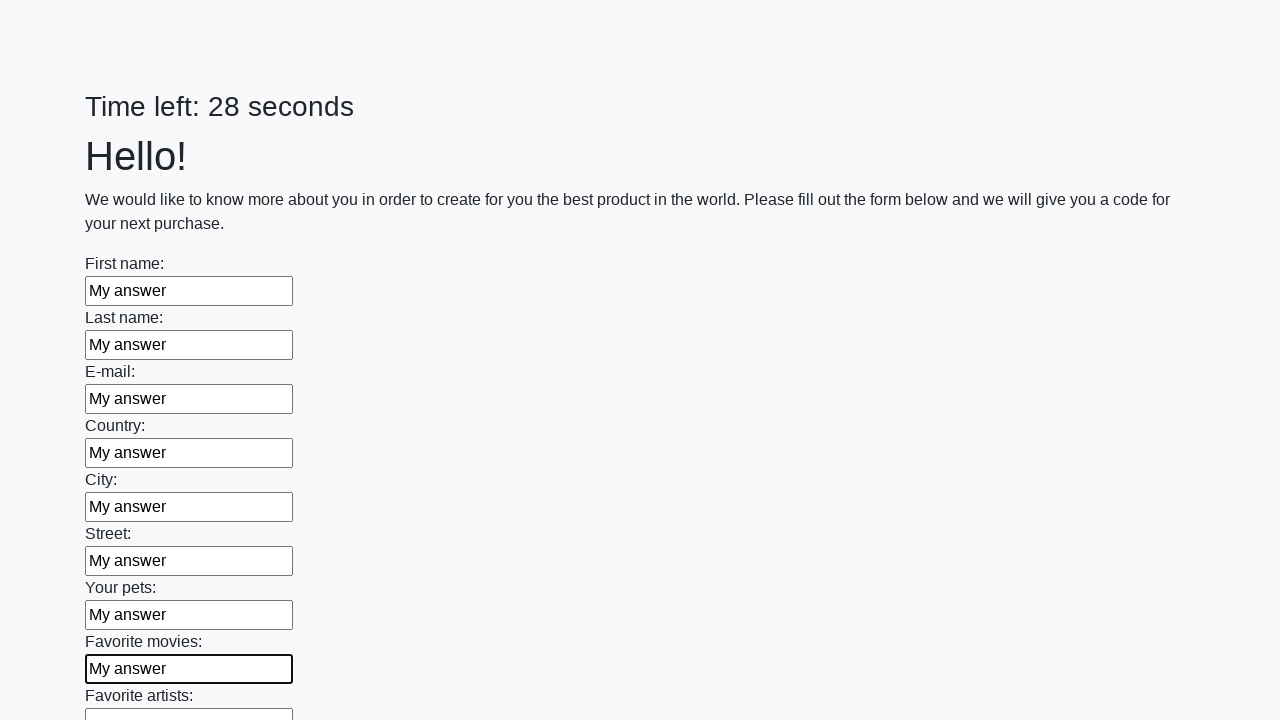

Filled input field with 'My answer' on input >> nth=8
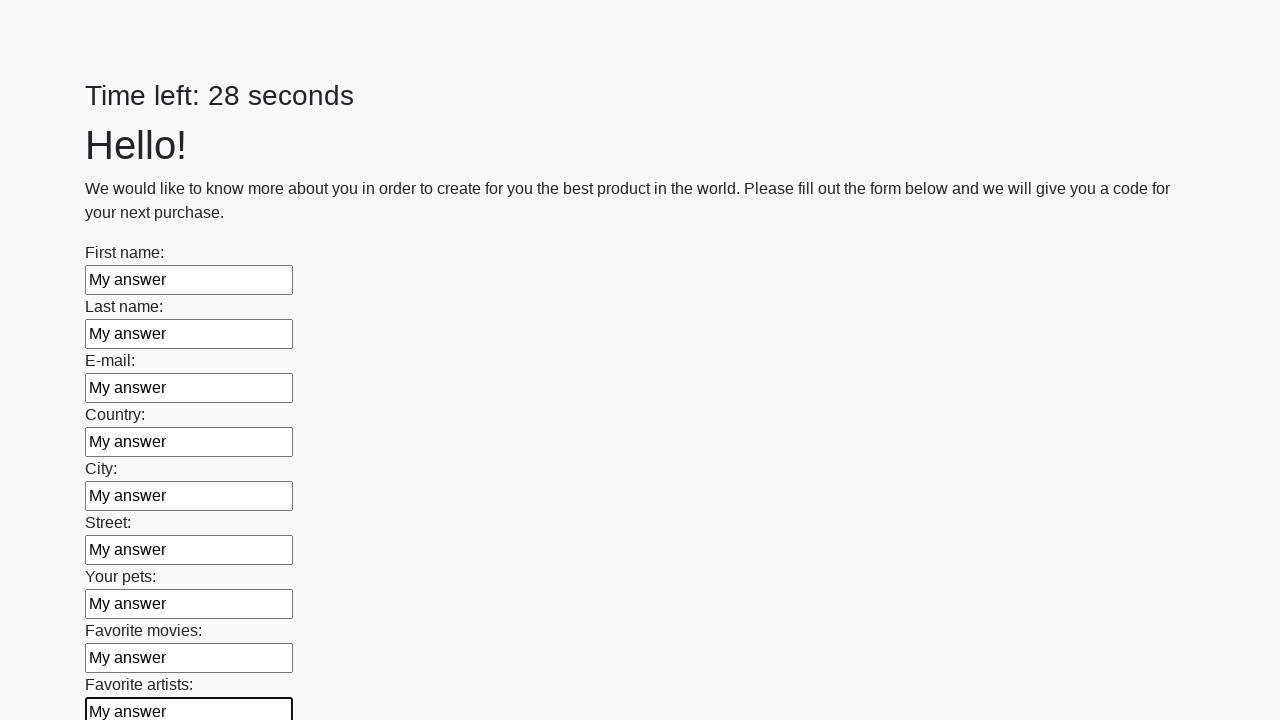

Filled input field with 'My answer' on input >> nth=9
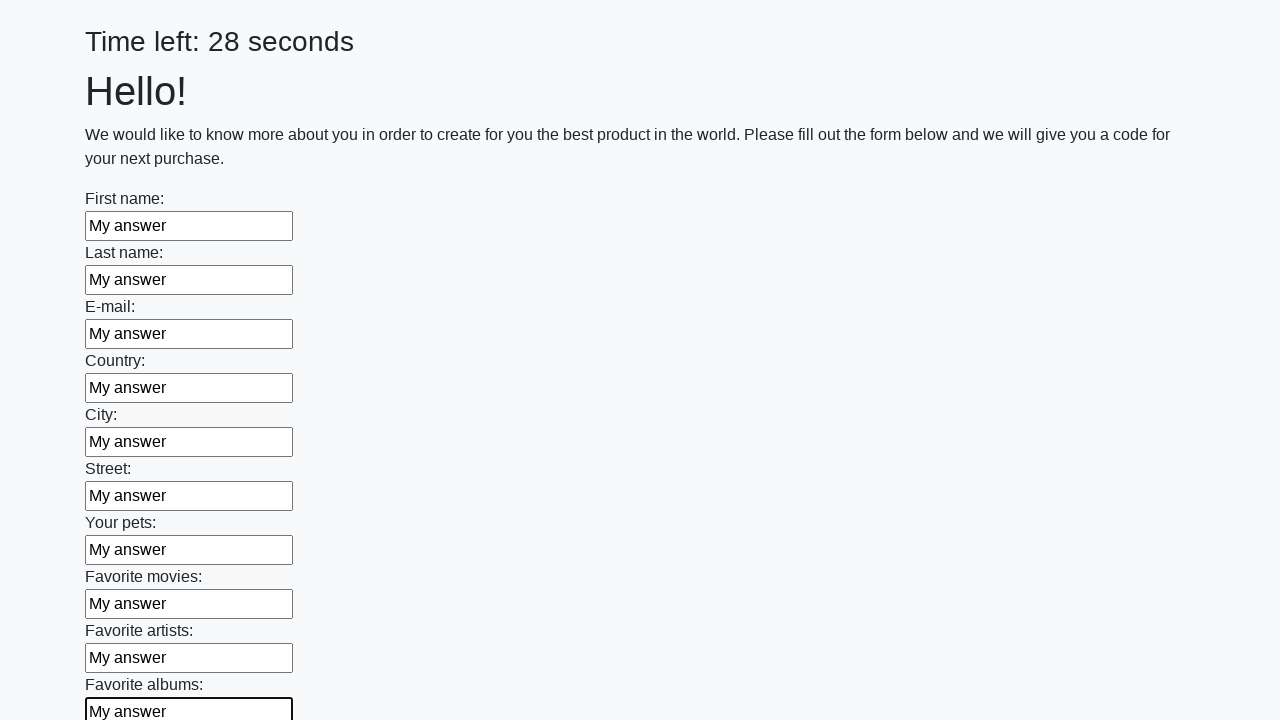

Filled input field with 'My answer' on input >> nth=10
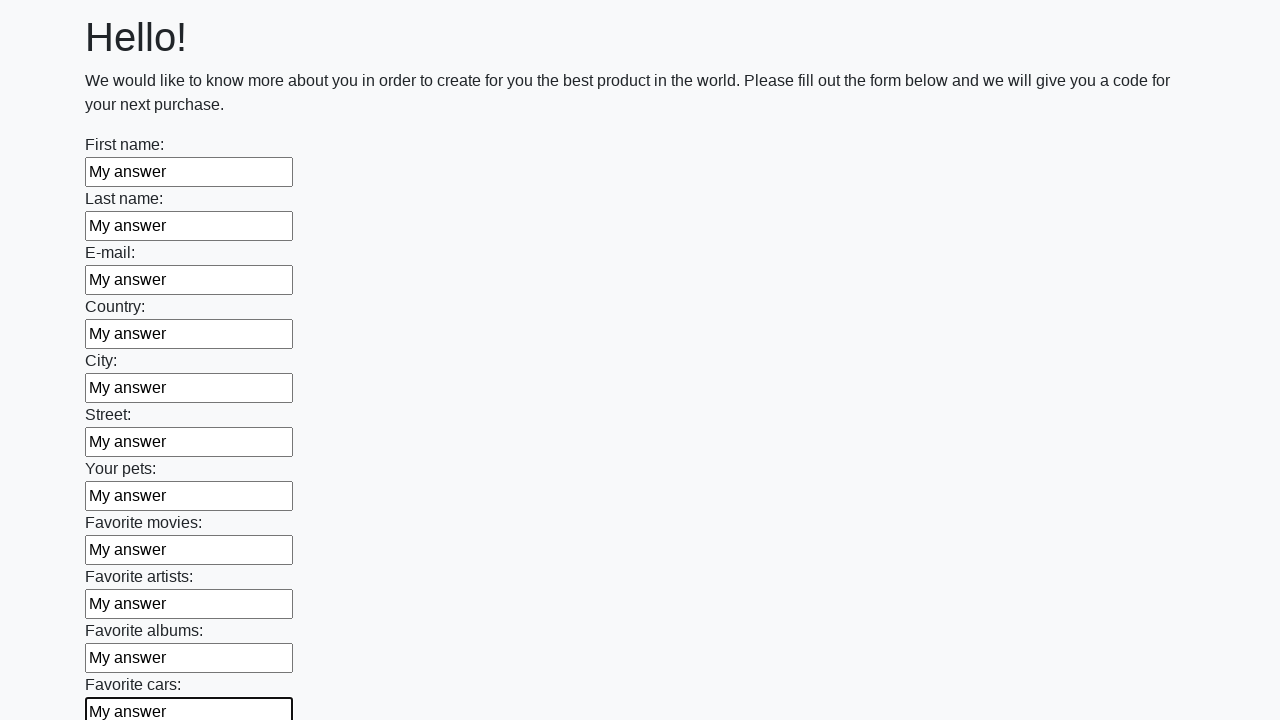

Filled input field with 'My answer' on input >> nth=11
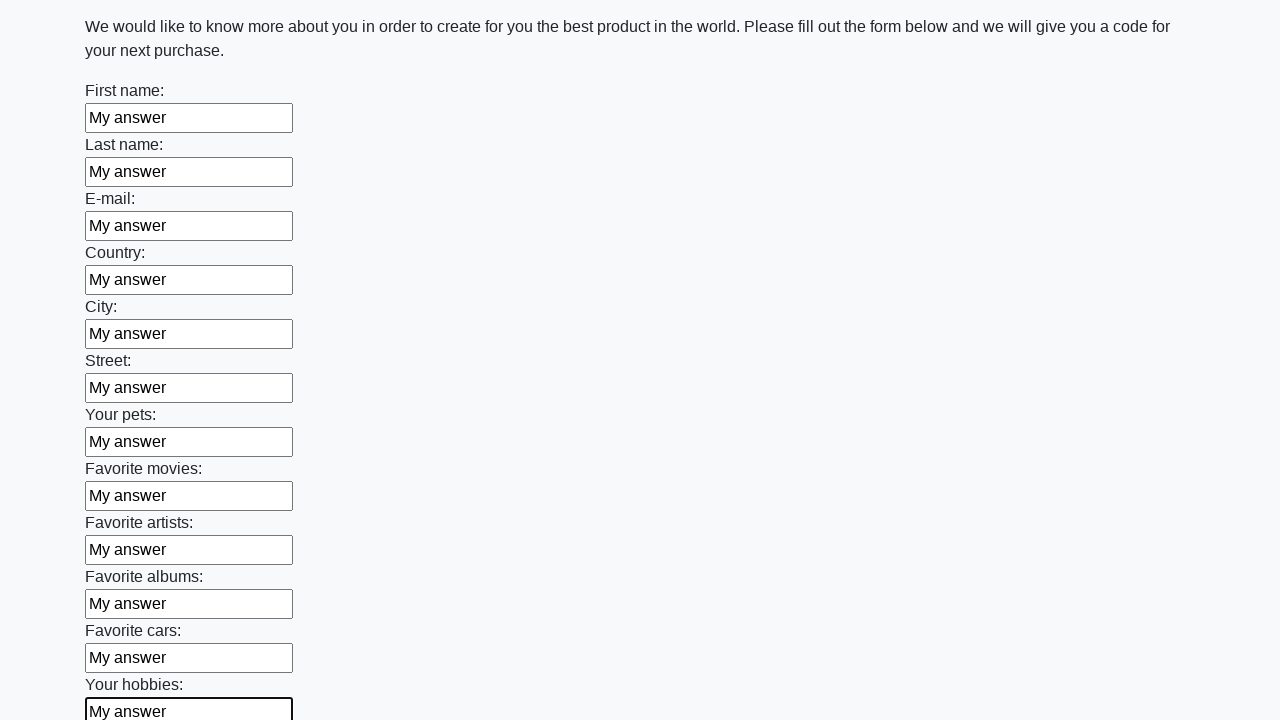

Filled input field with 'My answer' on input >> nth=12
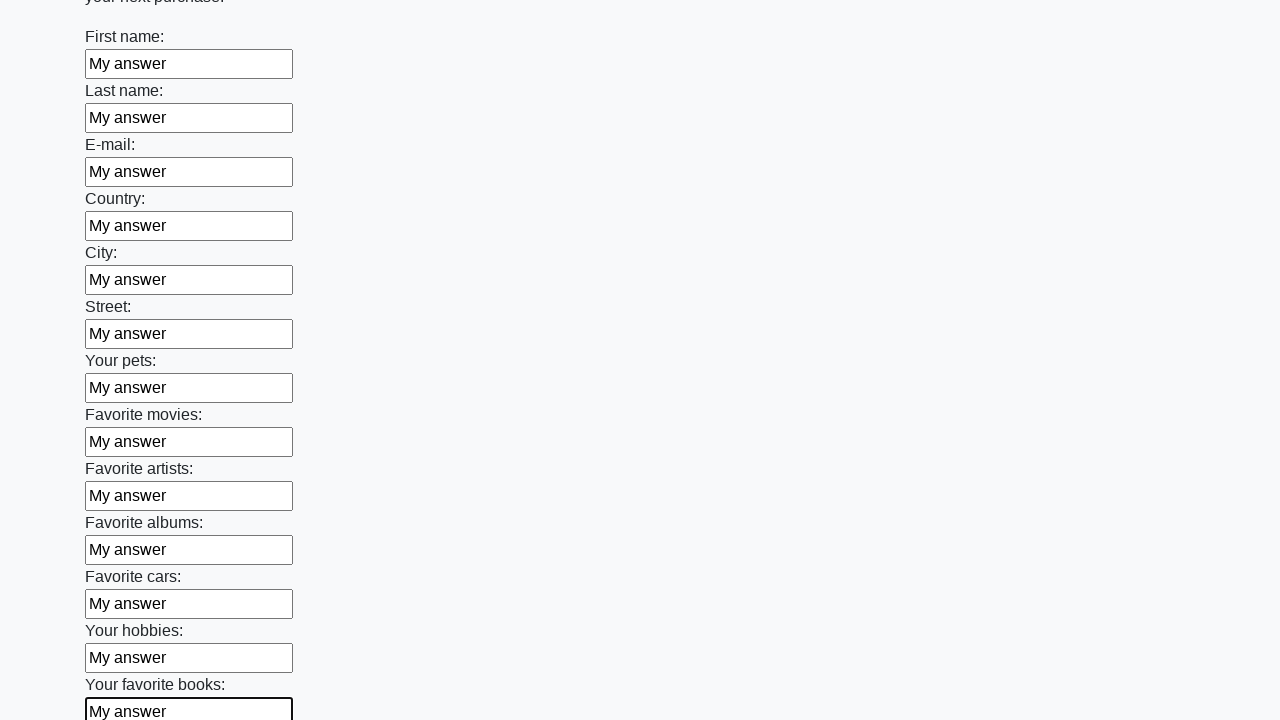

Filled input field with 'My answer' on input >> nth=13
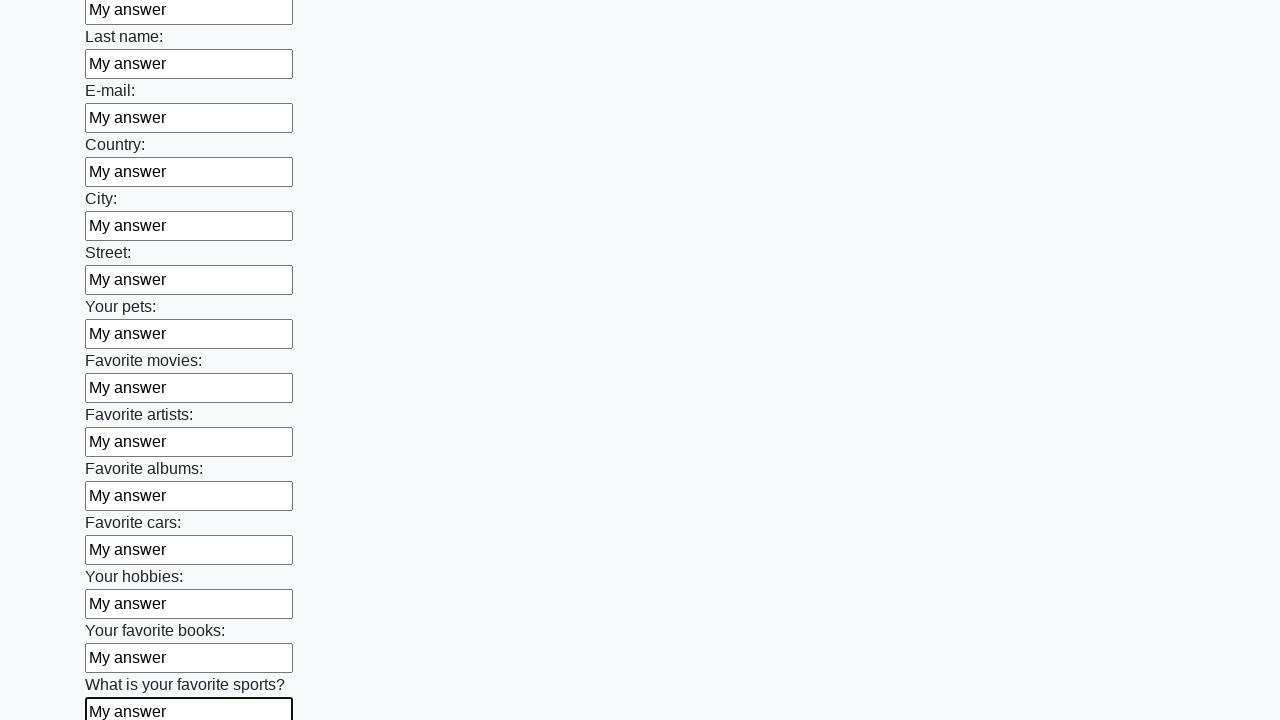

Filled input field with 'My answer' on input >> nth=14
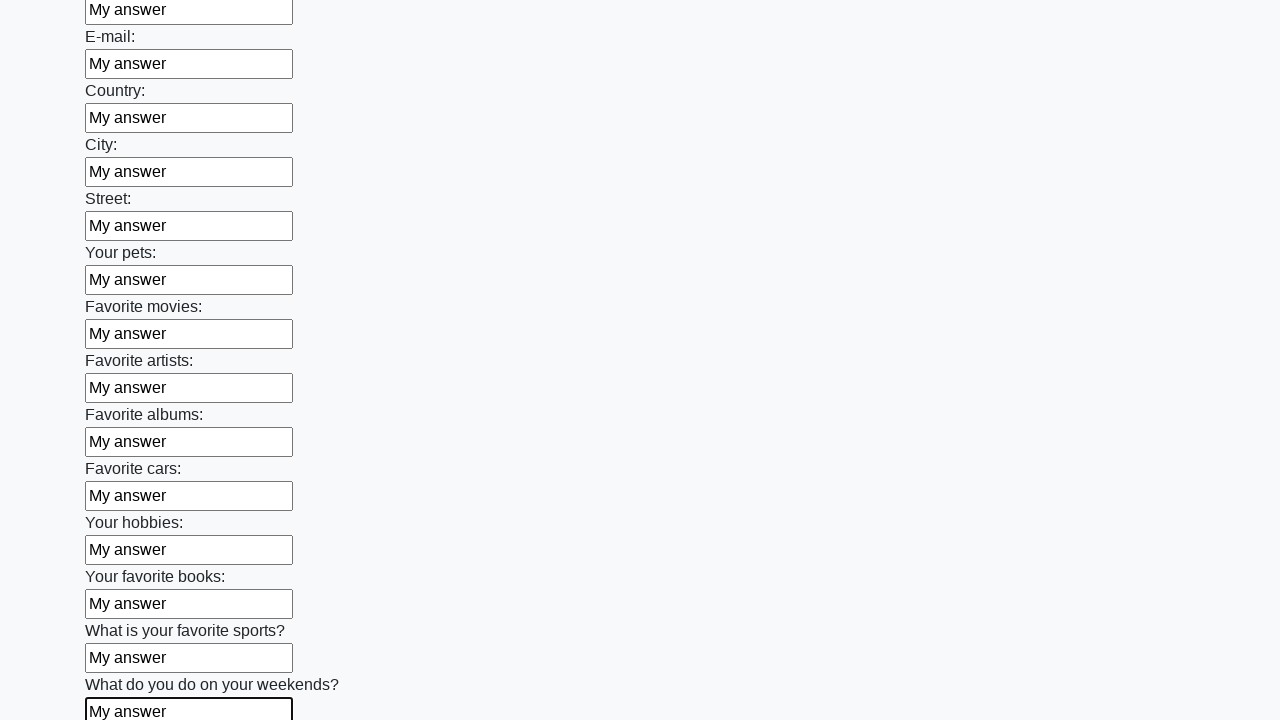

Filled input field with 'My answer' on input >> nth=15
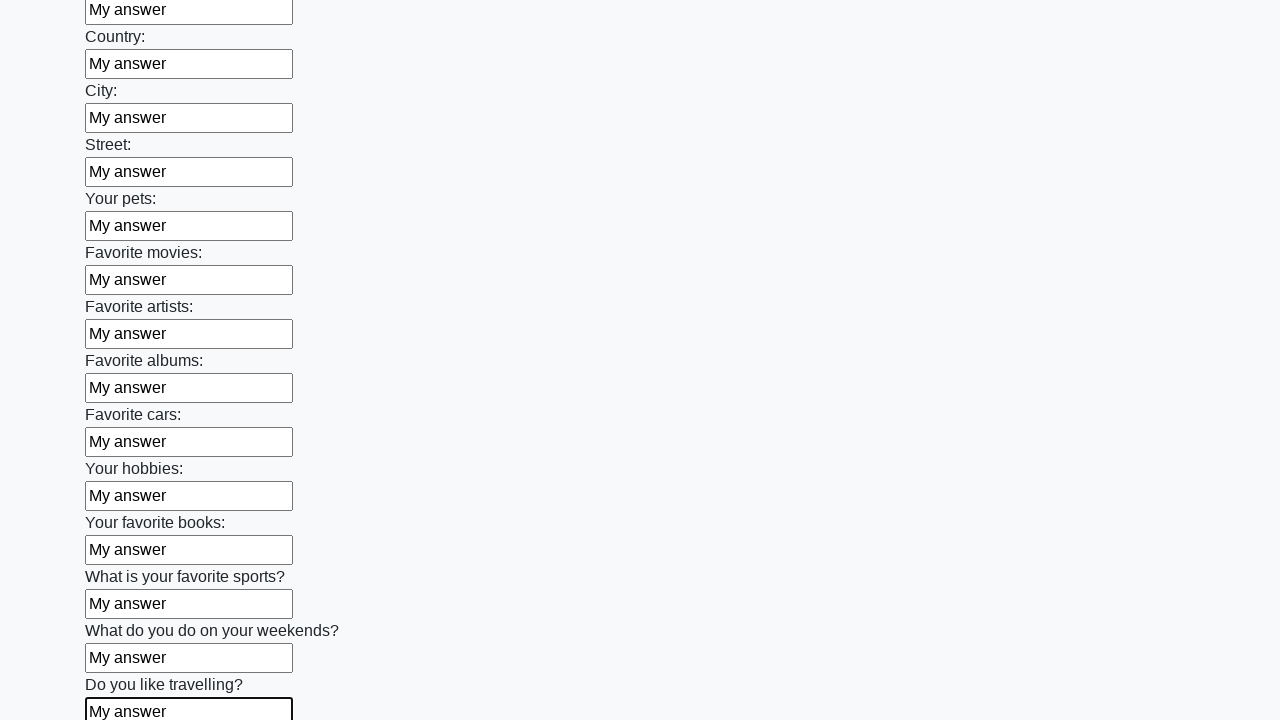

Filled input field with 'My answer' on input >> nth=16
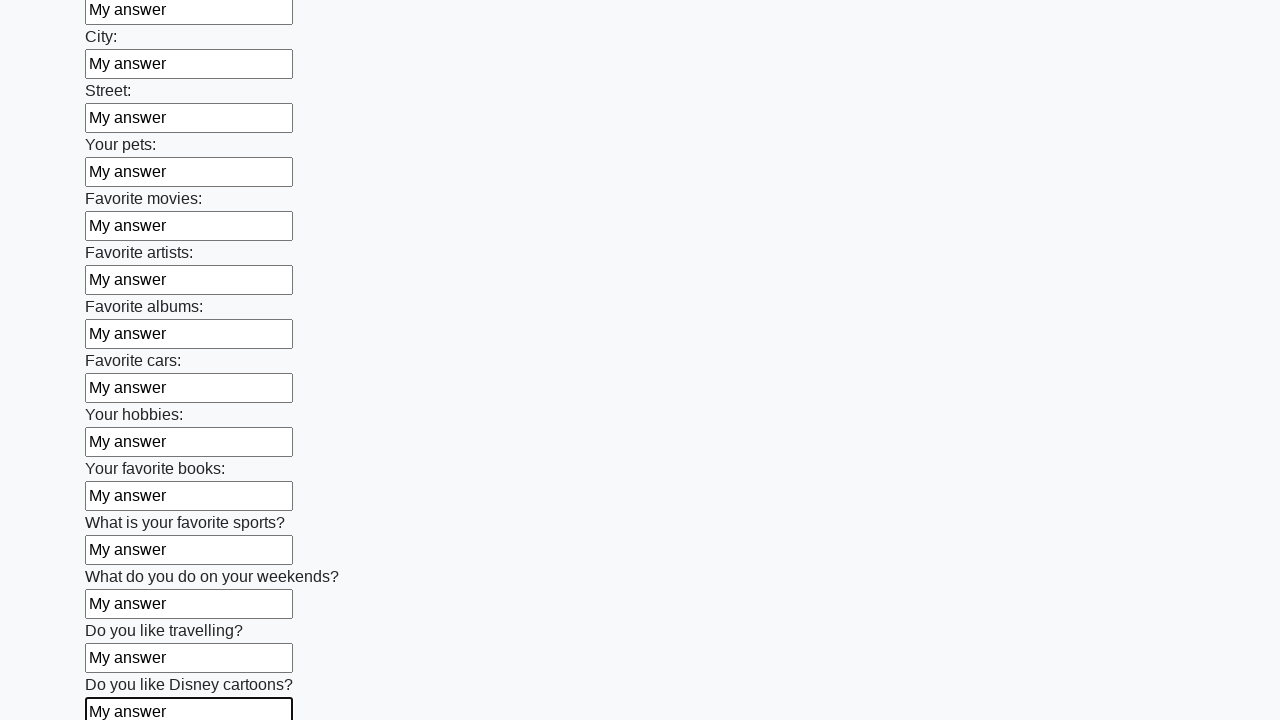

Filled input field with 'My answer' on input >> nth=17
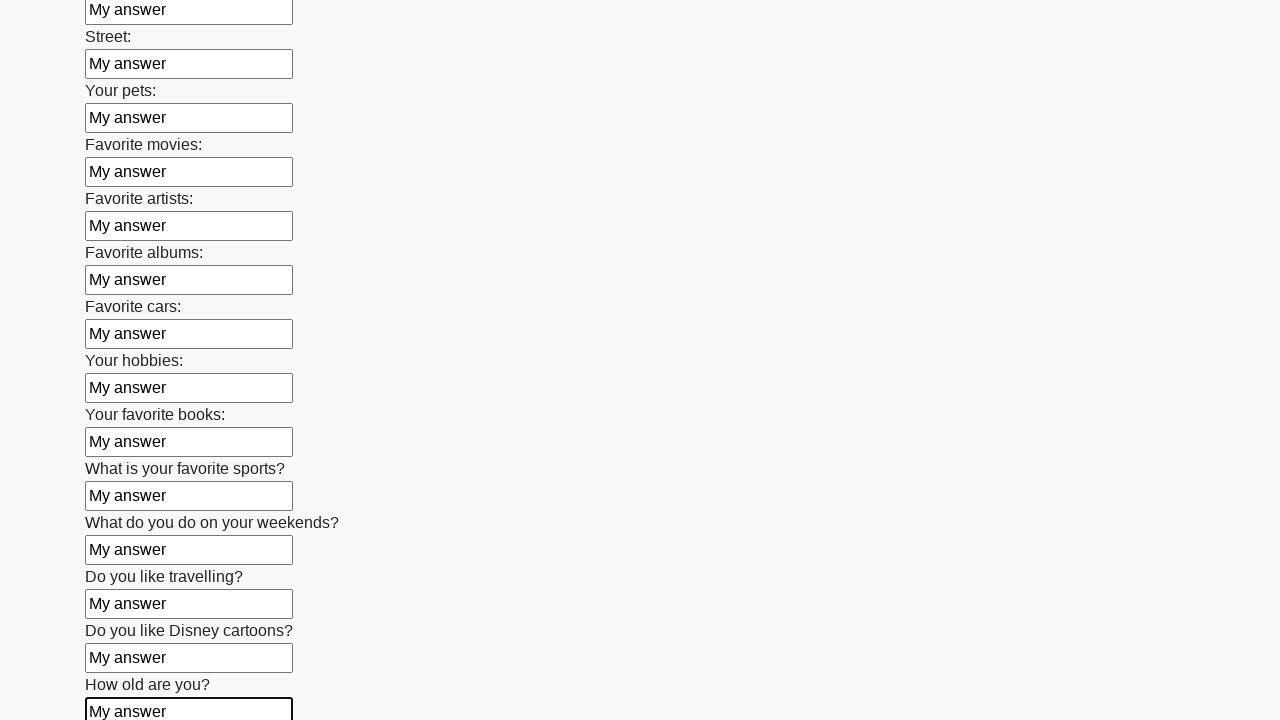

Filled input field with 'My answer' on input >> nth=18
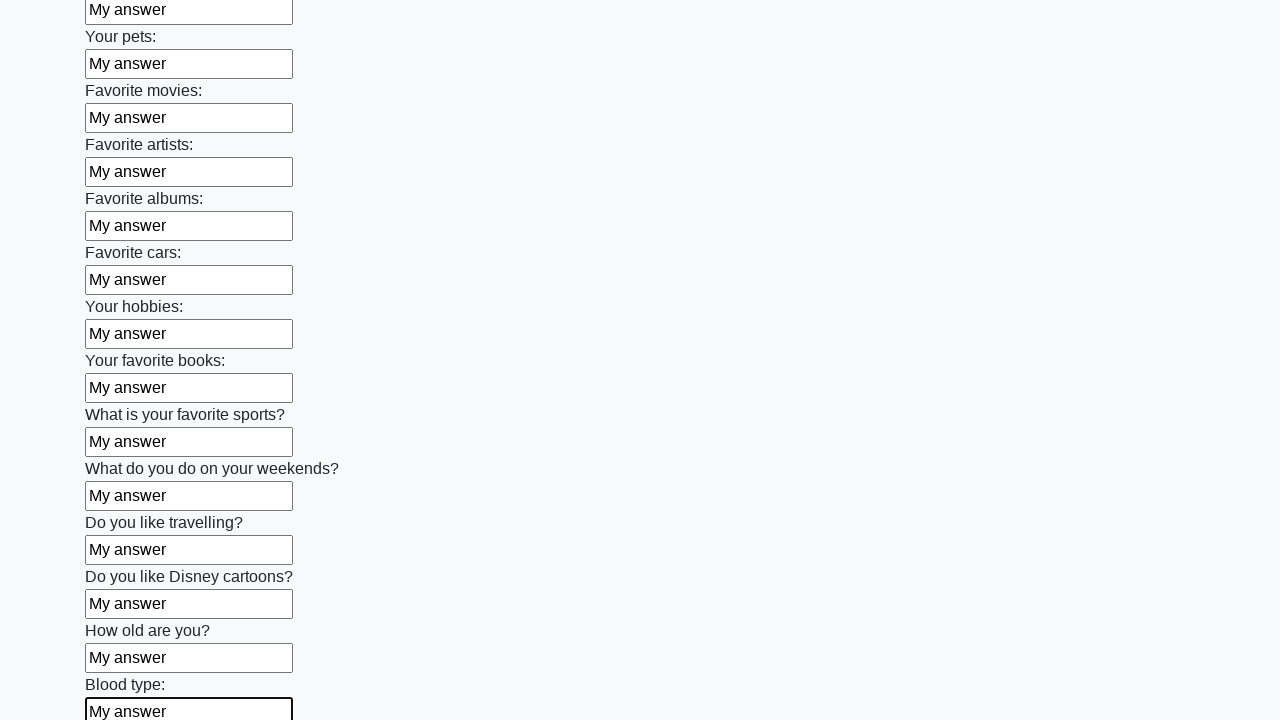

Filled input field with 'My answer' on input >> nth=19
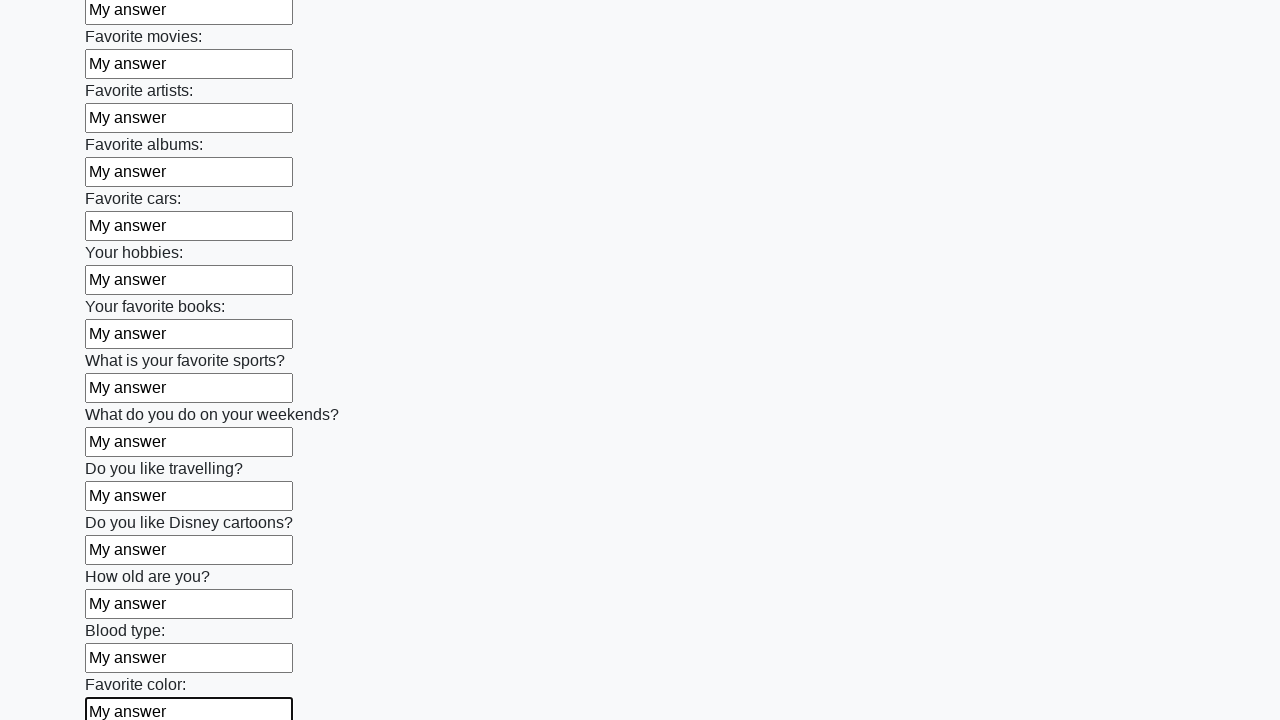

Filled input field with 'My answer' on input >> nth=20
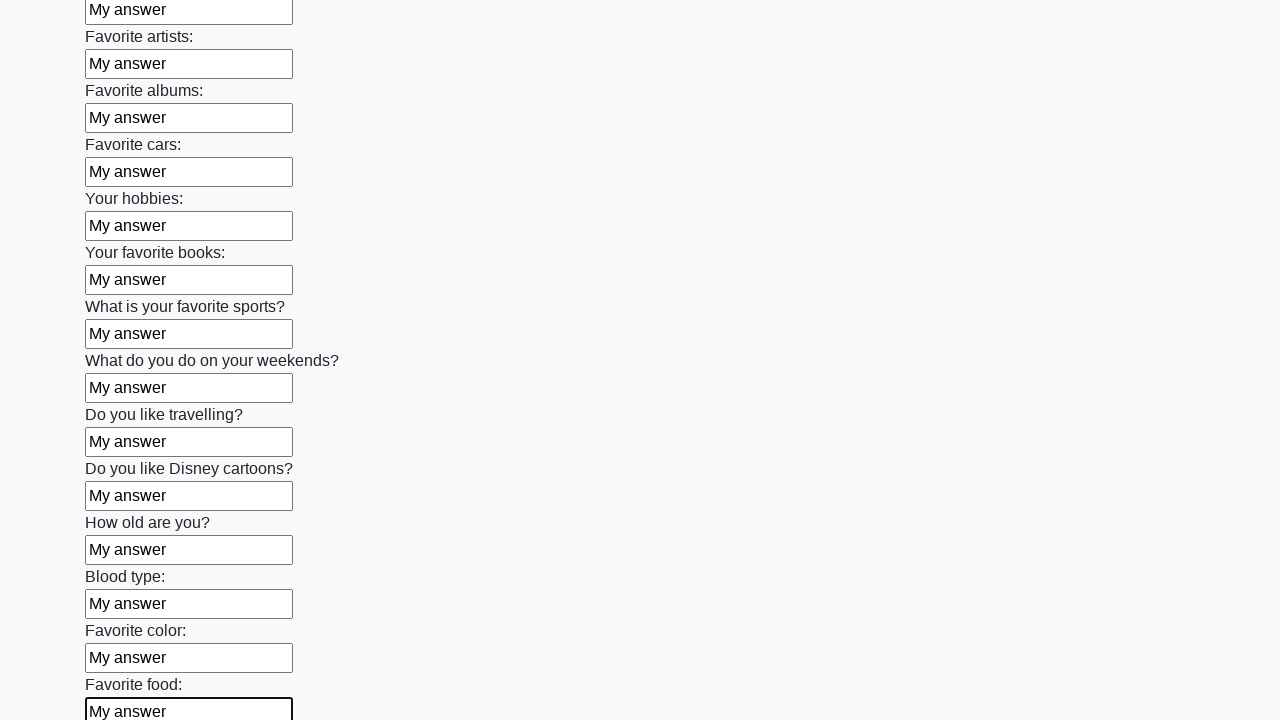

Filled input field with 'My answer' on input >> nth=21
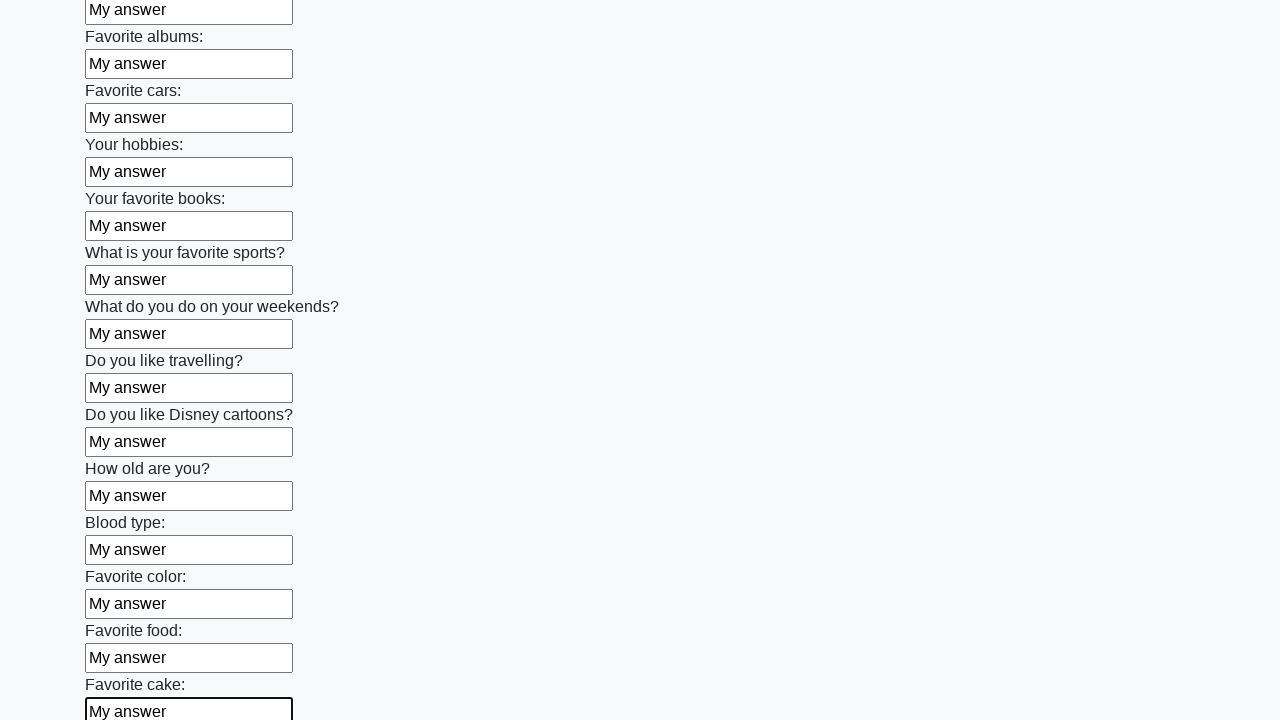

Filled input field with 'My answer' on input >> nth=22
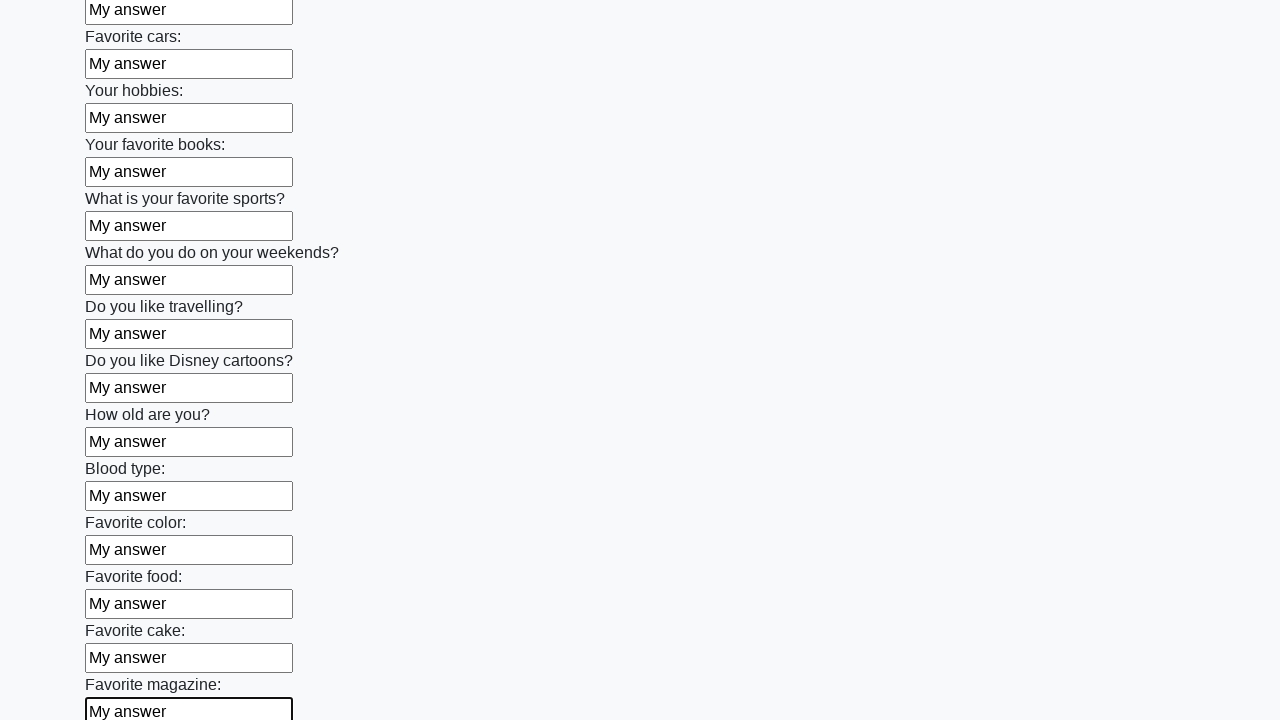

Filled input field with 'My answer' on input >> nth=23
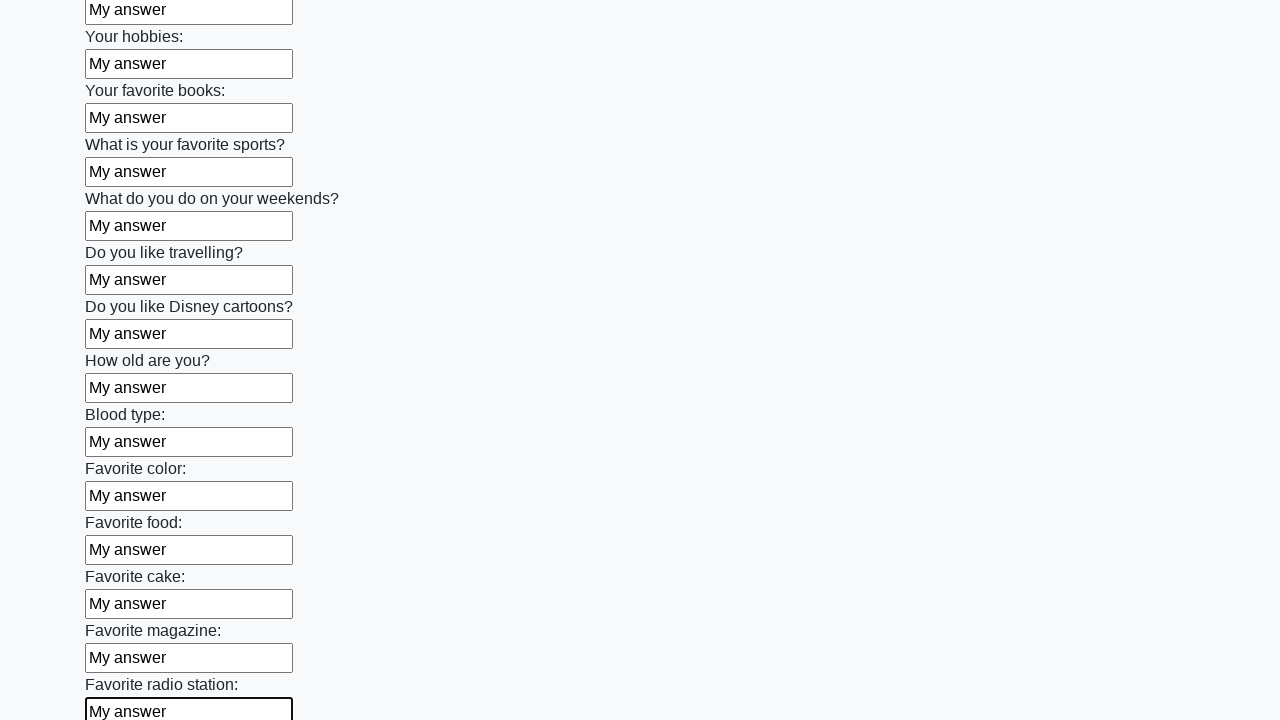

Filled input field with 'My answer' on input >> nth=24
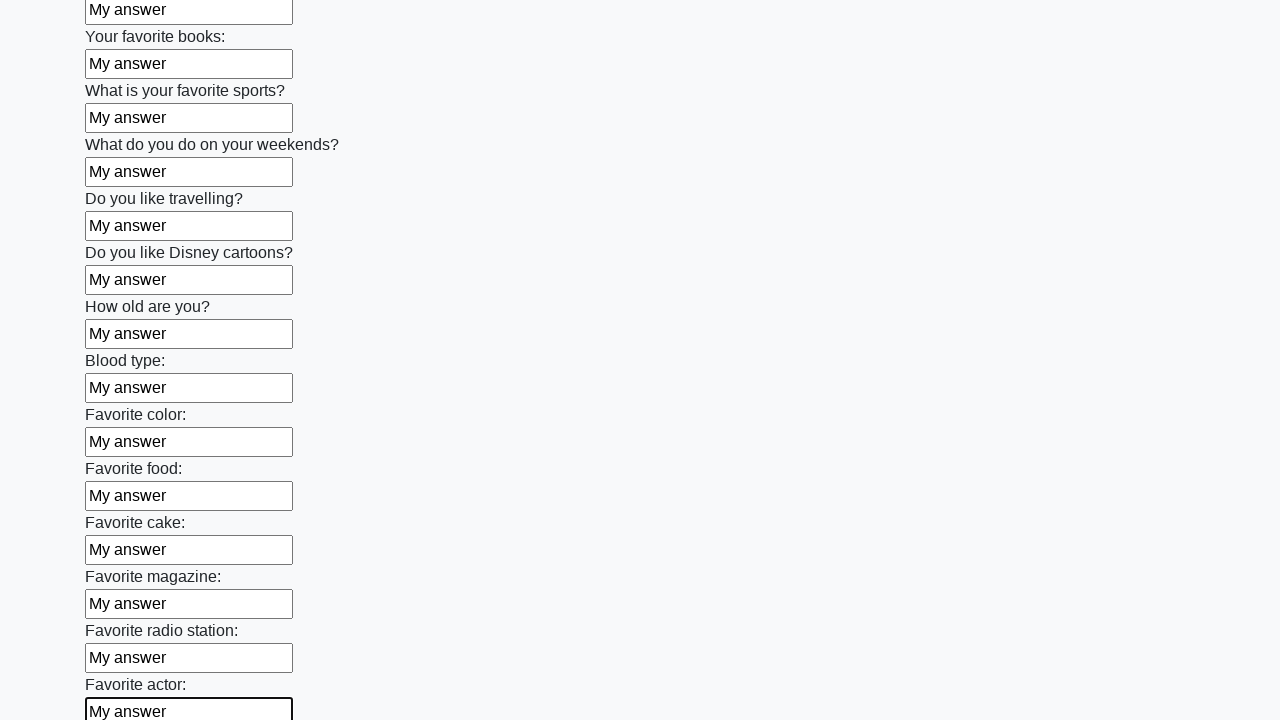

Filled input field with 'My answer' on input >> nth=25
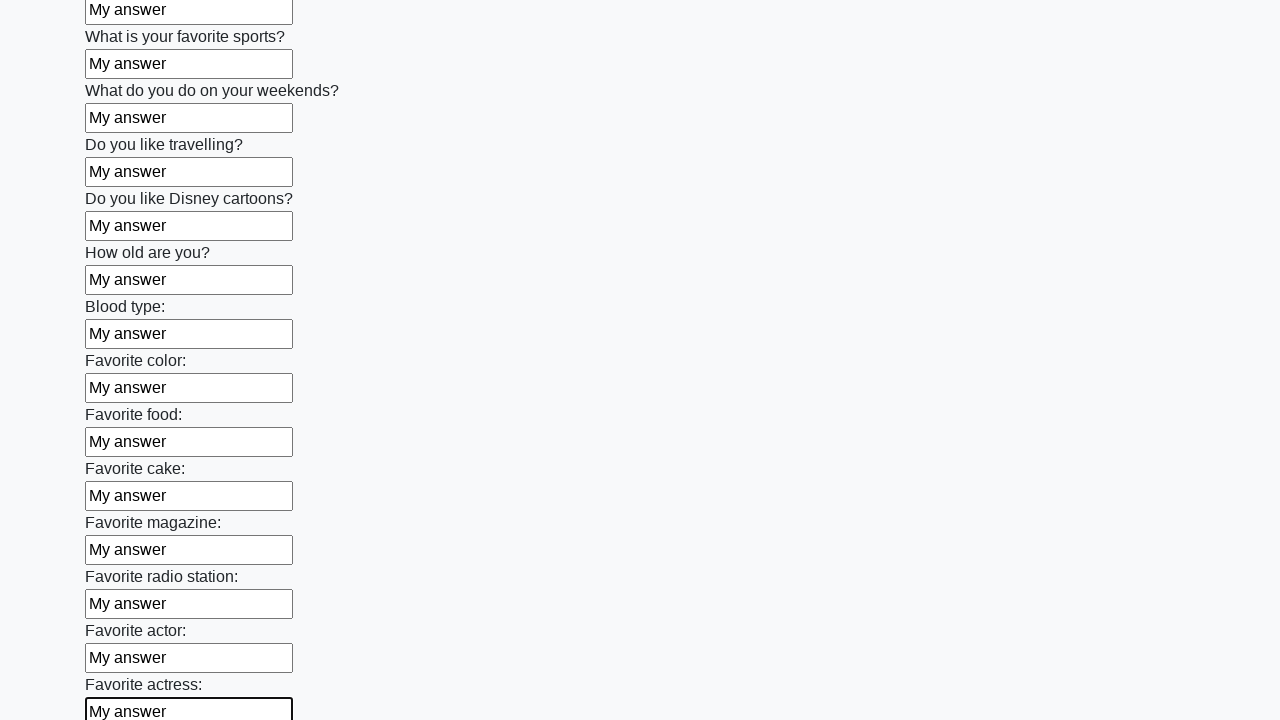

Filled input field with 'My answer' on input >> nth=26
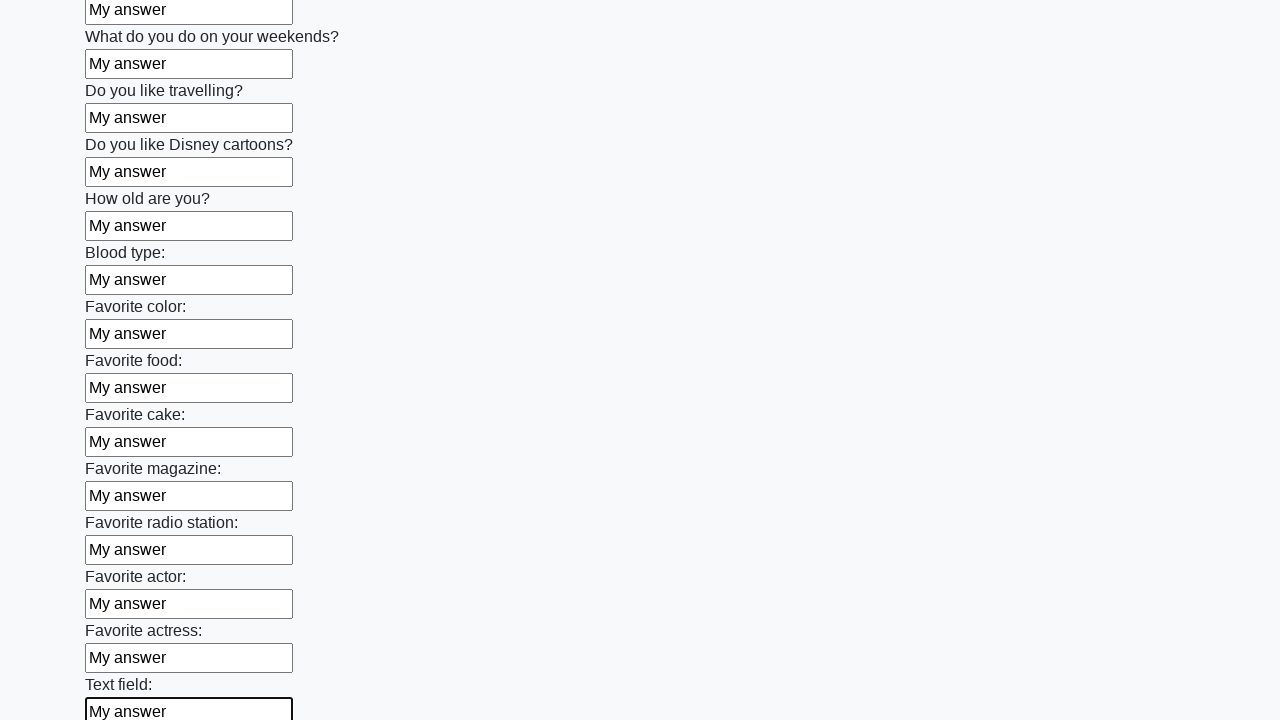

Filled input field with 'My answer' on input >> nth=27
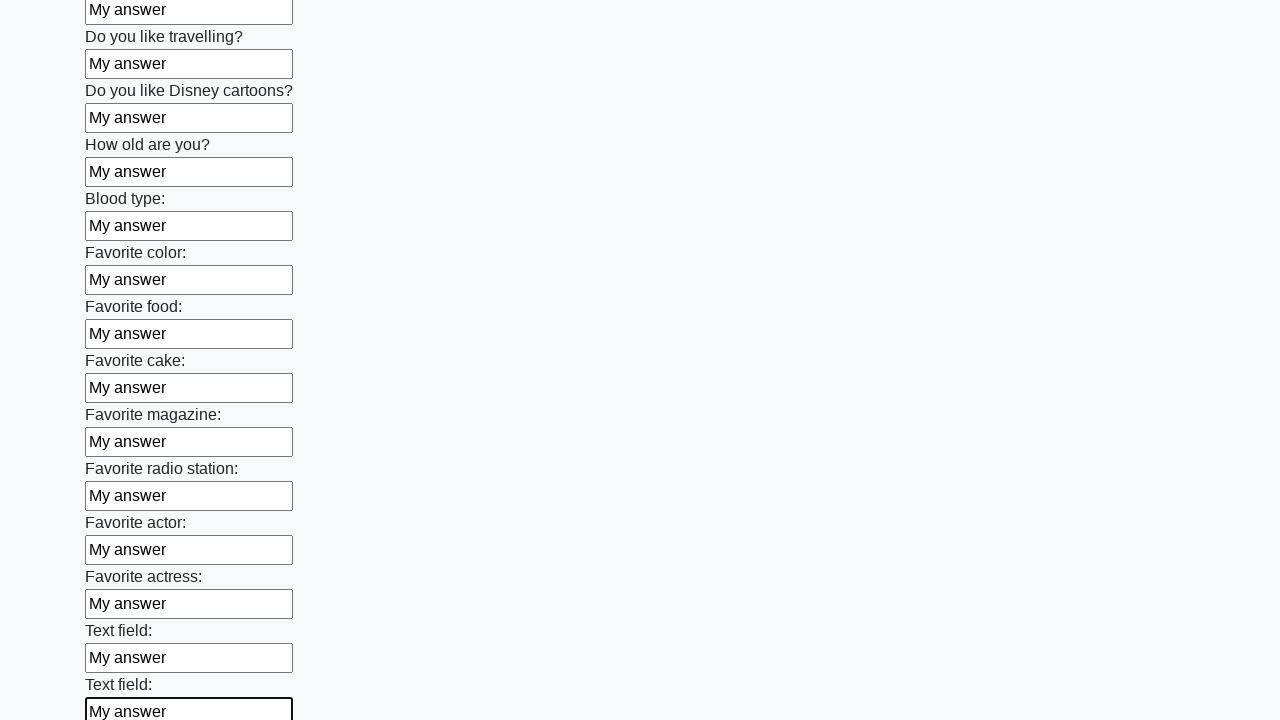

Filled input field with 'My answer' on input >> nth=28
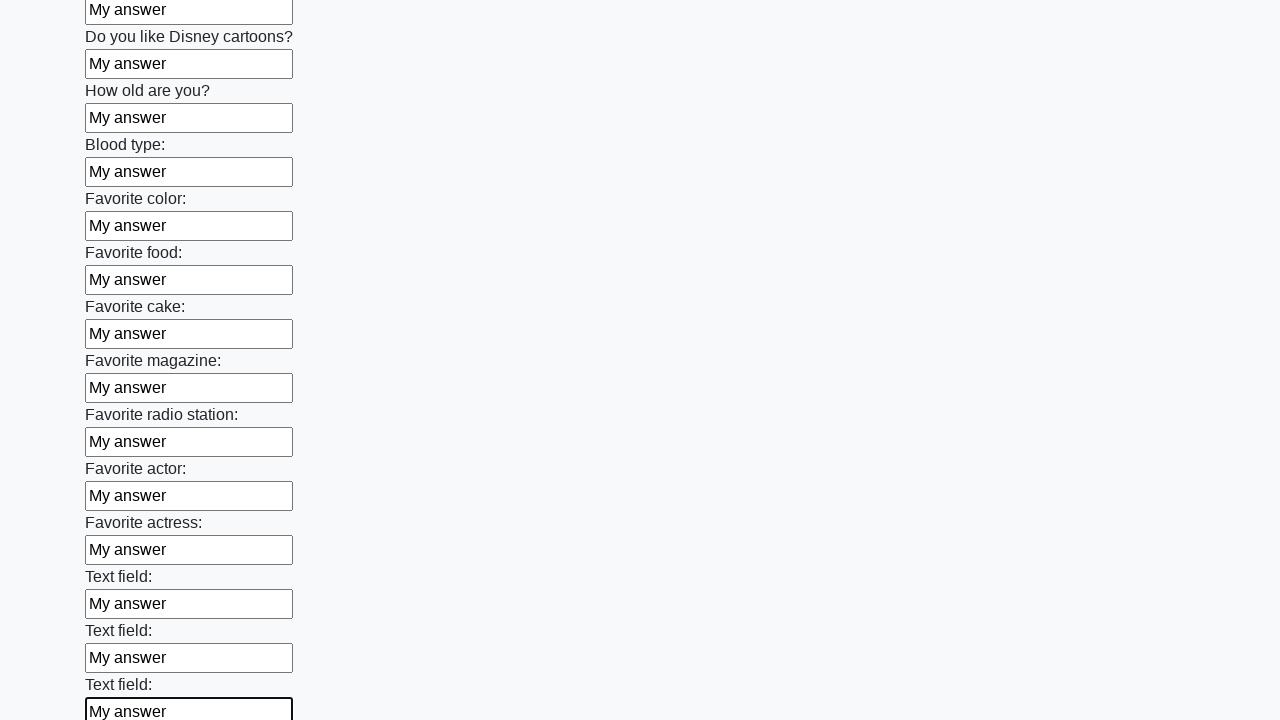

Filled input field with 'My answer' on input >> nth=29
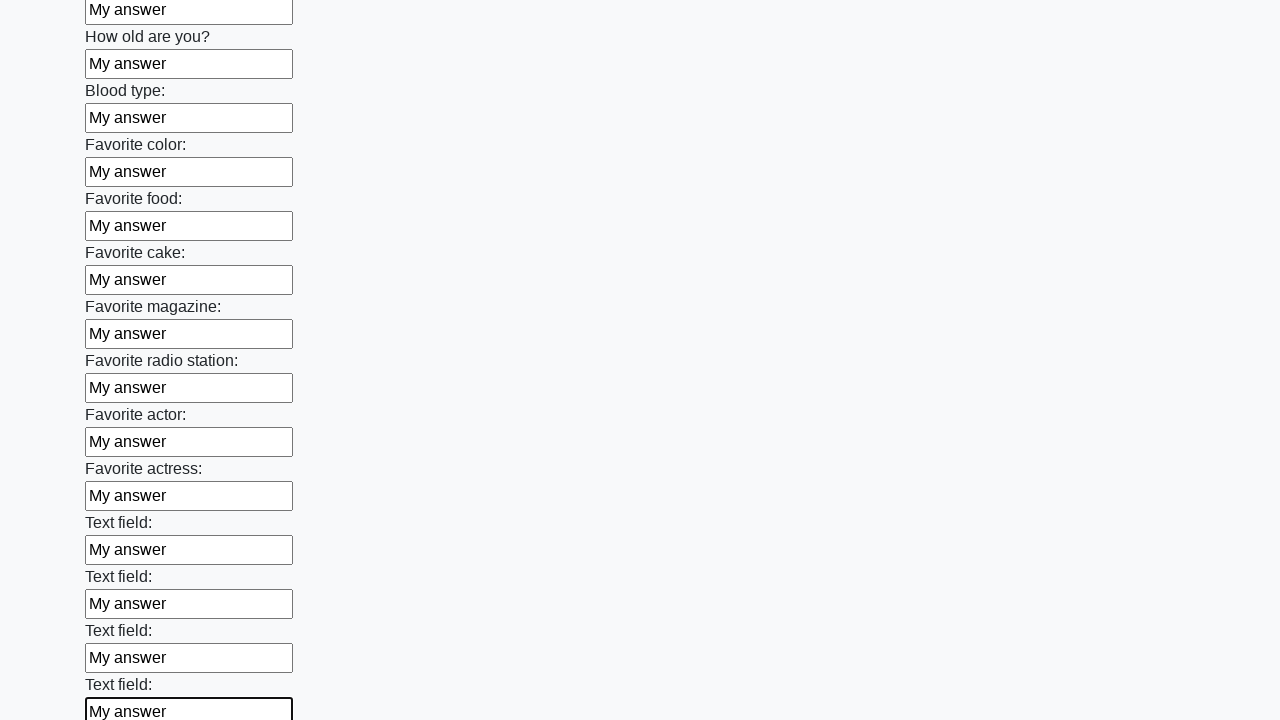

Filled input field with 'My answer' on input >> nth=30
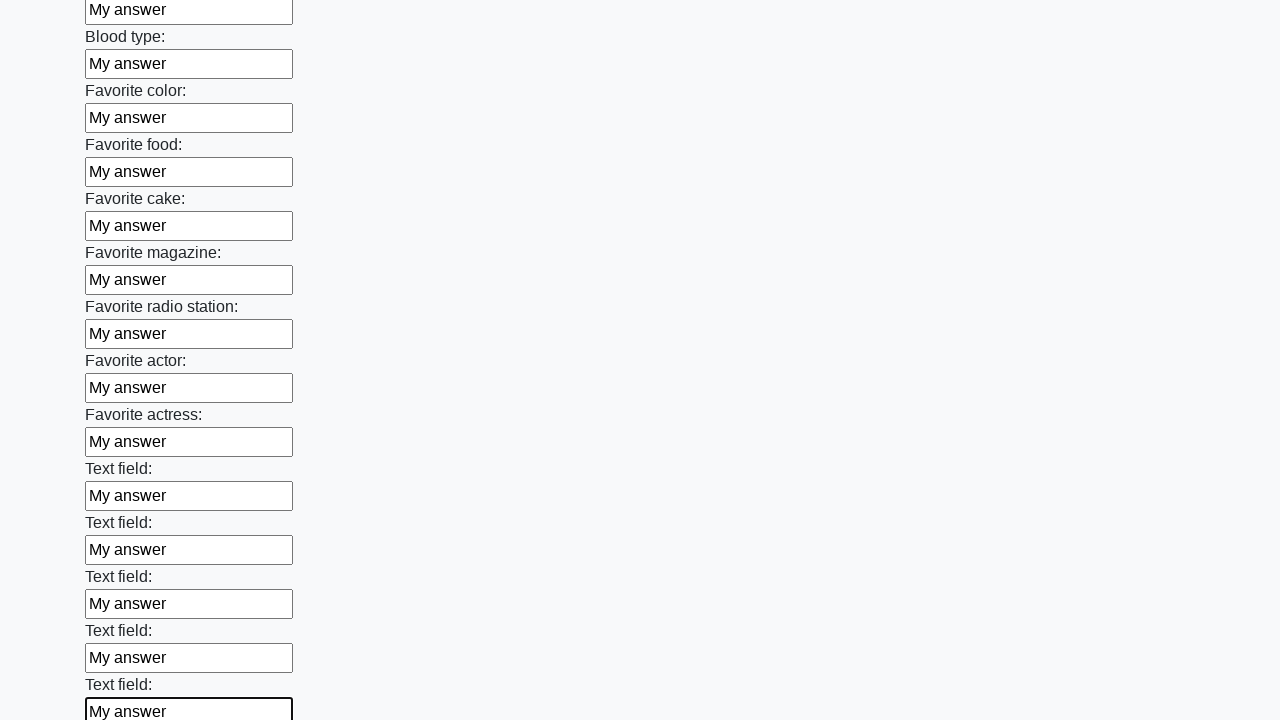

Filled input field with 'My answer' on input >> nth=31
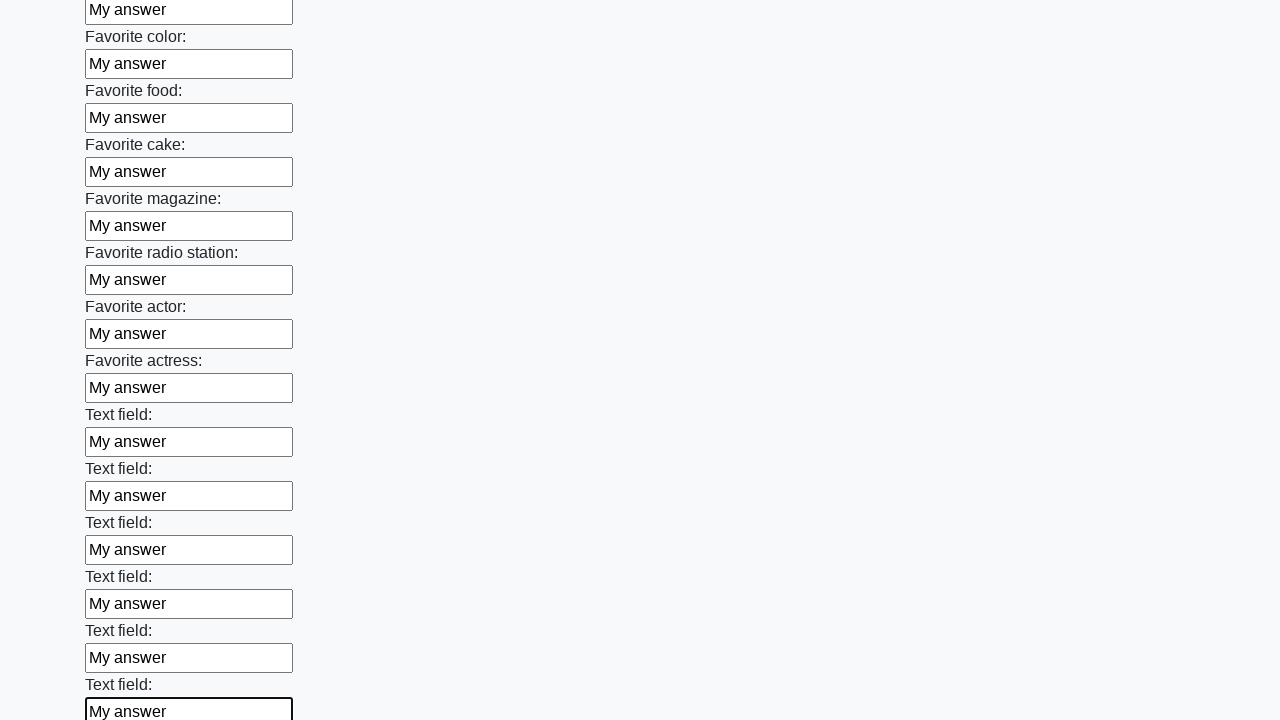

Filled input field with 'My answer' on input >> nth=32
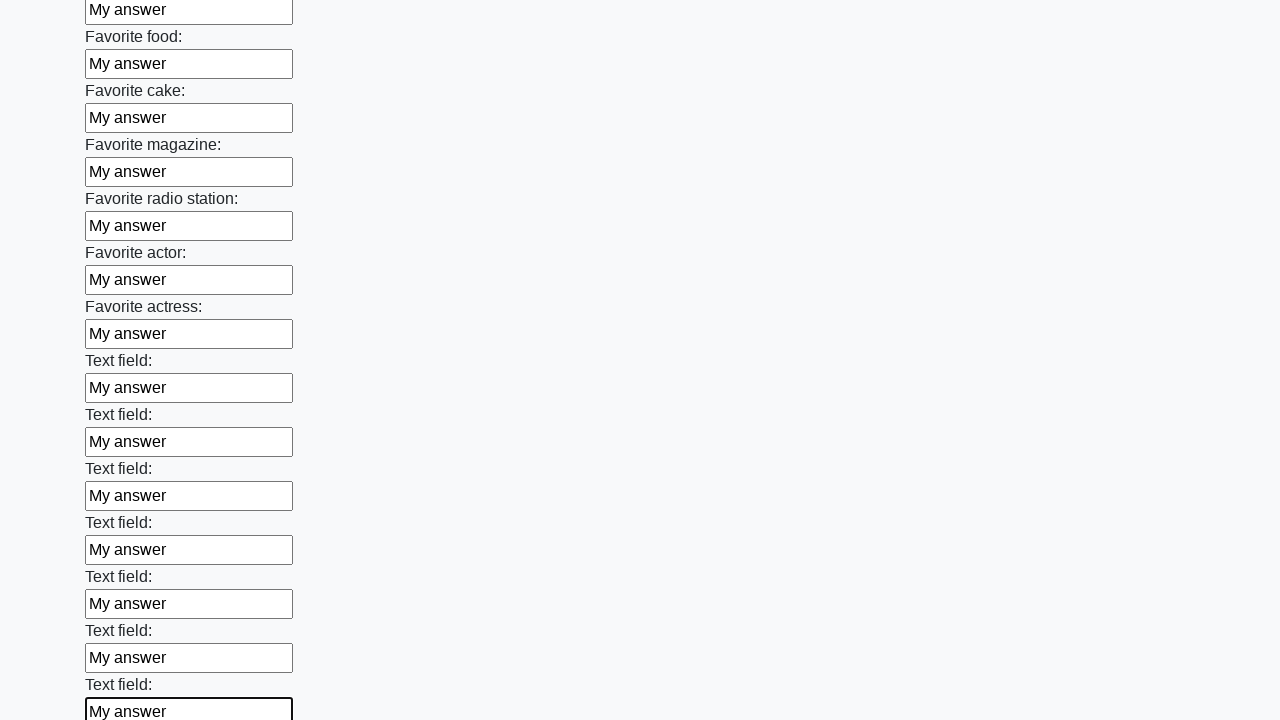

Filled input field with 'My answer' on input >> nth=33
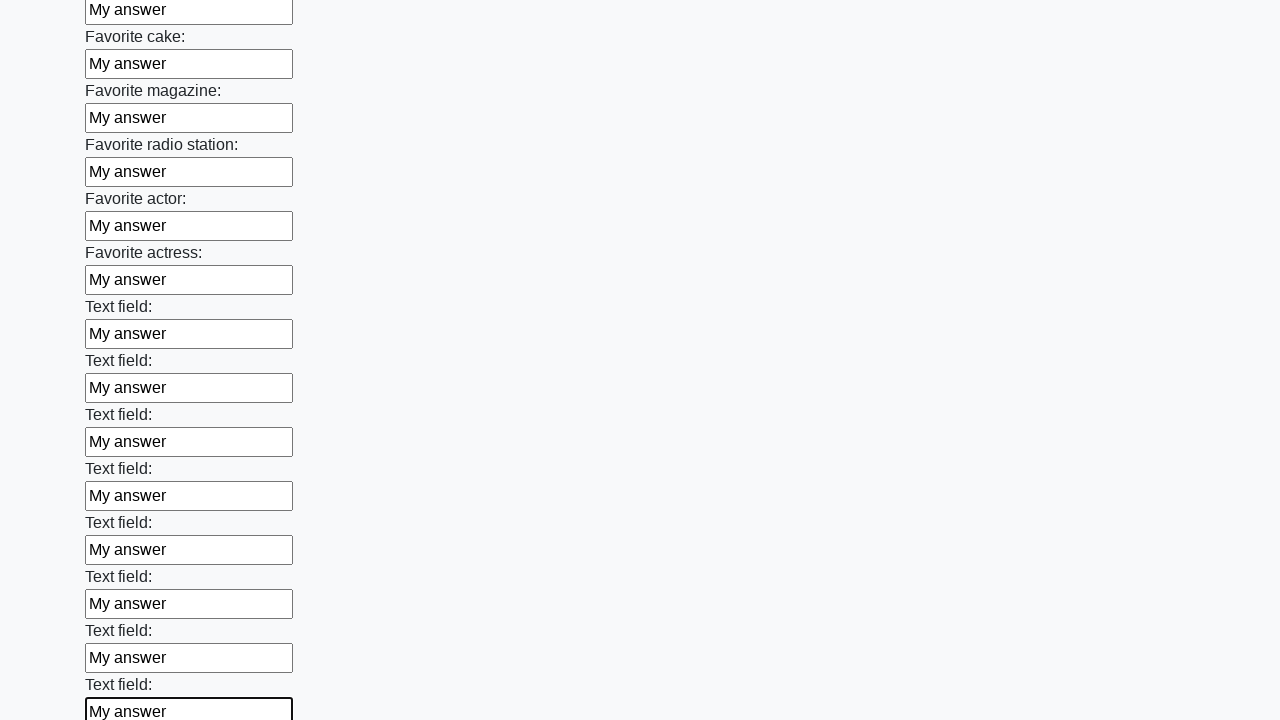

Filled input field with 'My answer' on input >> nth=34
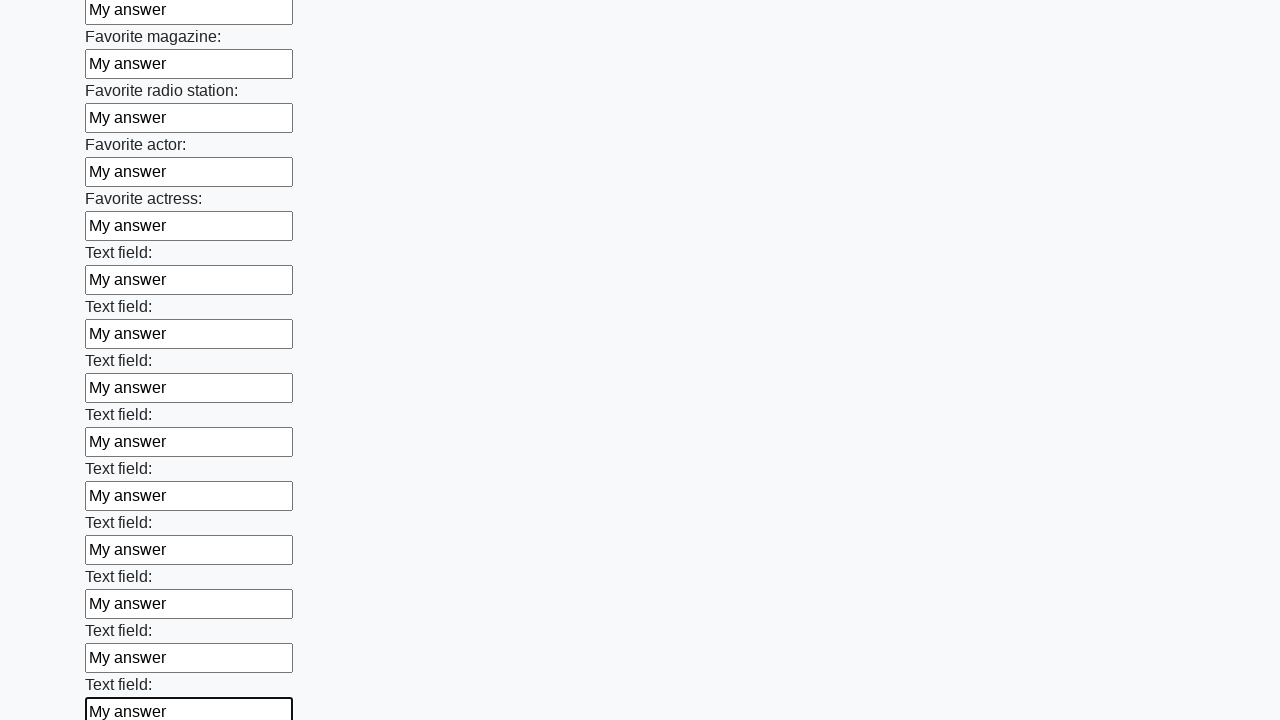

Filled input field with 'My answer' on input >> nth=35
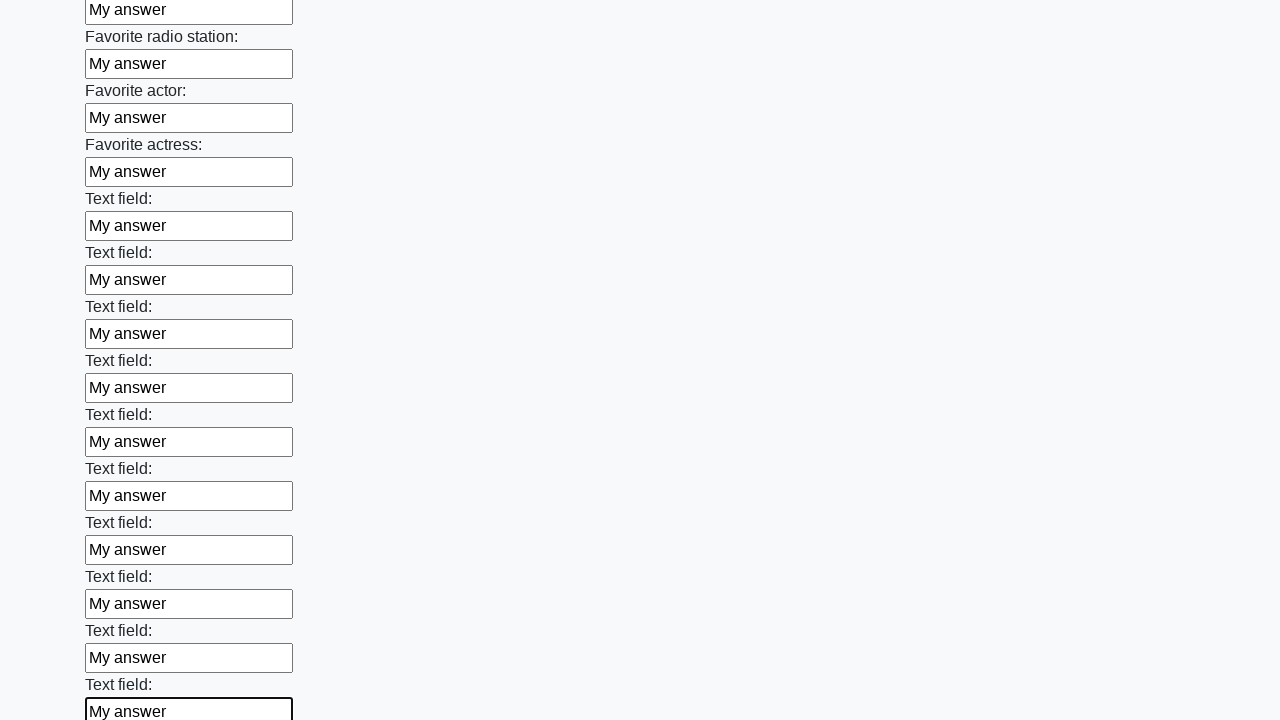

Filled input field with 'My answer' on input >> nth=36
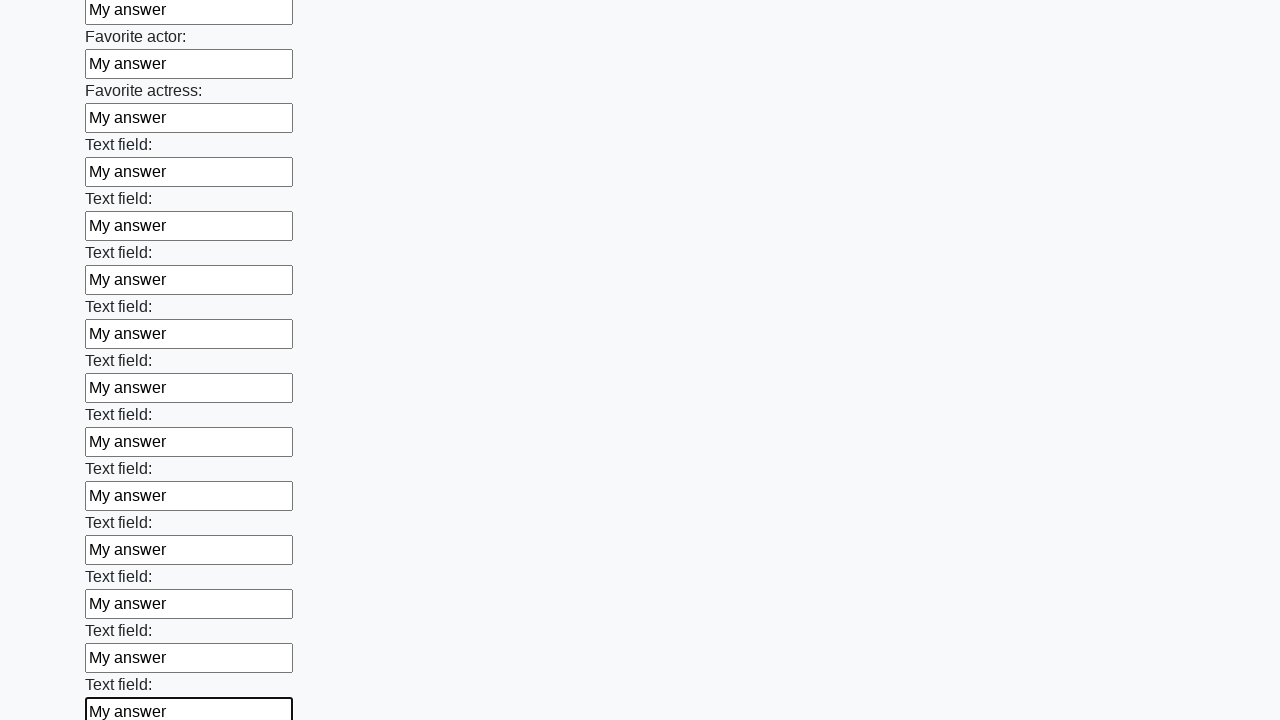

Filled input field with 'My answer' on input >> nth=37
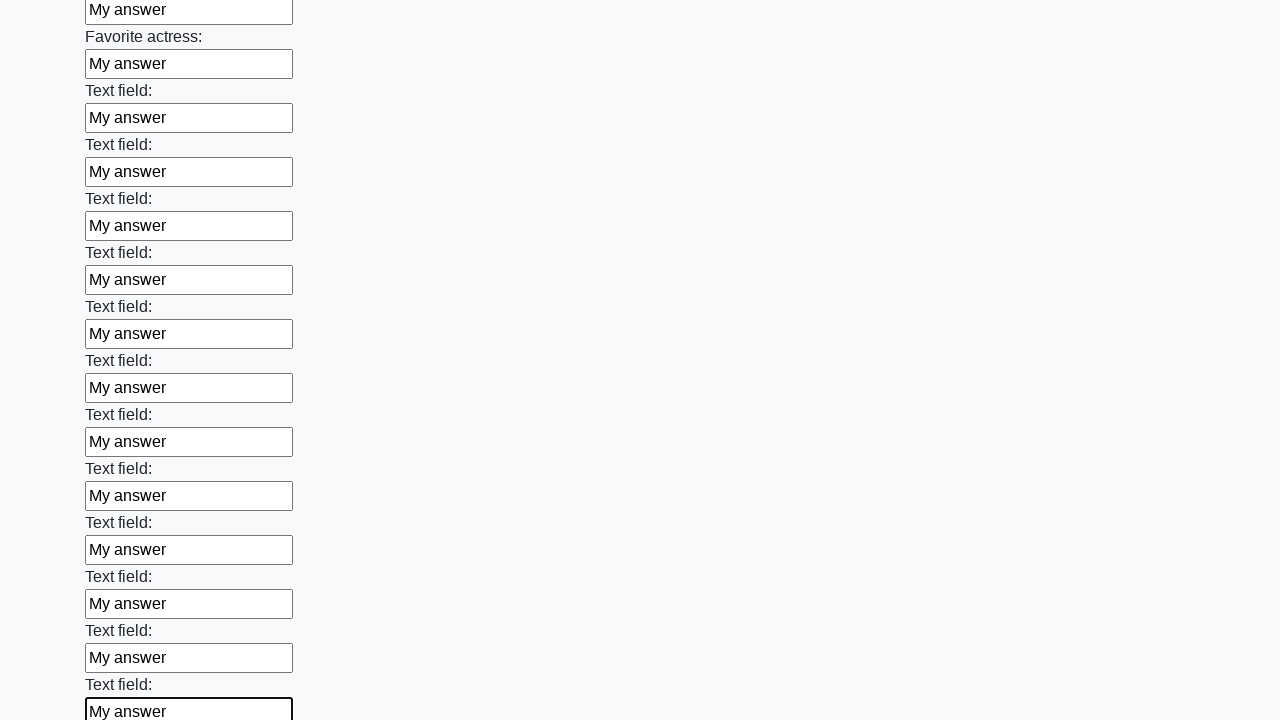

Filled input field with 'My answer' on input >> nth=38
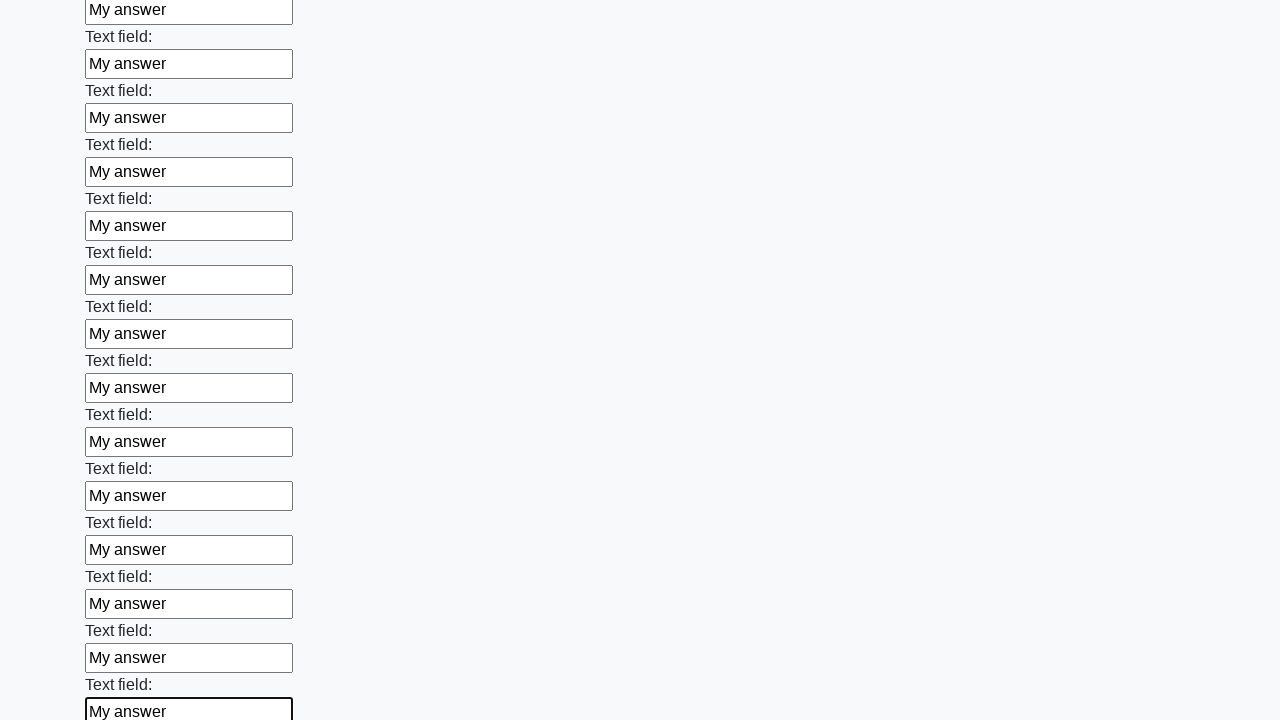

Filled input field with 'My answer' on input >> nth=39
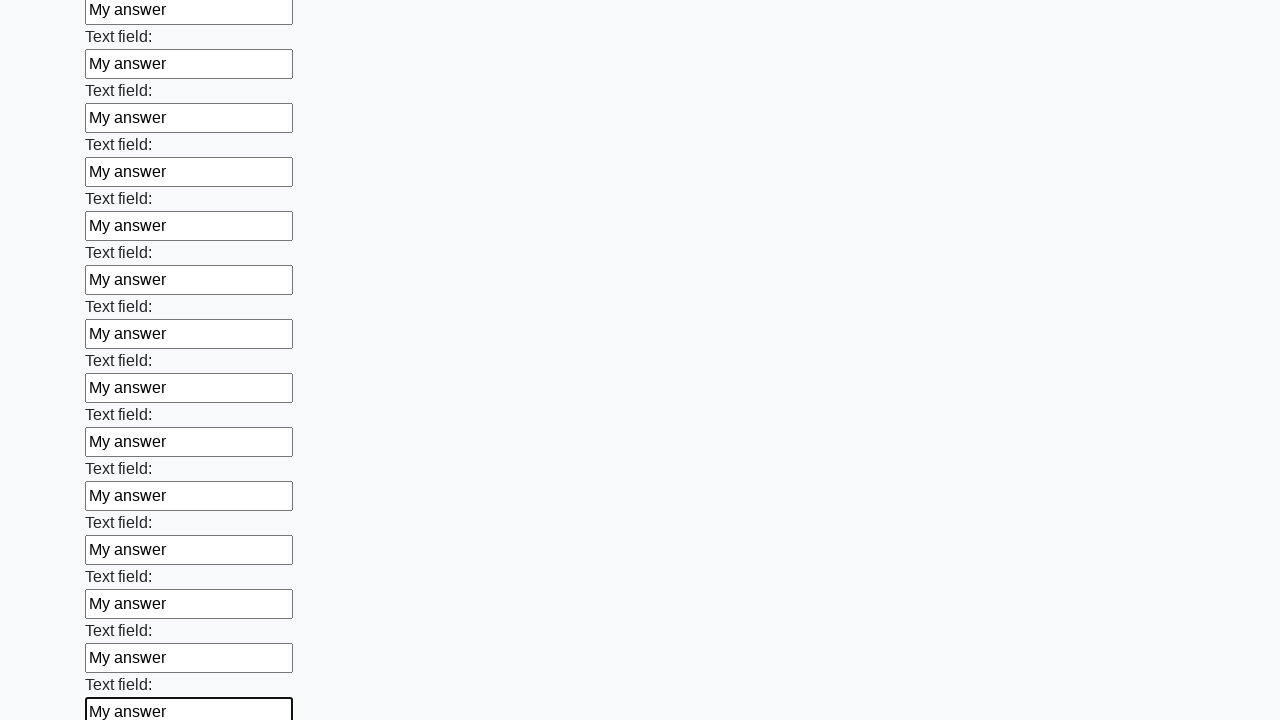

Filled input field with 'My answer' on input >> nth=40
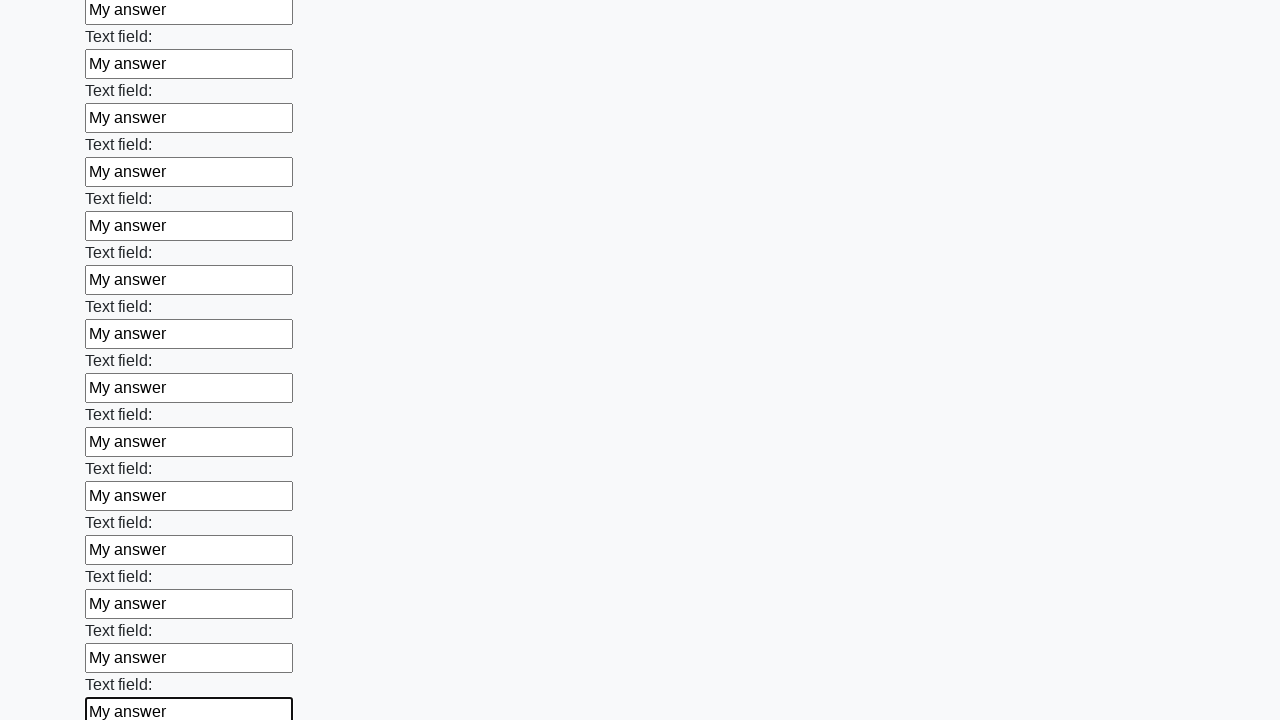

Filled input field with 'My answer' on input >> nth=41
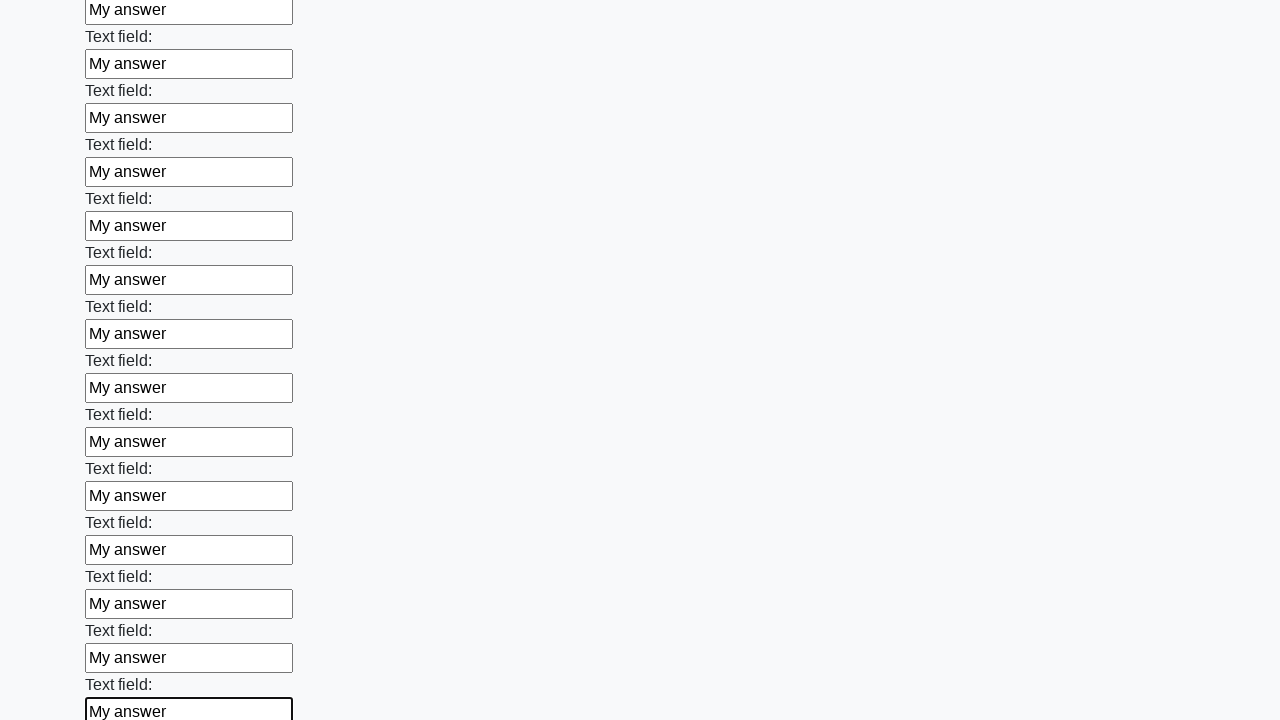

Filled input field with 'My answer' on input >> nth=42
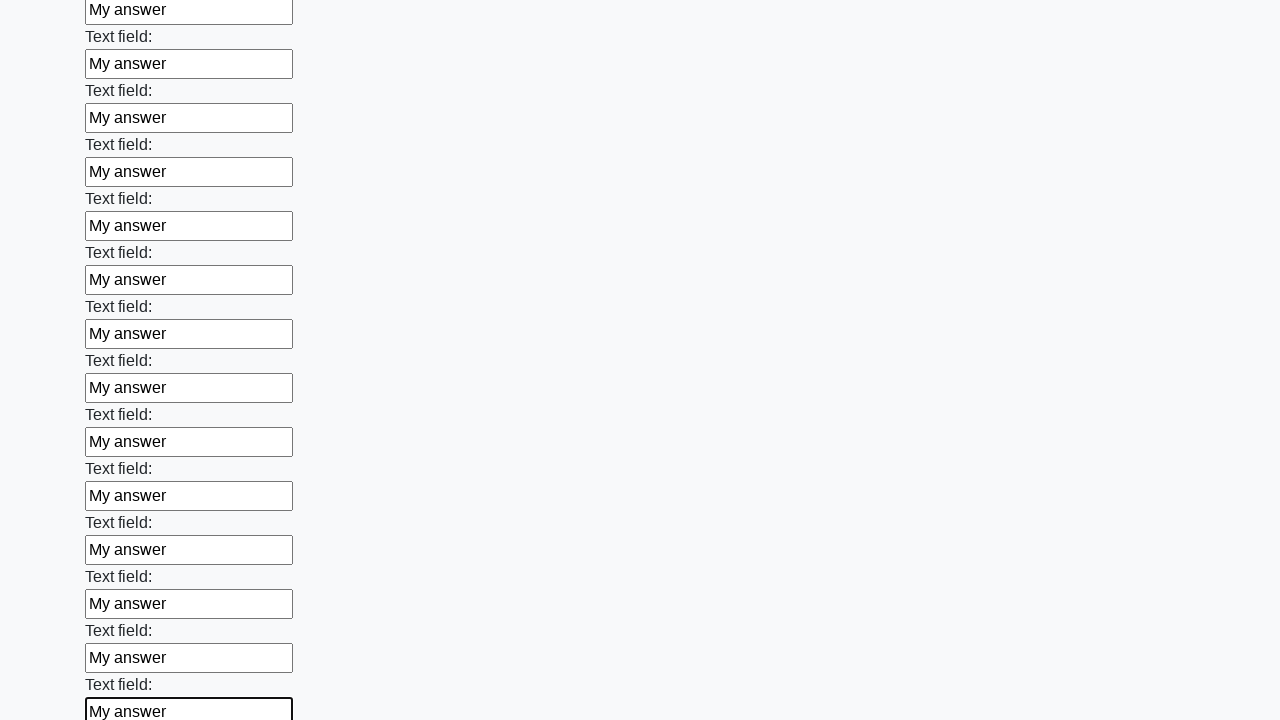

Filled input field with 'My answer' on input >> nth=43
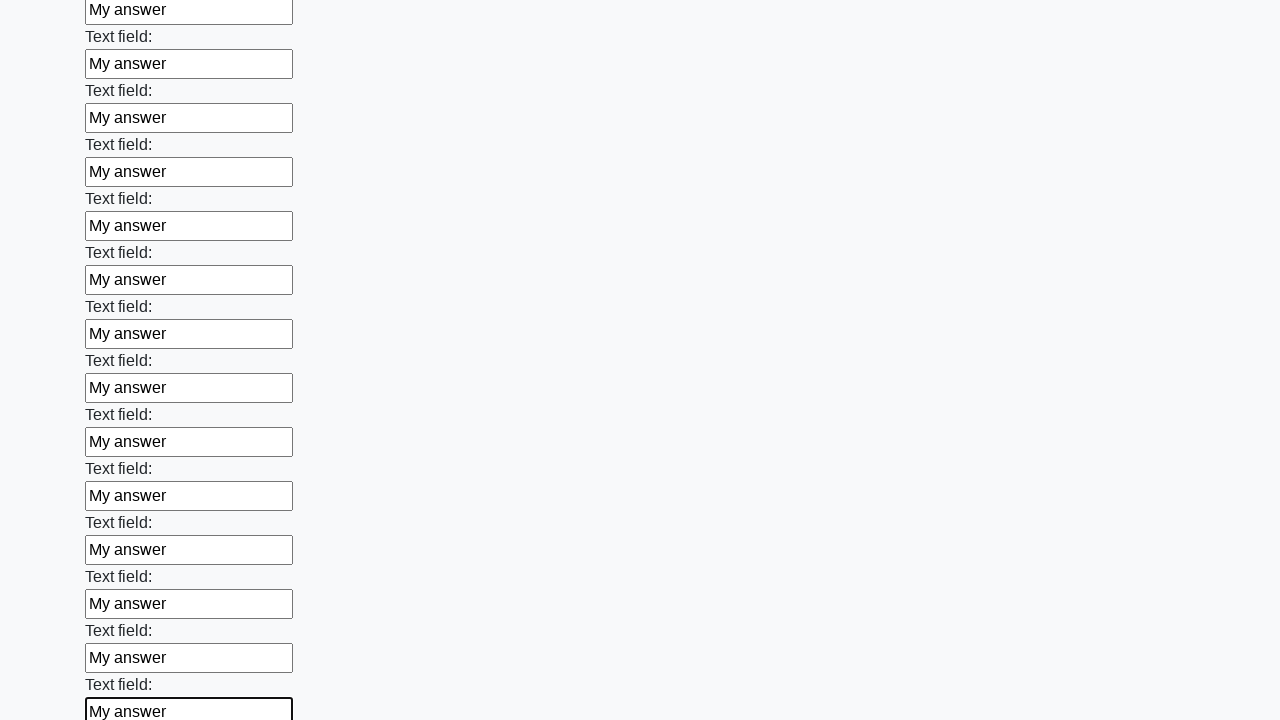

Filled input field with 'My answer' on input >> nth=44
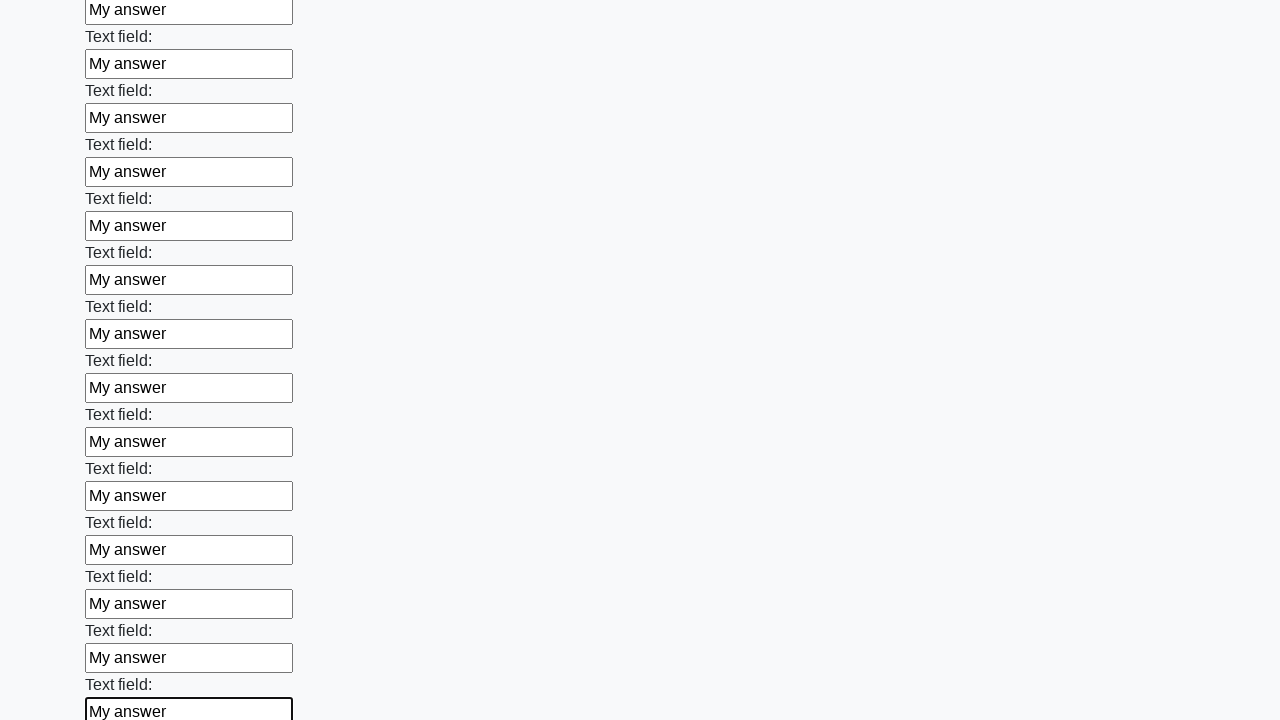

Filled input field with 'My answer' on input >> nth=45
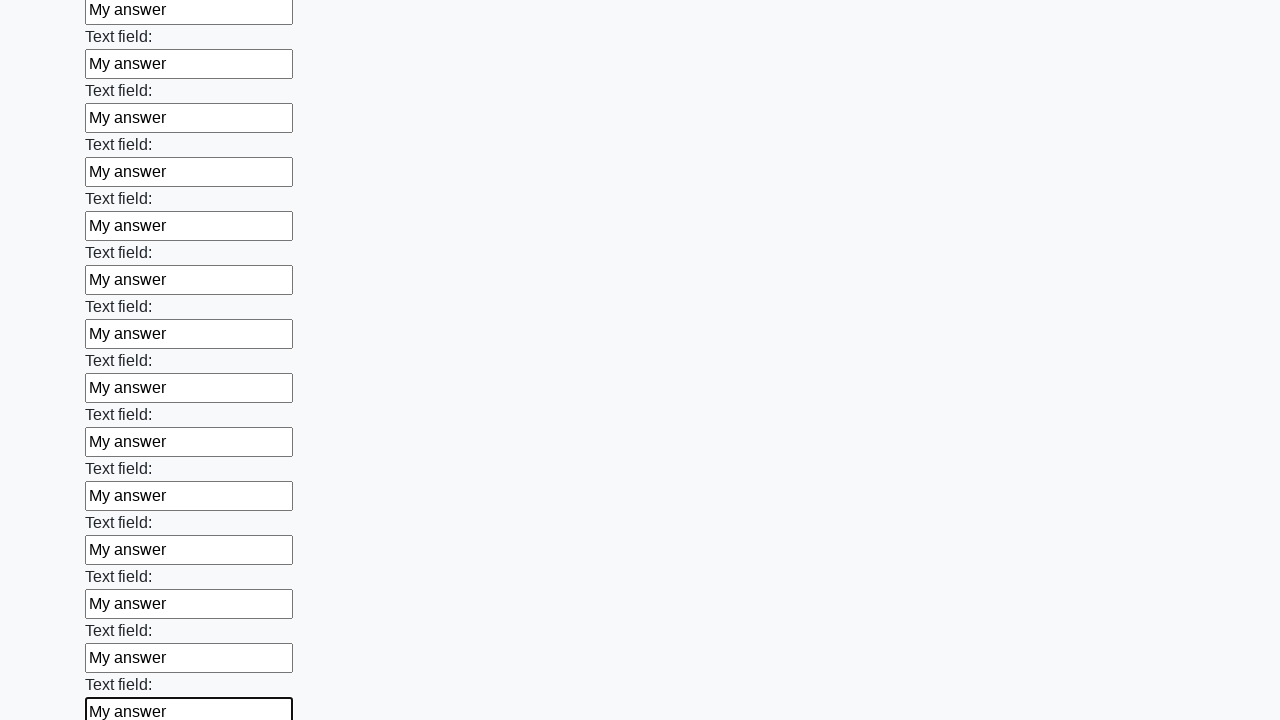

Filled input field with 'My answer' on input >> nth=46
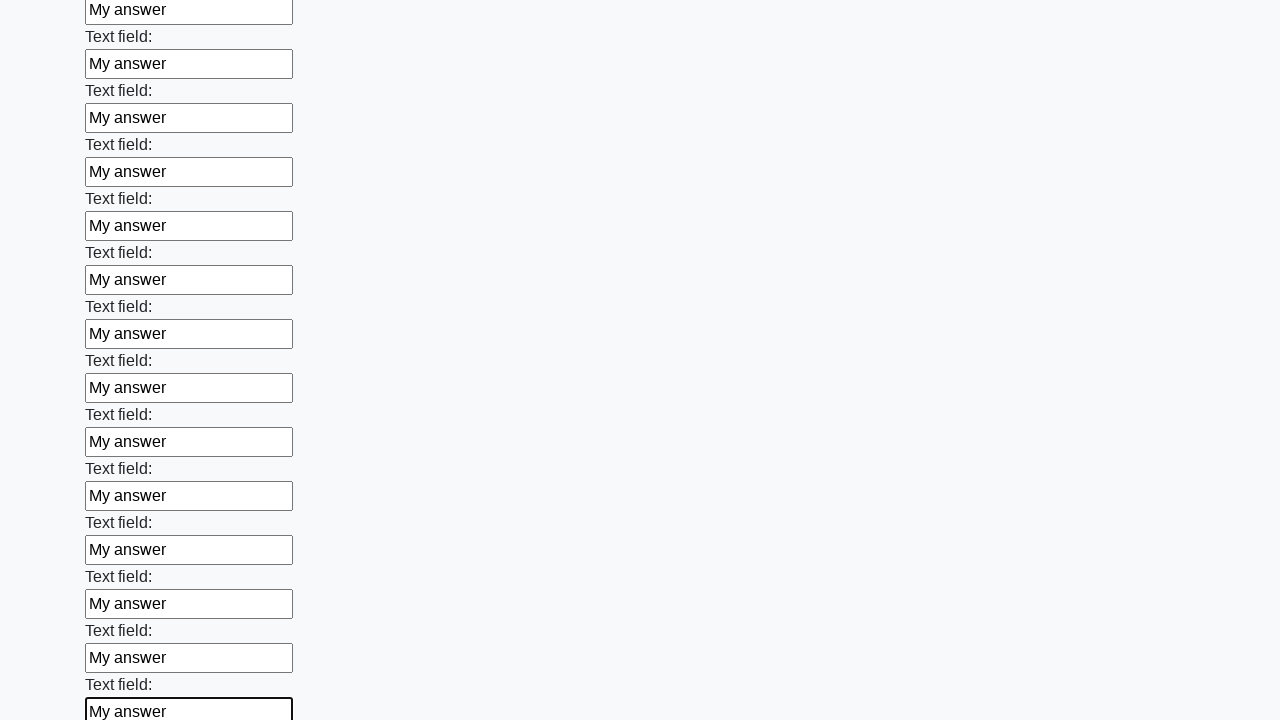

Filled input field with 'My answer' on input >> nth=47
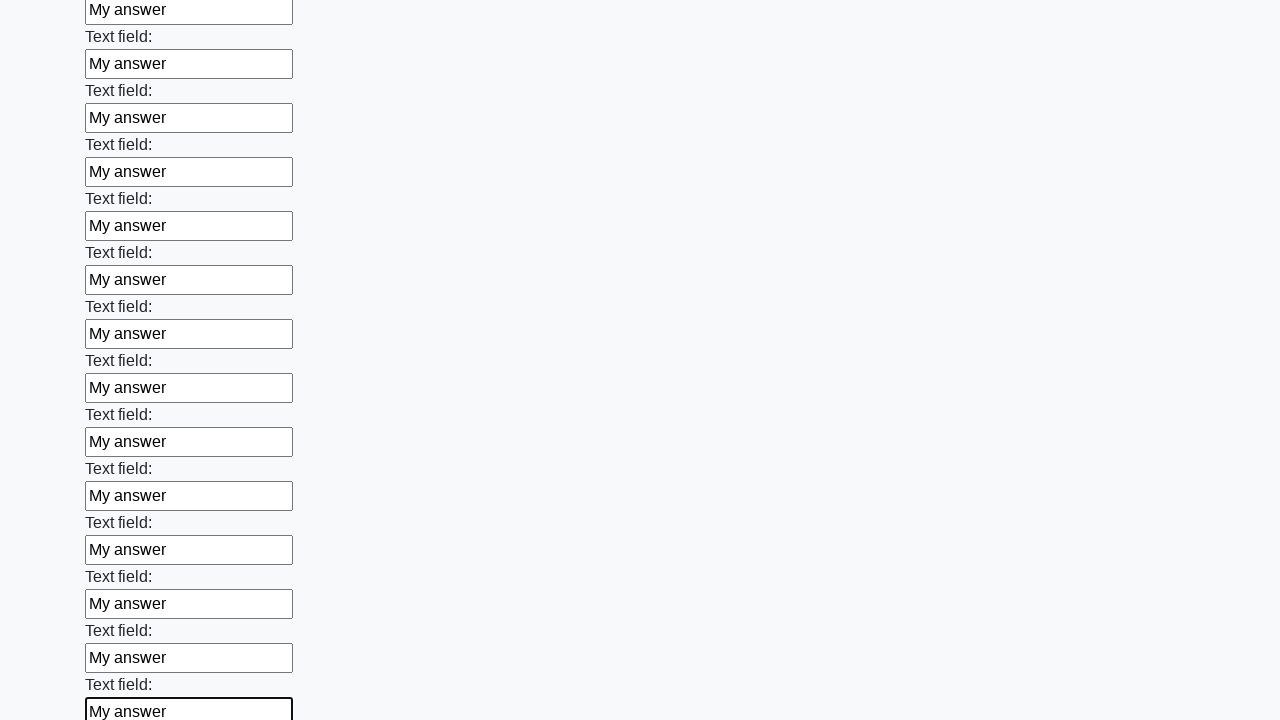

Filled input field with 'My answer' on input >> nth=48
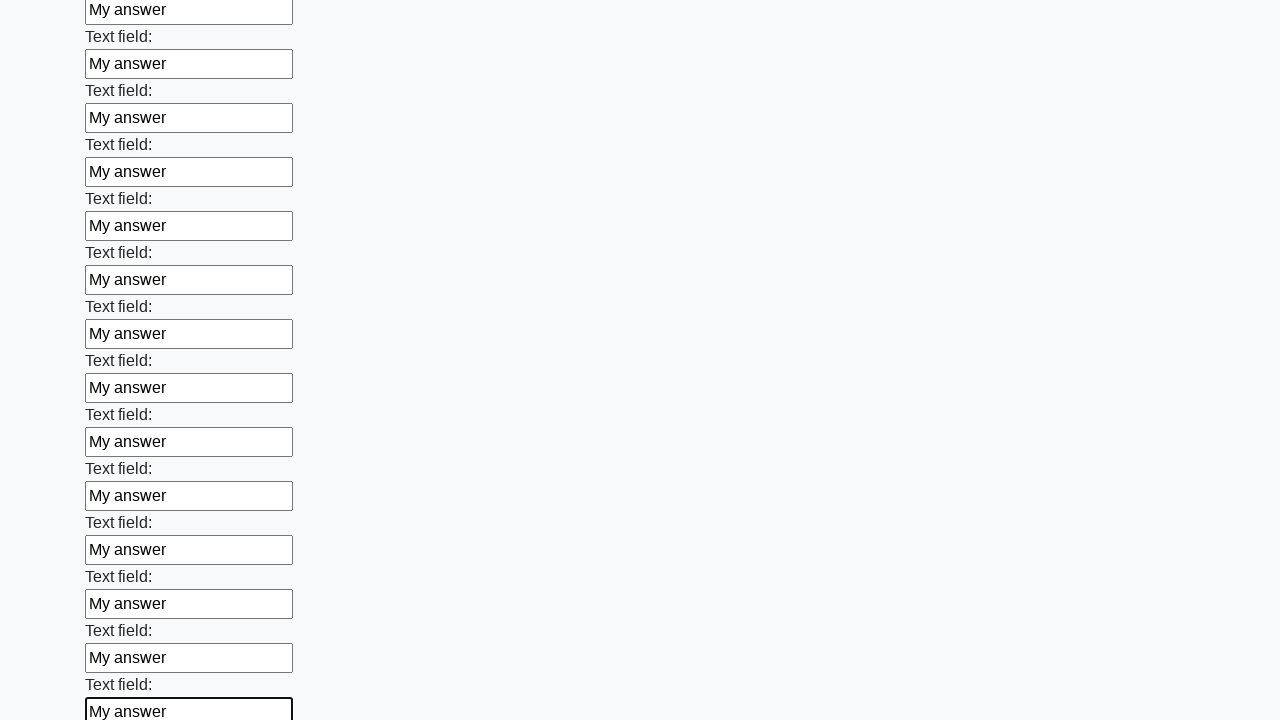

Filled input field with 'My answer' on input >> nth=49
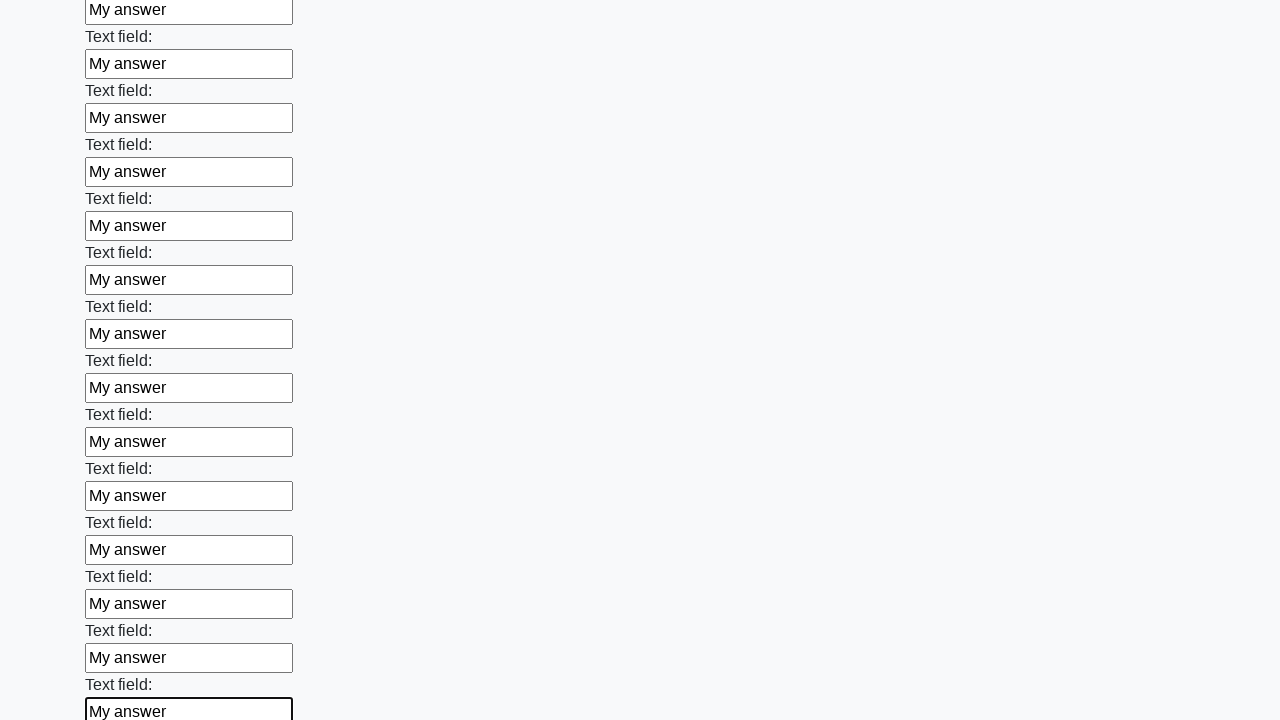

Filled input field with 'My answer' on input >> nth=50
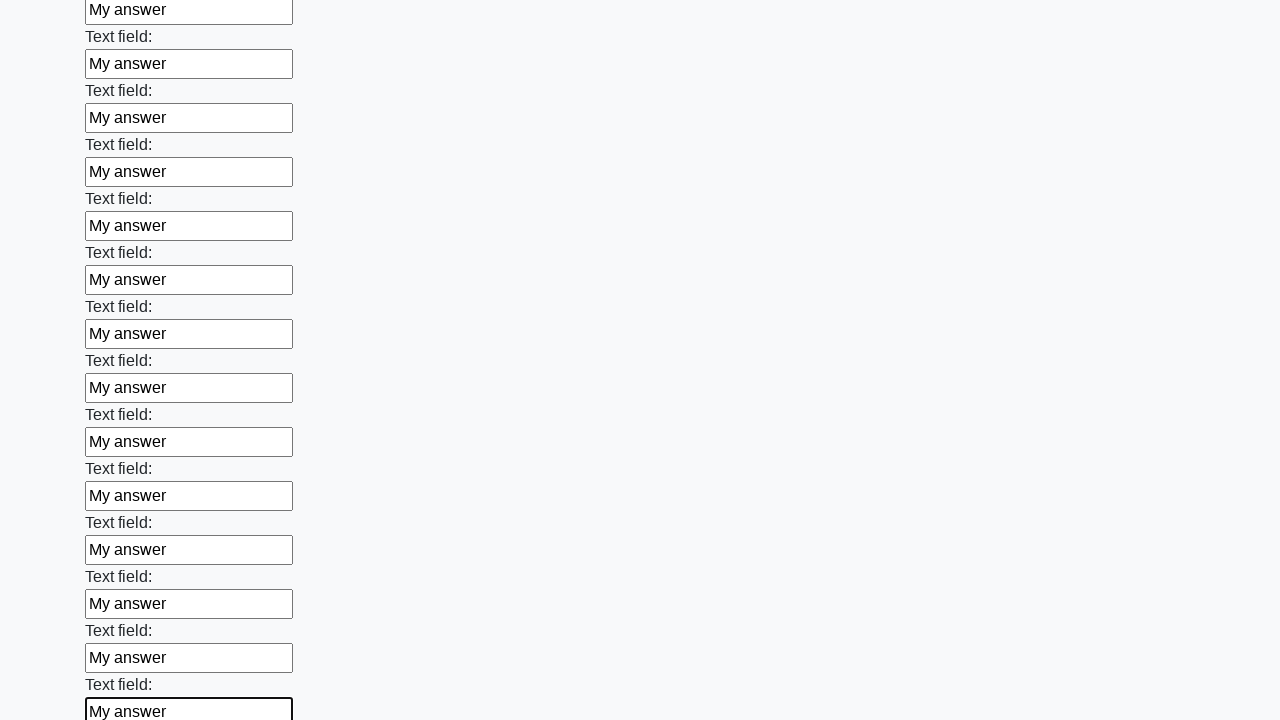

Filled input field with 'My answer' on input >> nth=51
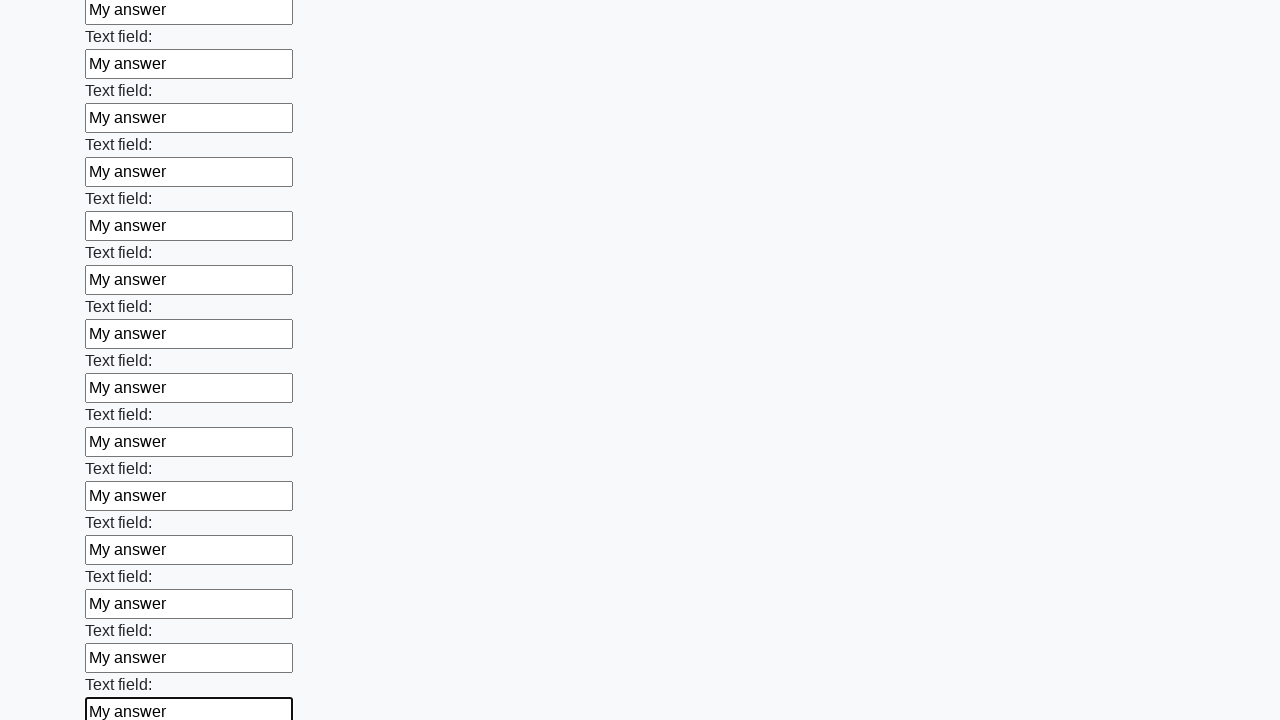

Filled input field with 'My answer' on input >> nth=52
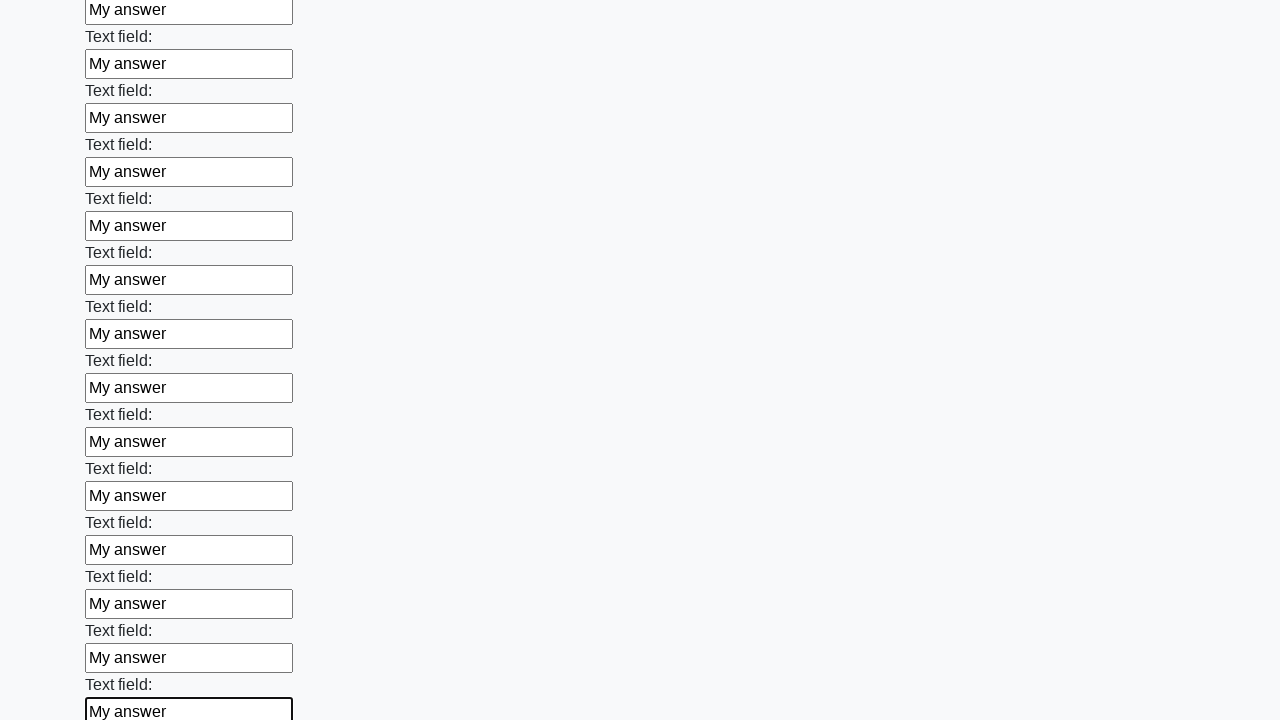

Filled input field with 'My answer' on input >> nth=53
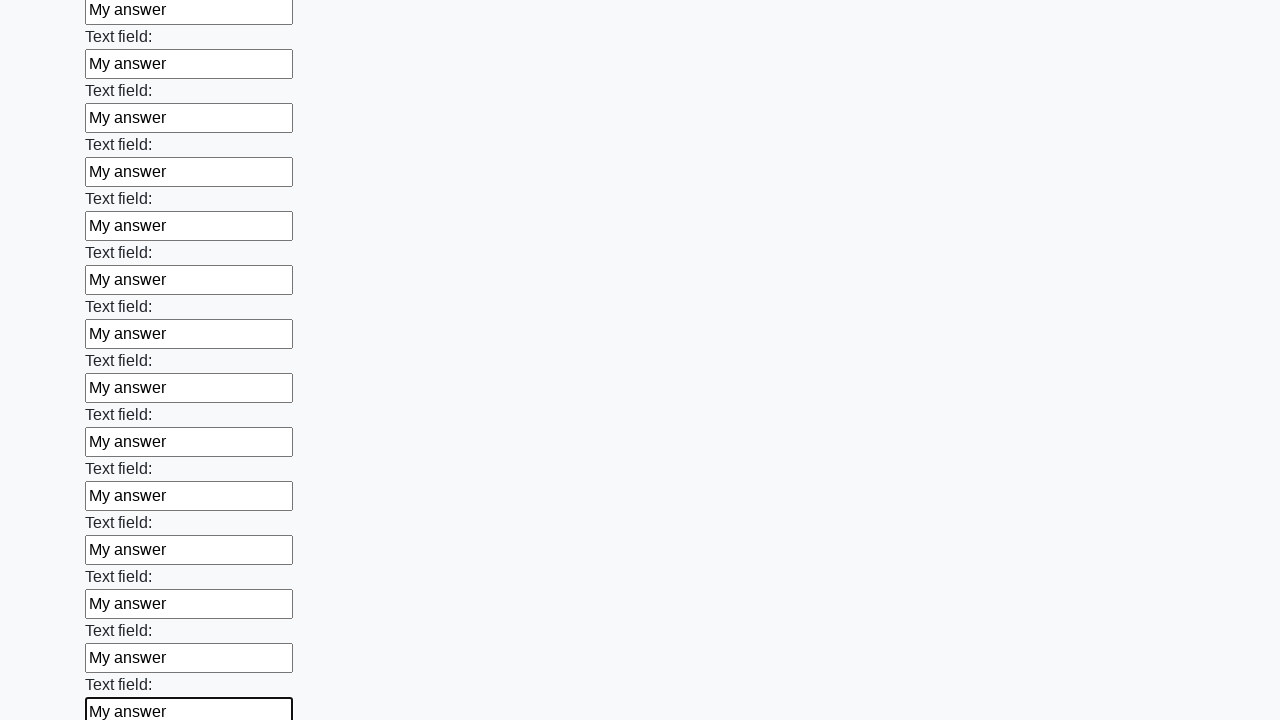

Filled input field with 'My answer' on input >> nth=54
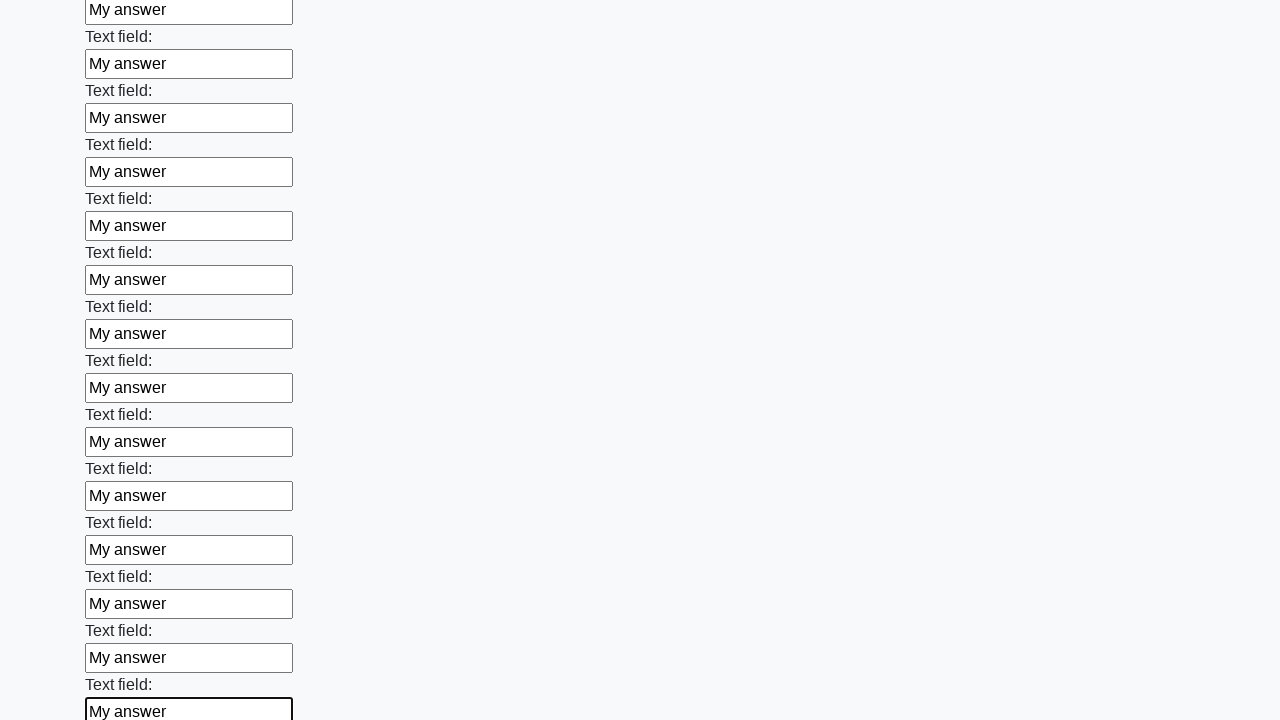

Filled input field with 'My answer' on input >> nth=55
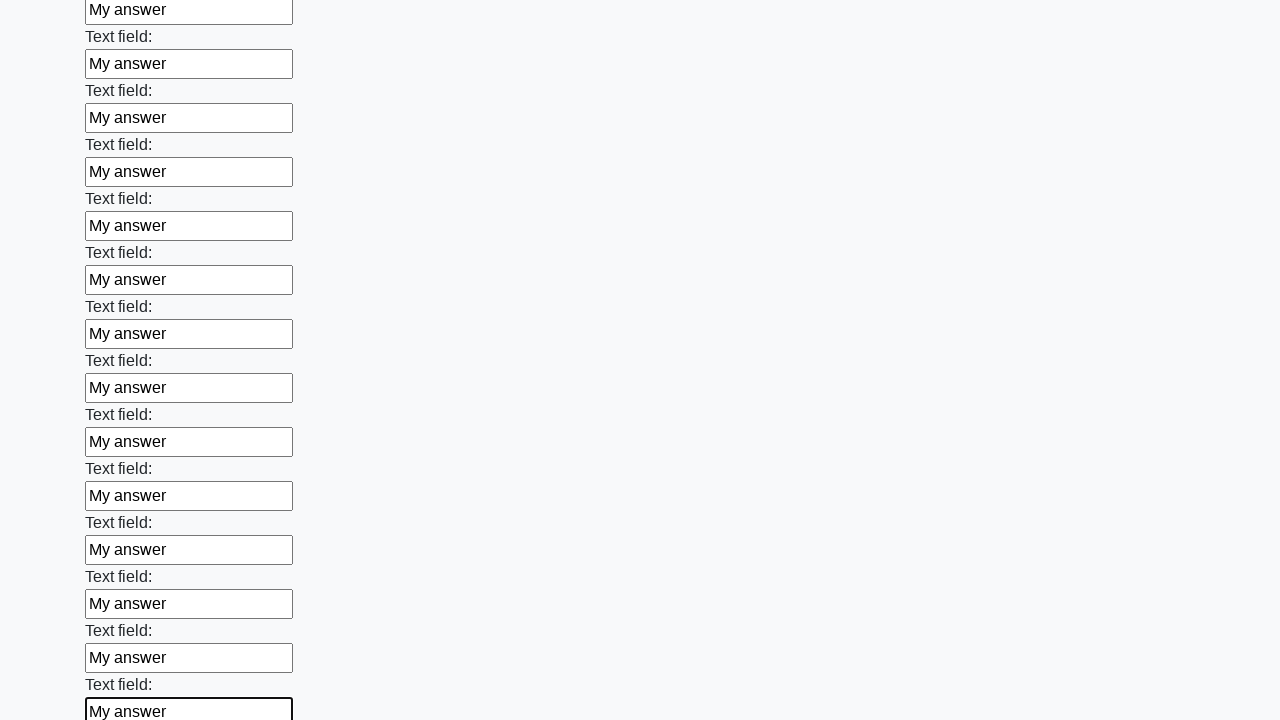

Filled input field with 'My answer' on input >> nth=56
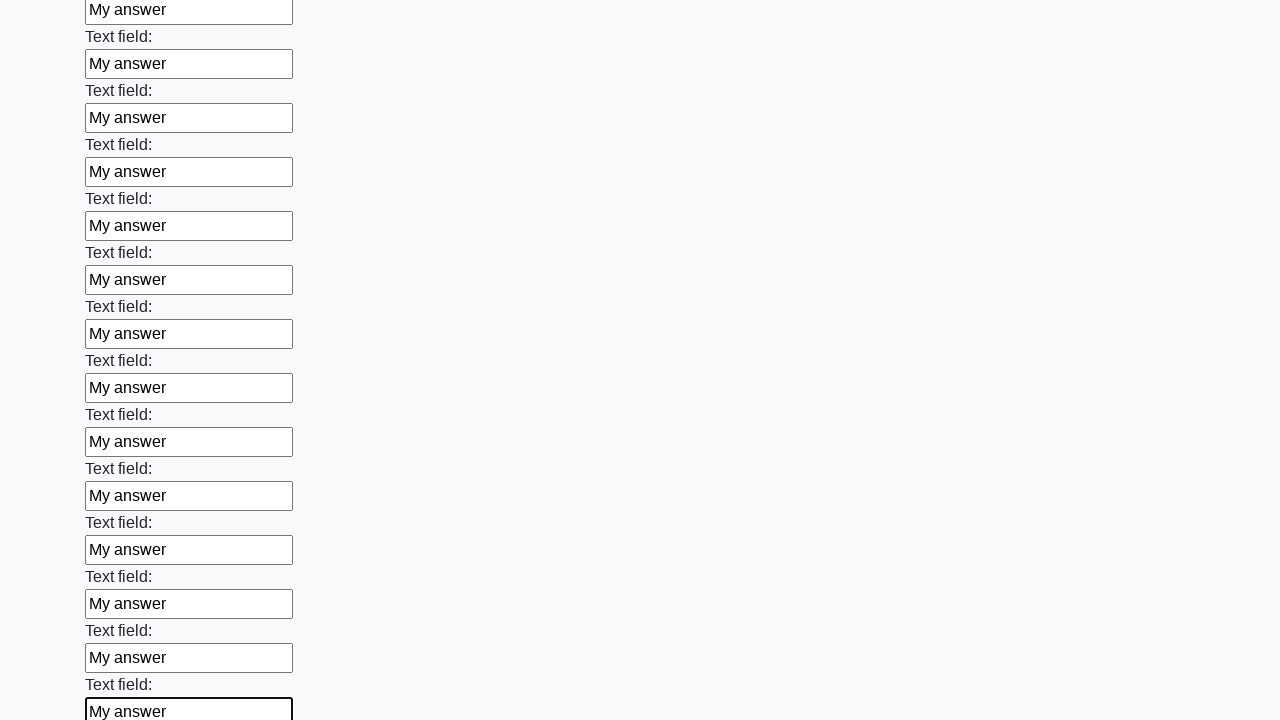

Filled input field with 'My answer' on input >> nth=57
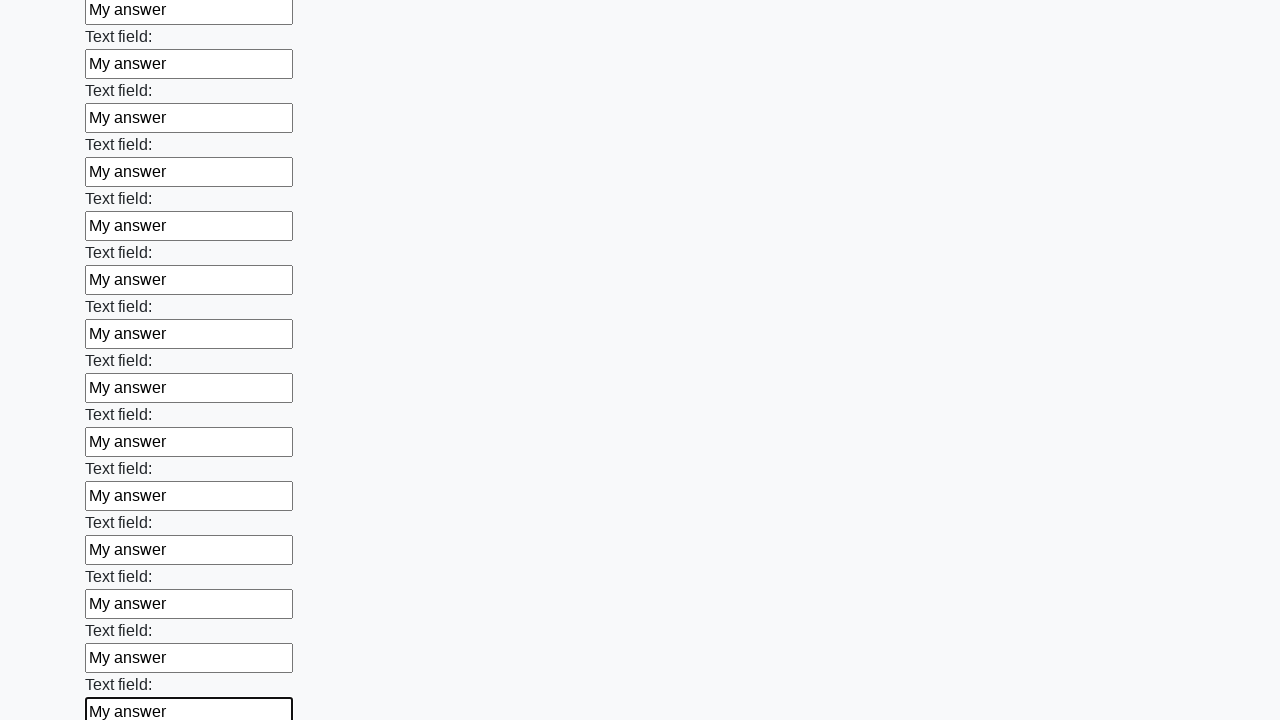

Filled input field with 'My answer' on input >> nth=58
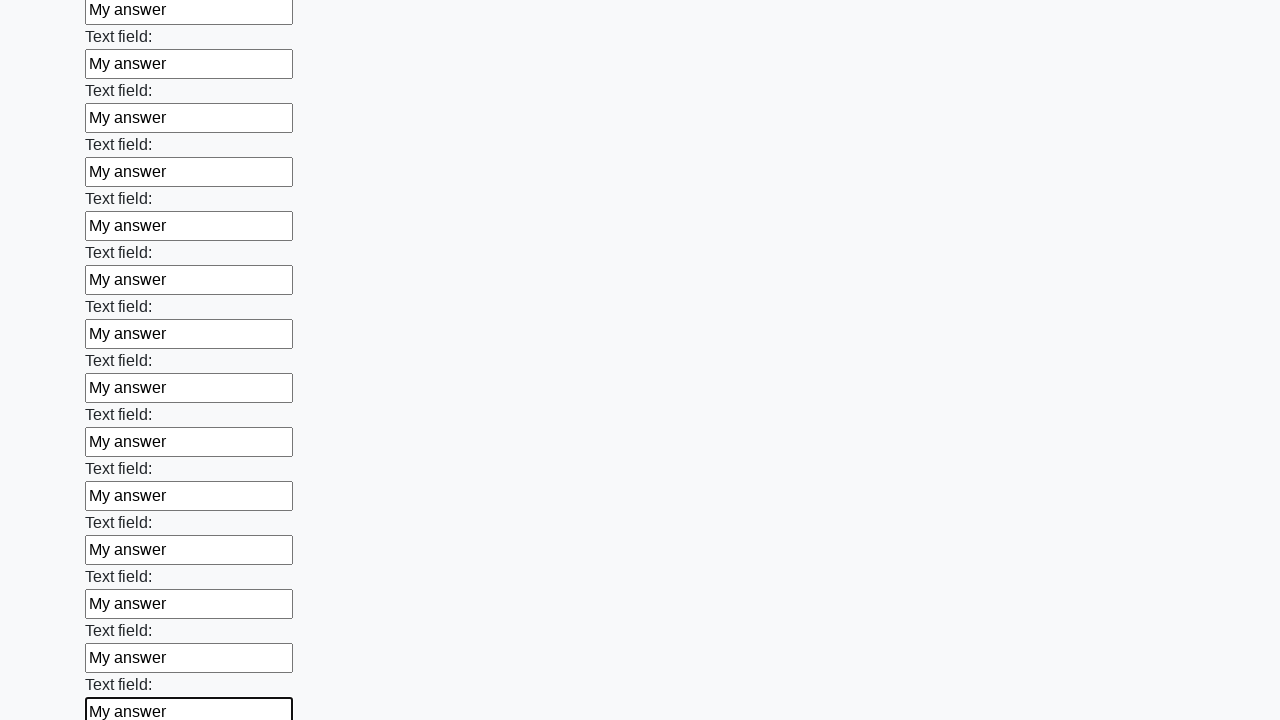

Filled input field with 'My answer' on input >> nth=59
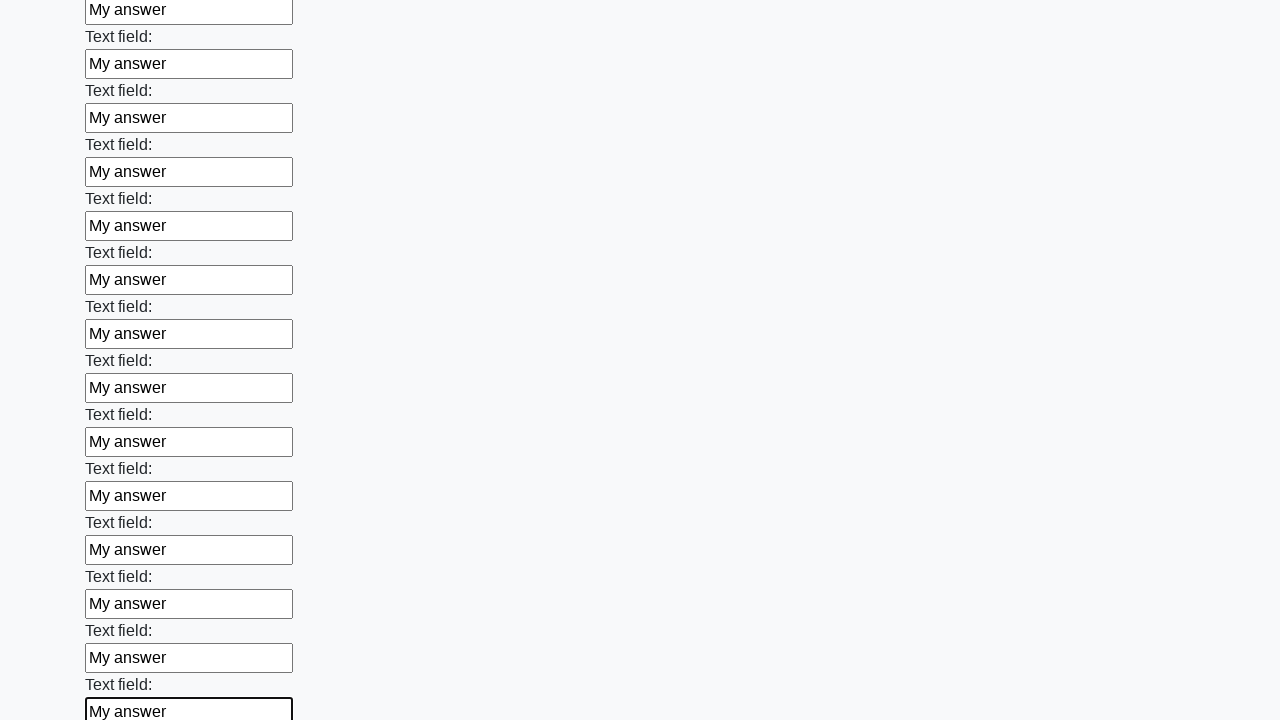

Filled input field with 'My answer' on input >> nth=60
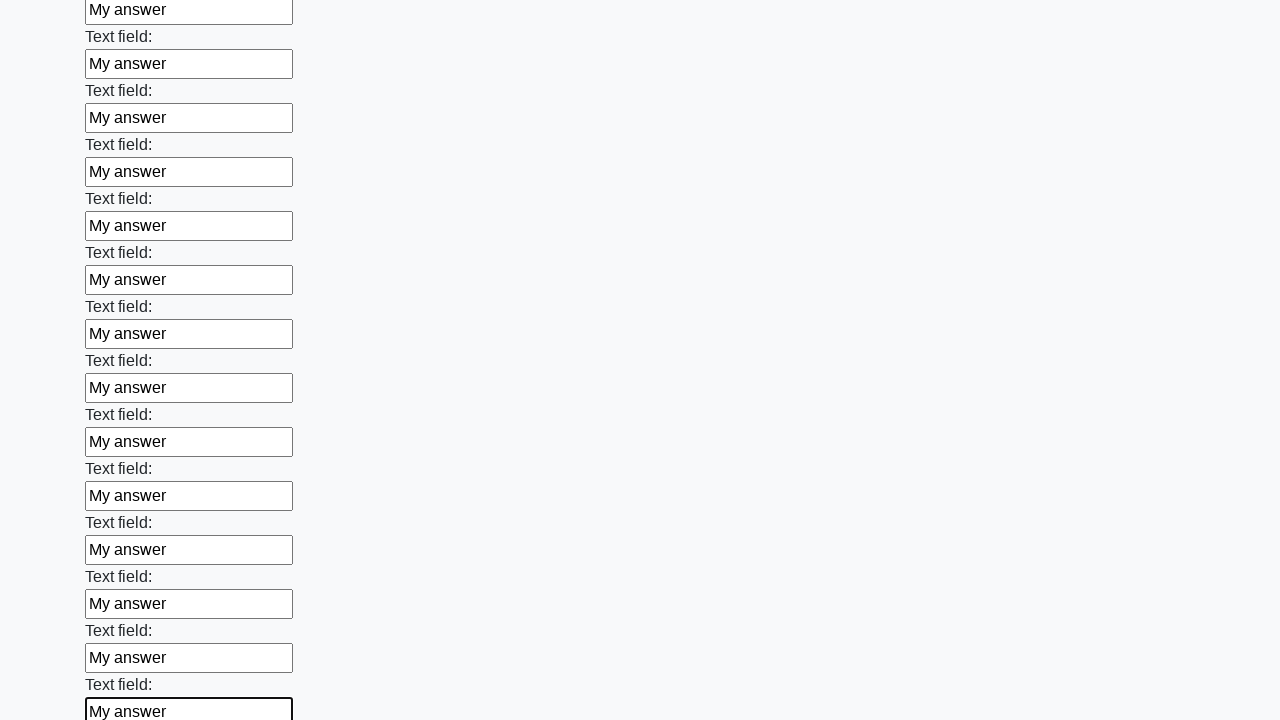

Filled input field with 'My answer' on input >> nth=61
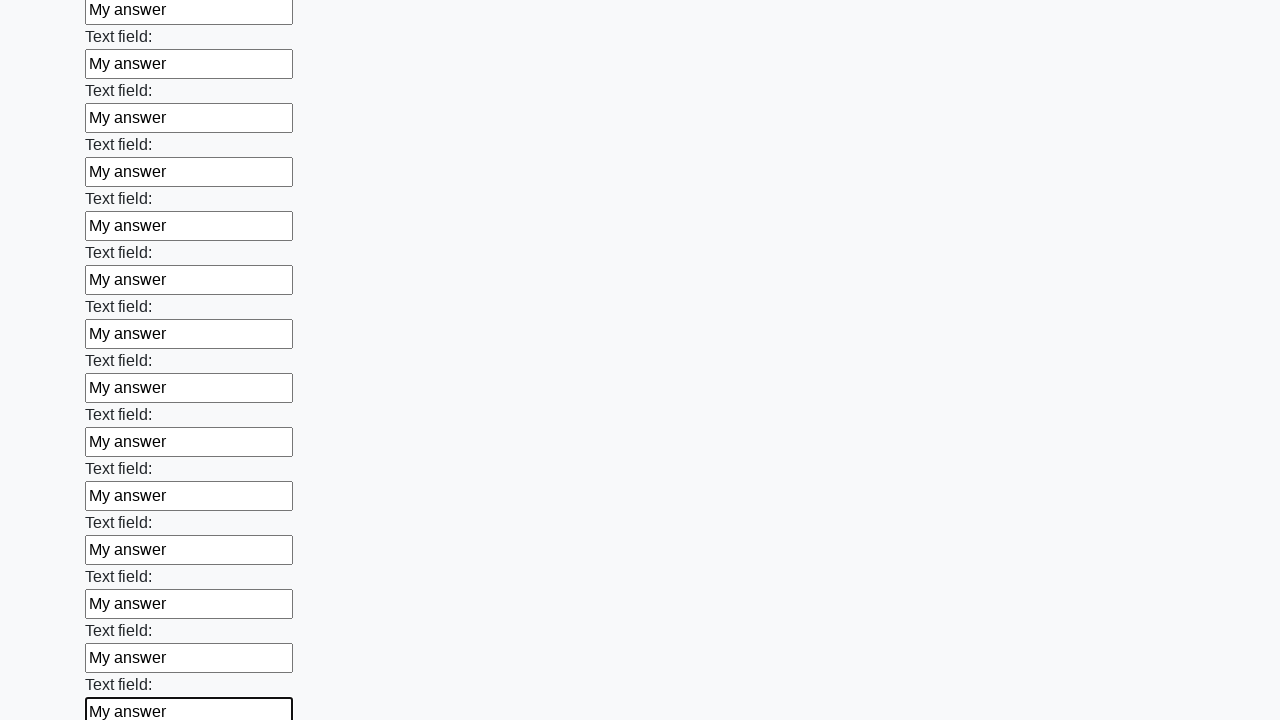

Filled input field with 'My answer' on input >> nth=62
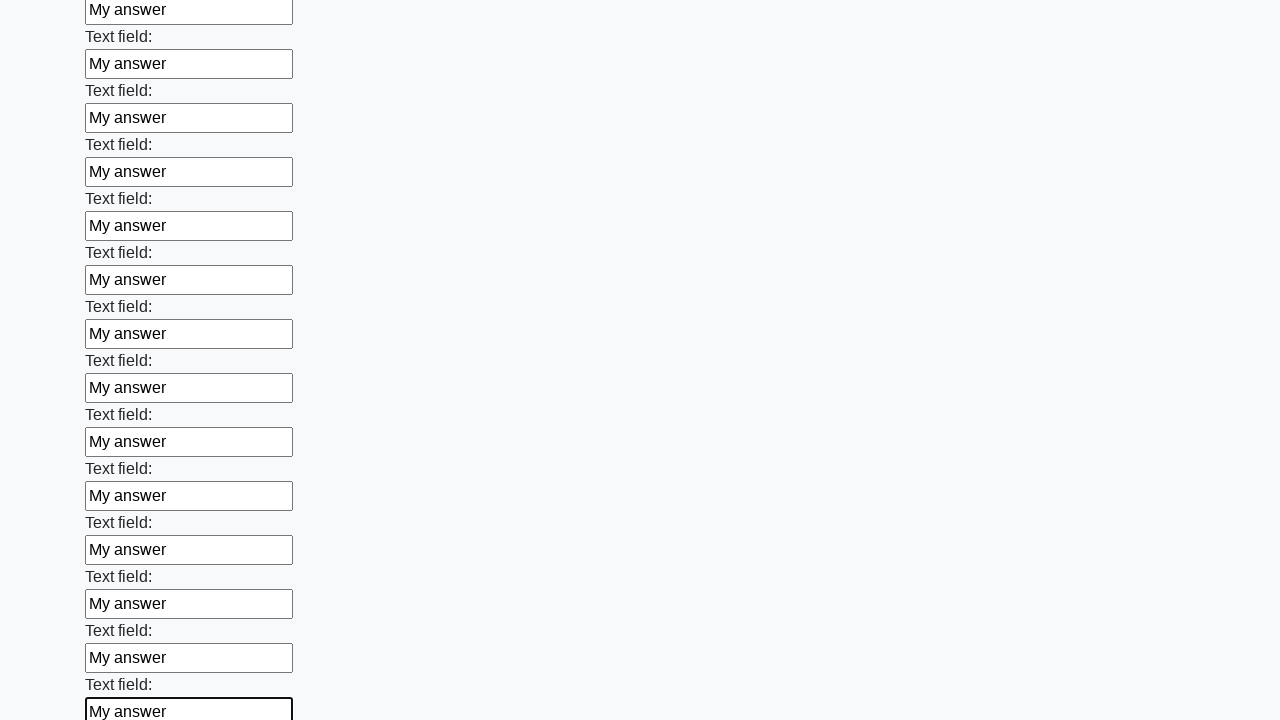

Filled input field with 'My answer' on input >> nth=63
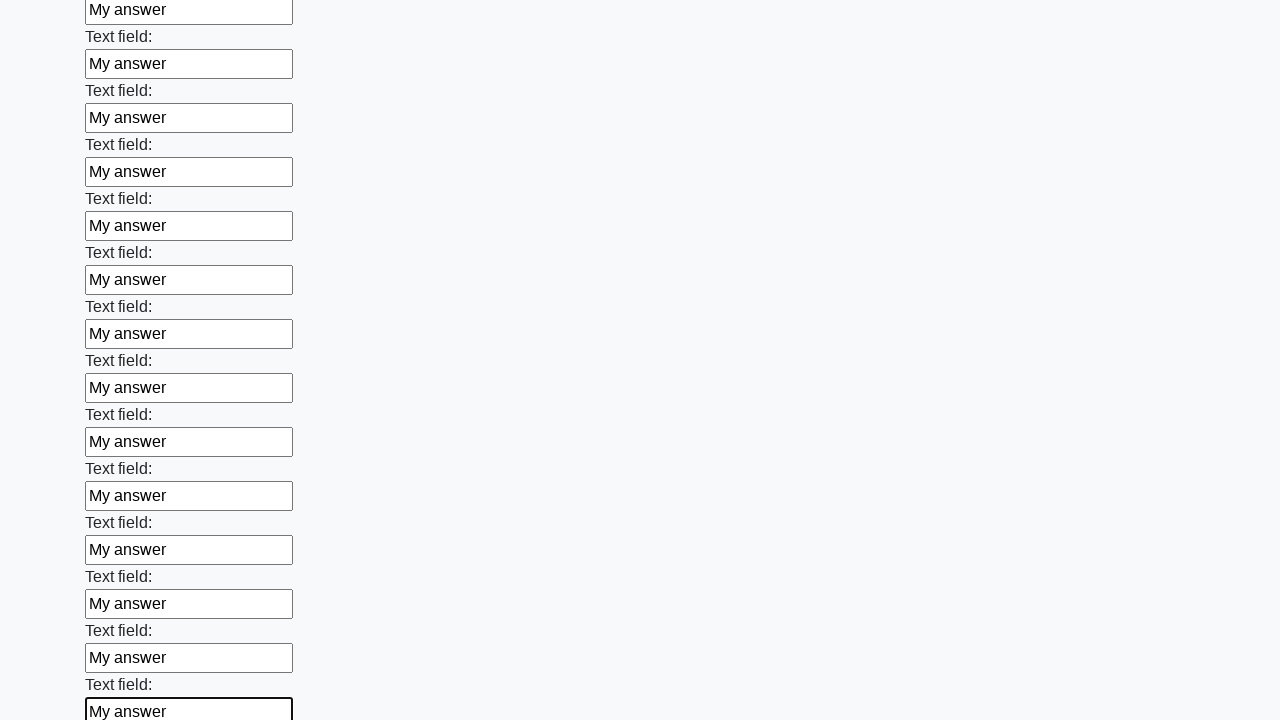

Filled input field with 'My answer' on input >> nth=64
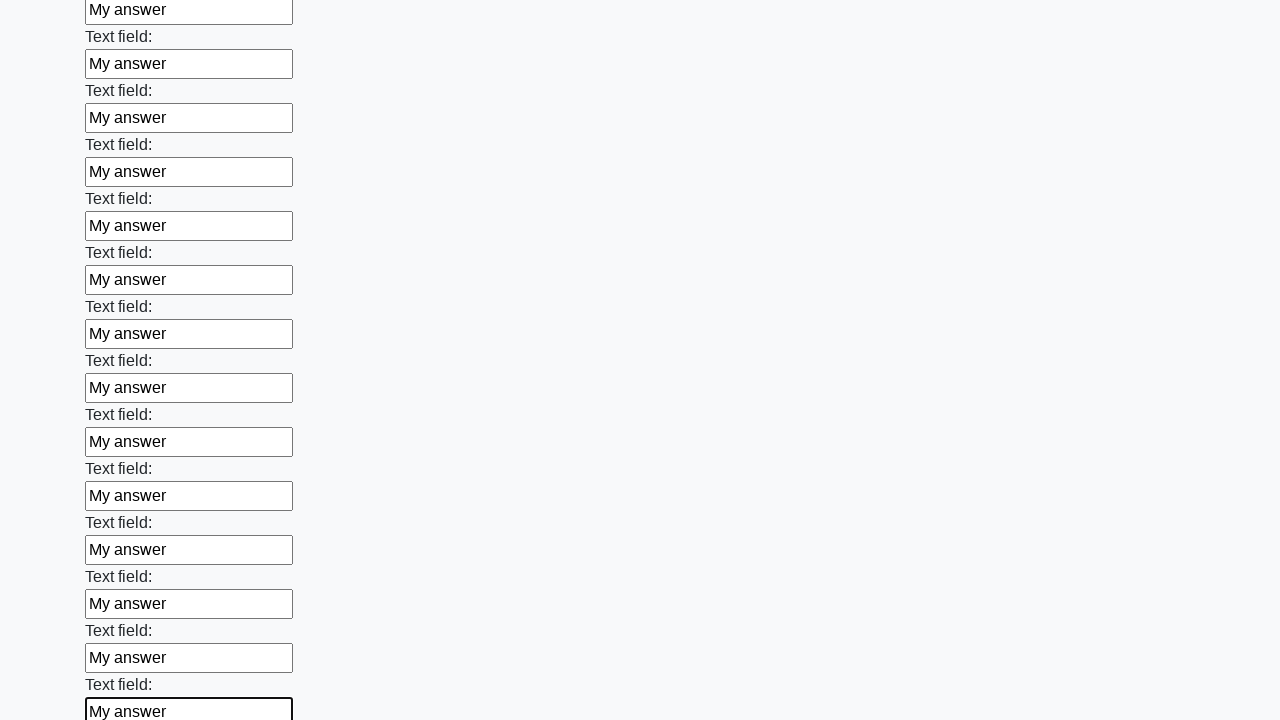

Filled input field with 'My answer' on input >> nth=65
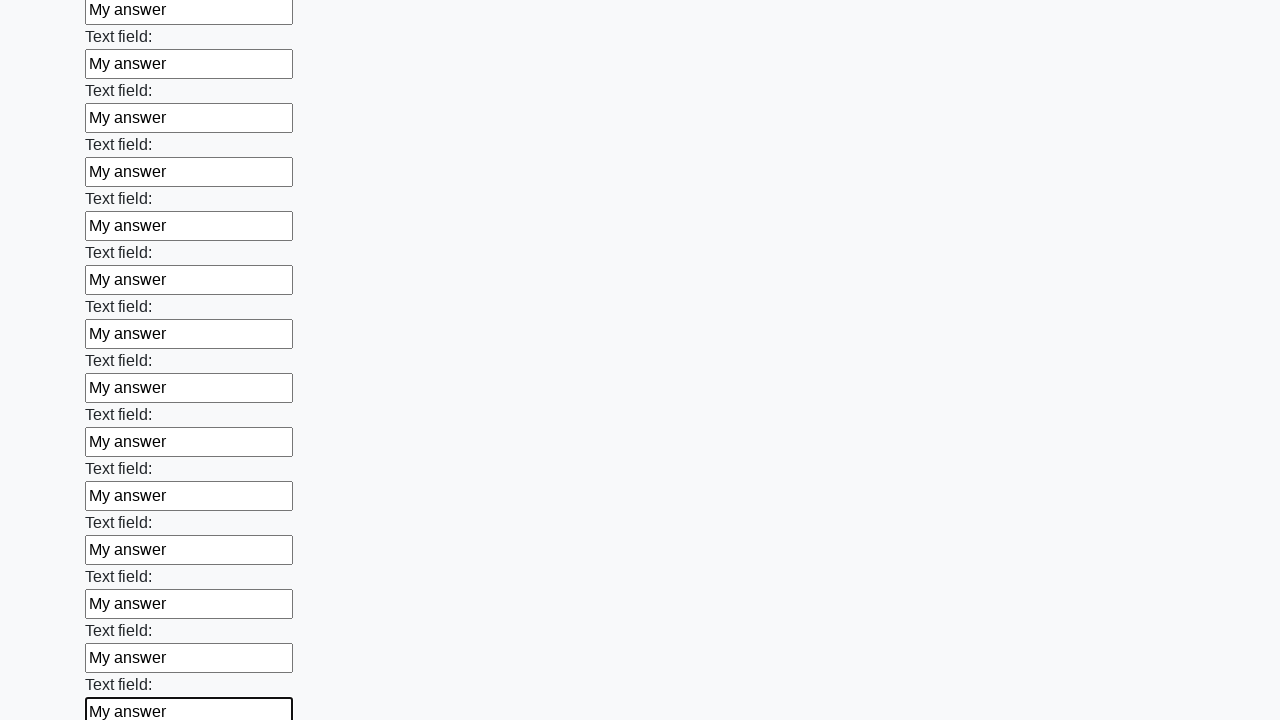

Filled input field with 'My answer' on input >> nth=66
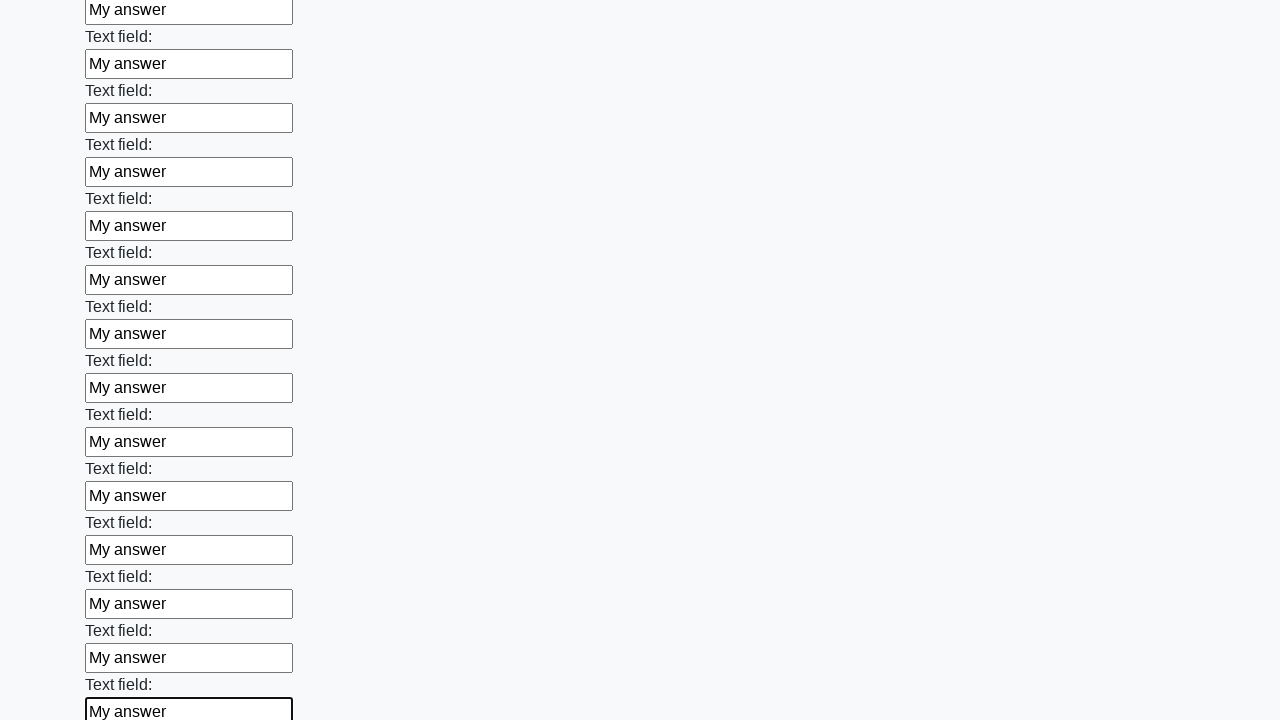

Filled input field with 'My answer' on input >> nth=67
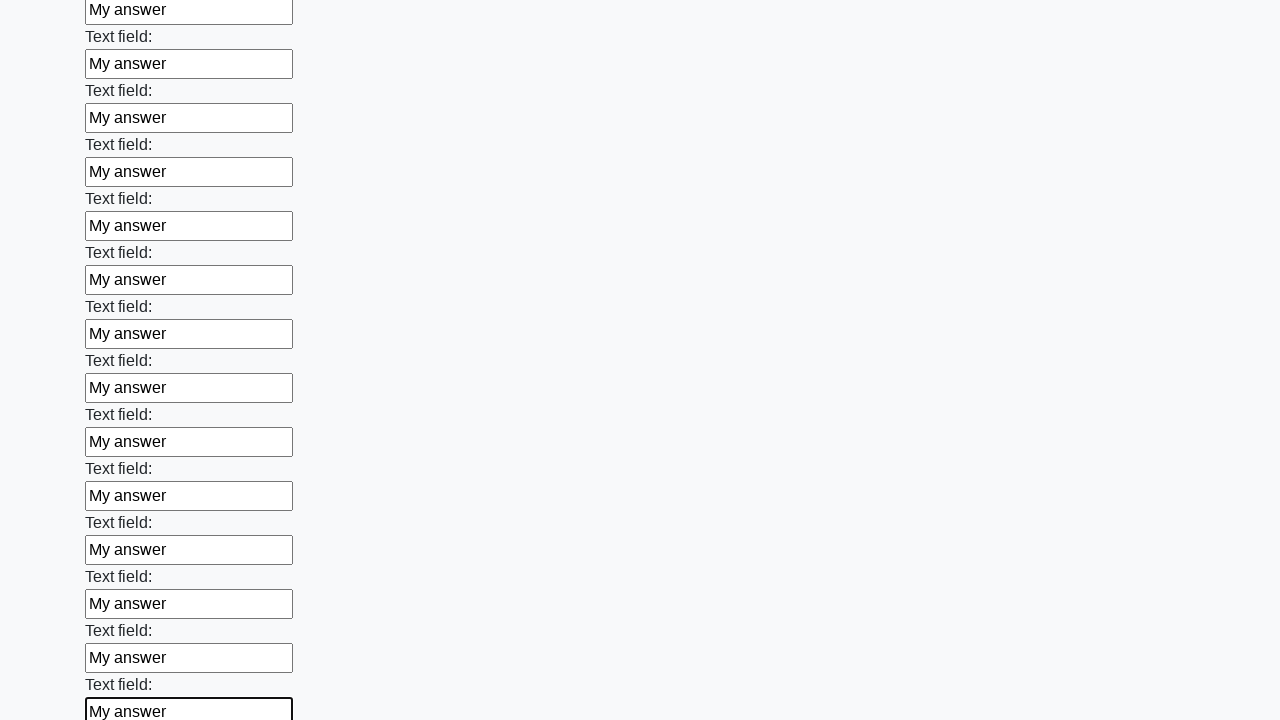

Filled input field with 'My answer' on input >> nth=68
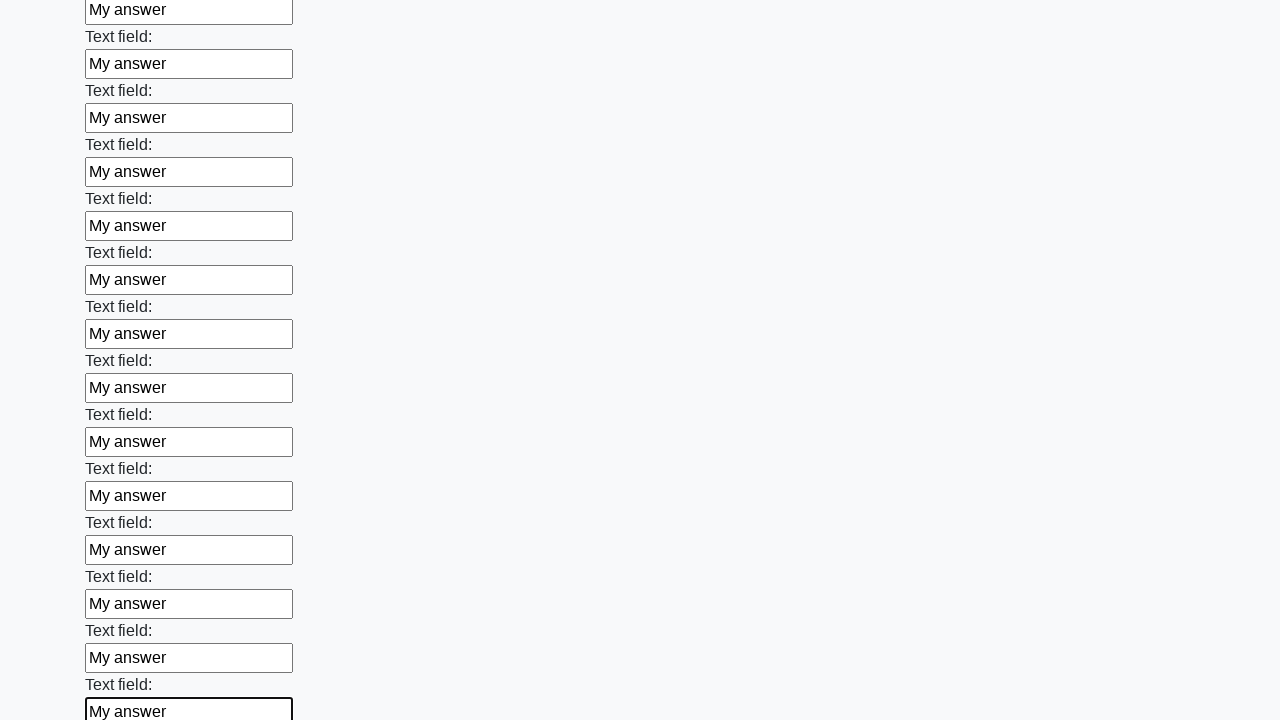

Filled input field with 'My answer' on input >> nth=69
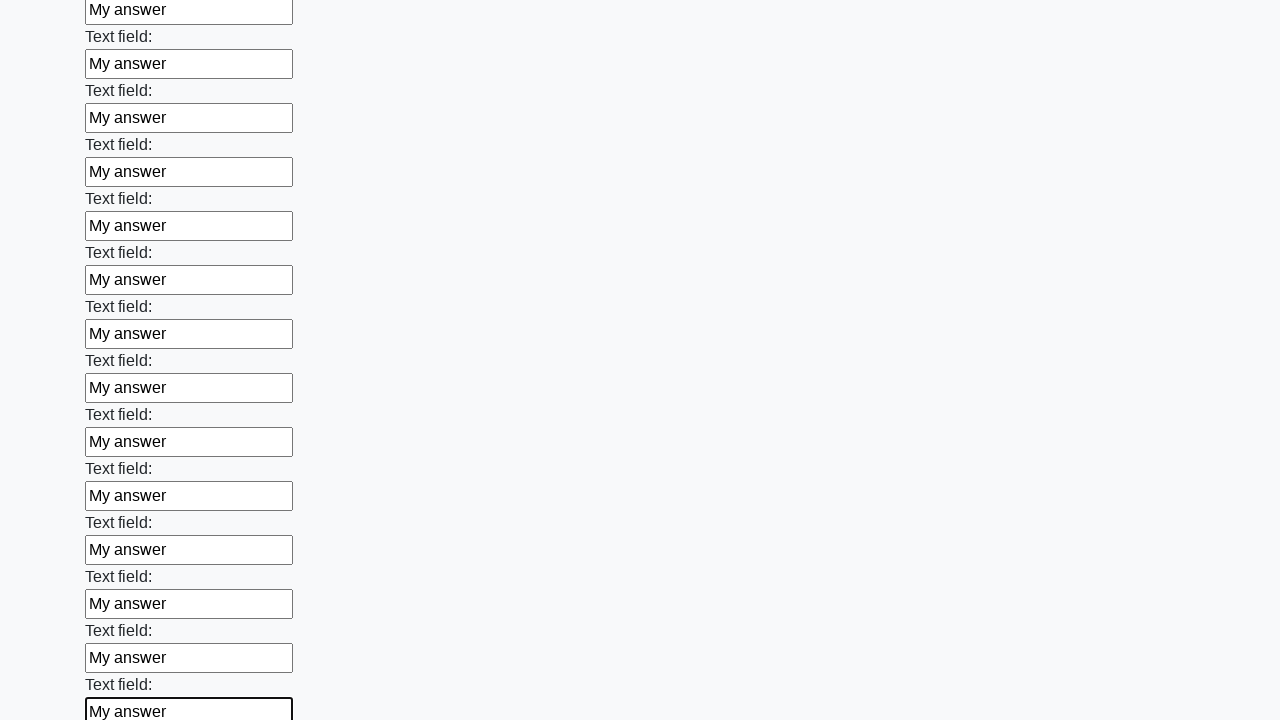

Filled input field with 'My answer' on input >> nth=70
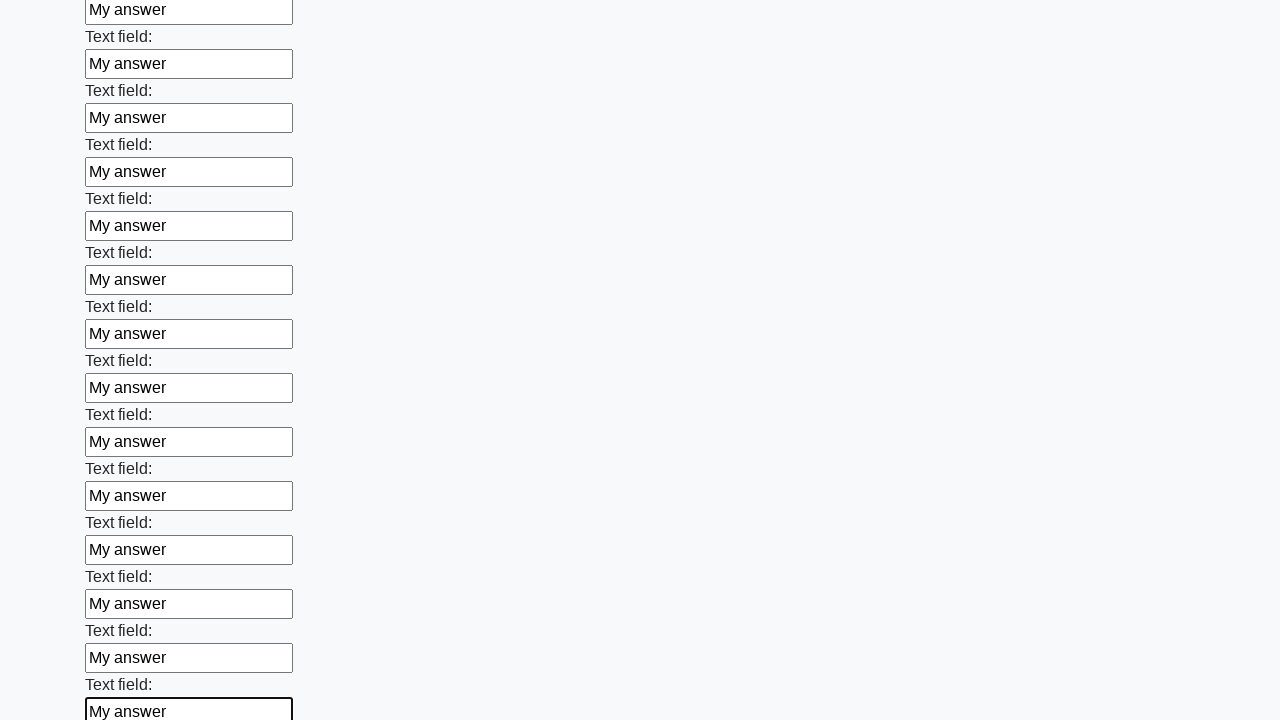

Filled input field with 'My answer' on input >> nth=71
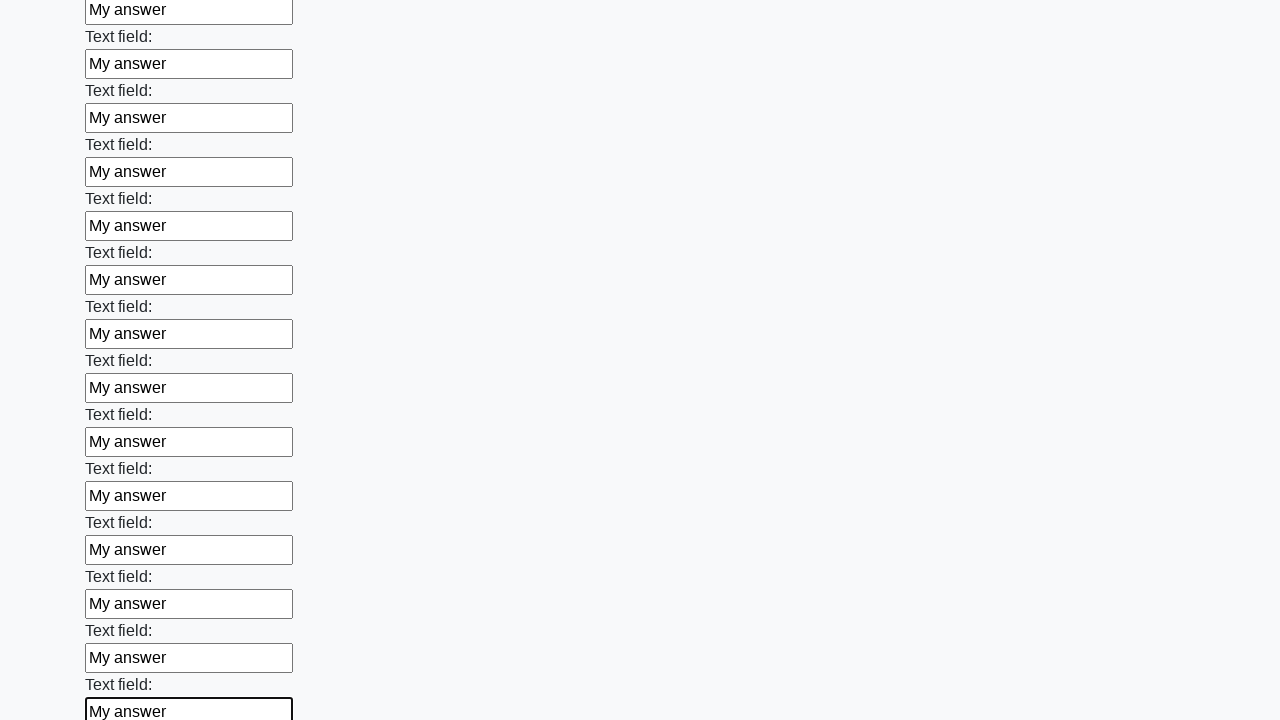

Filled input field with 'My answer' on input >> nth=72
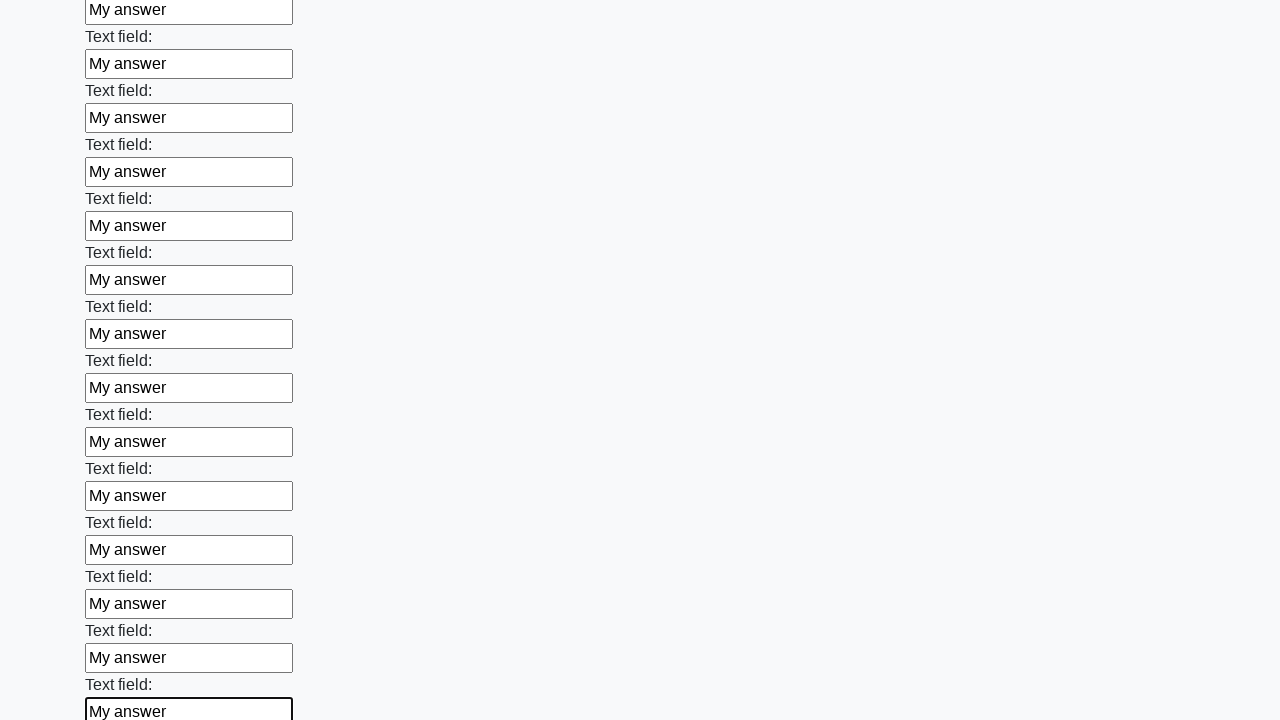

Filled input field with 'My answer' on input >> nth=73
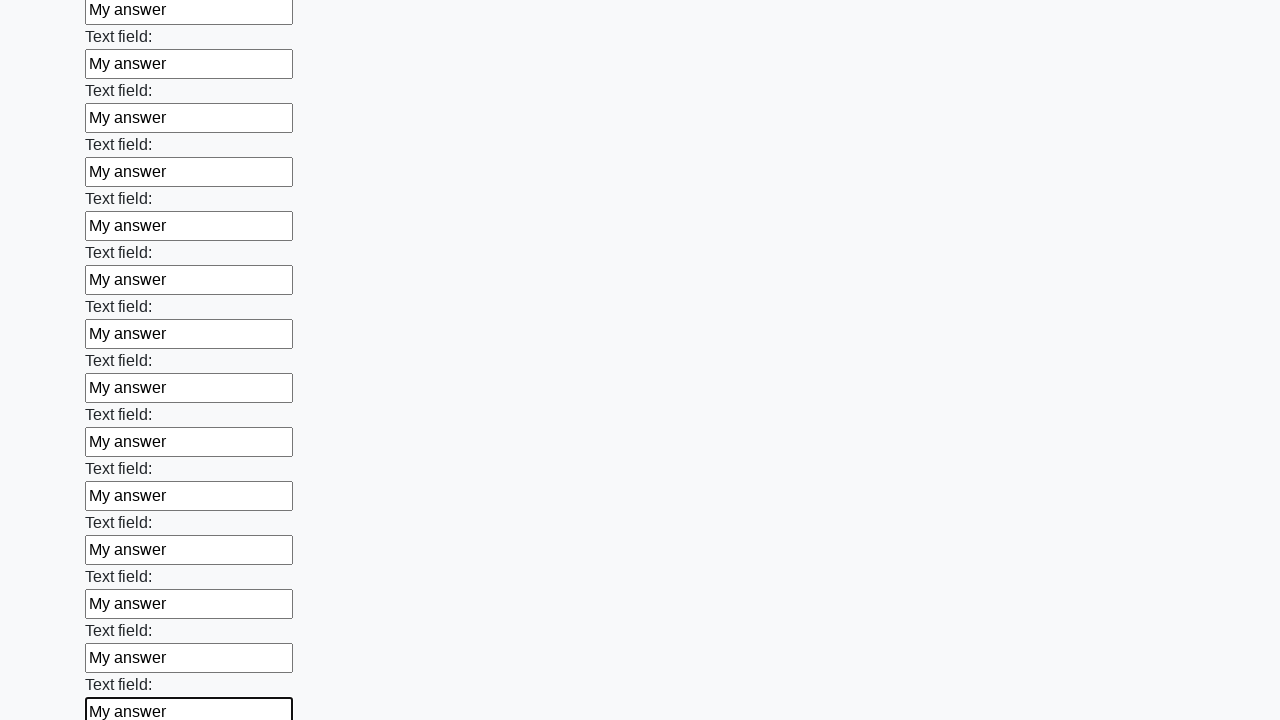

Filled input field with 'My answer' on input >> nth=74
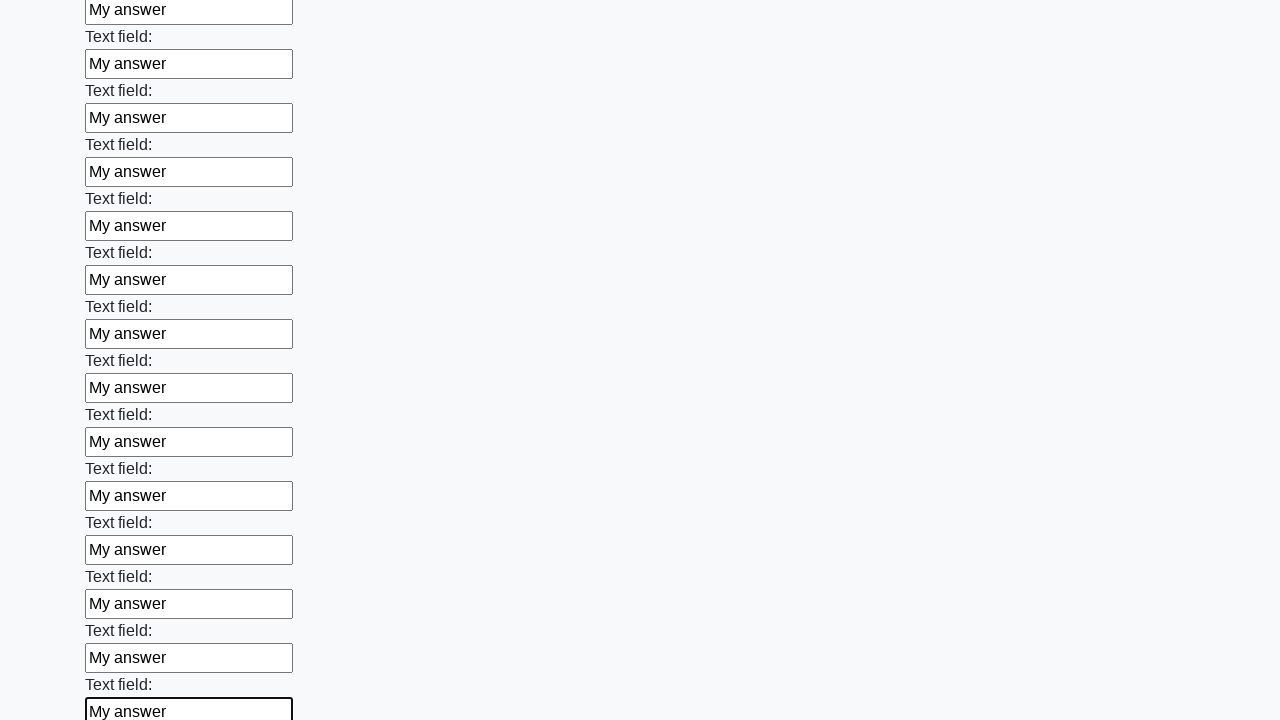

Filled input field with 'My answer' on input >> nth=75
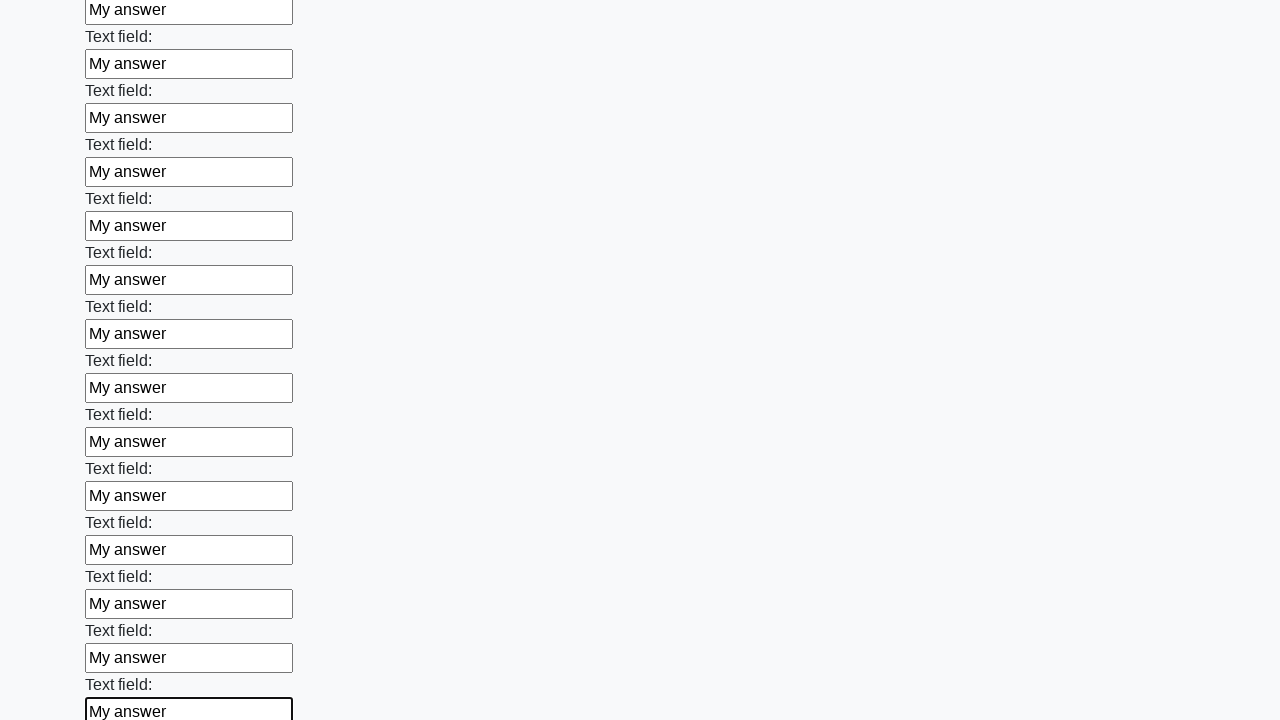

Filled input field with 'My answer' on input >> nth=76
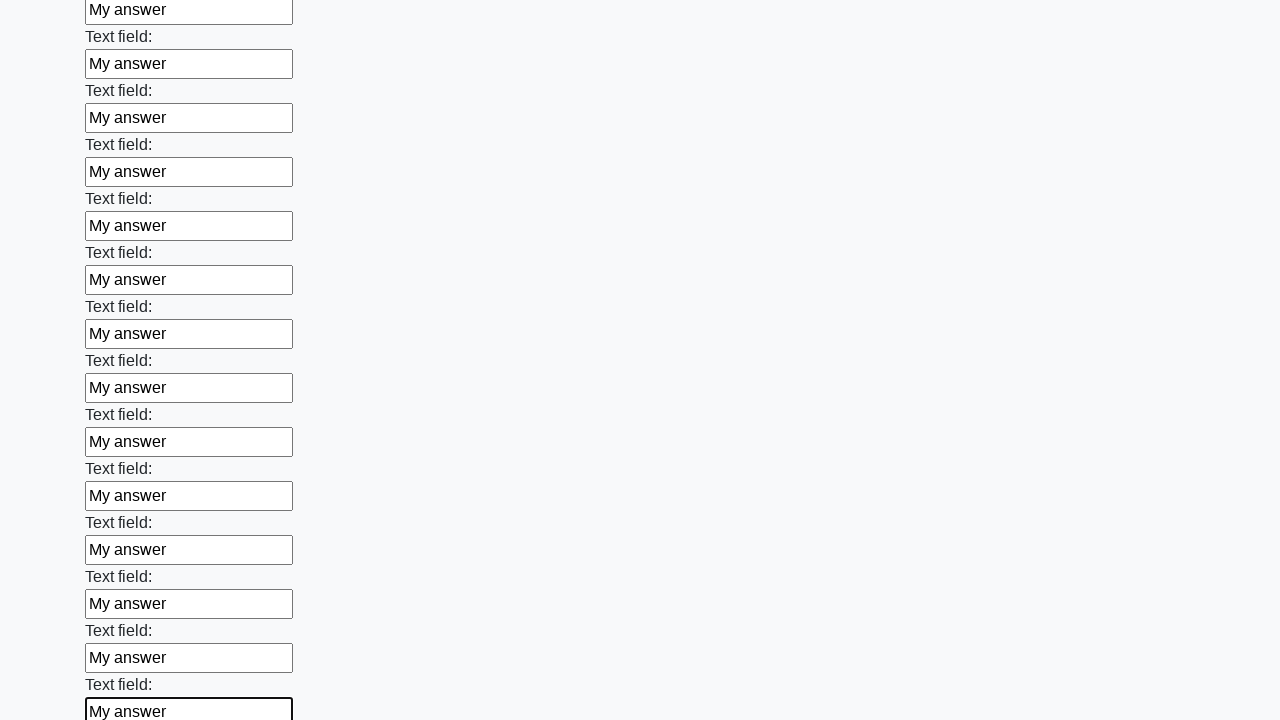

Filled input field with 'My answer' on input >> nth=77
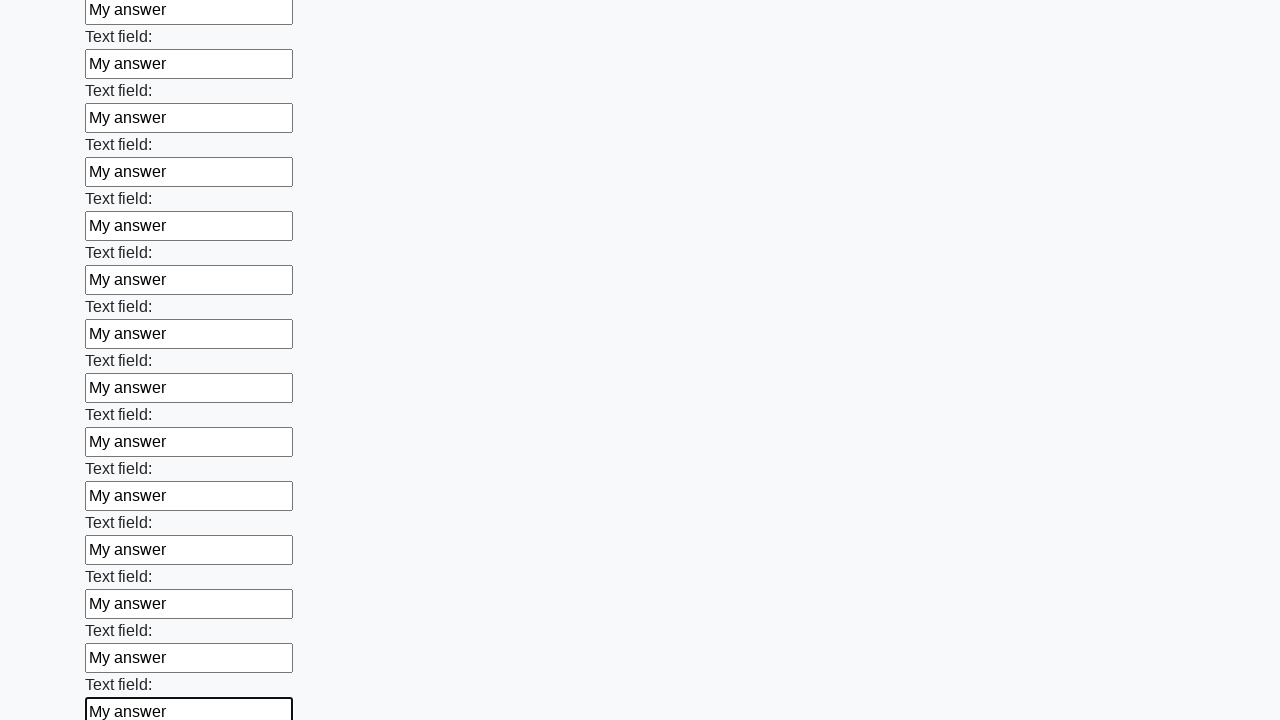

Filled input field with 'My answer' on input >> nth=78
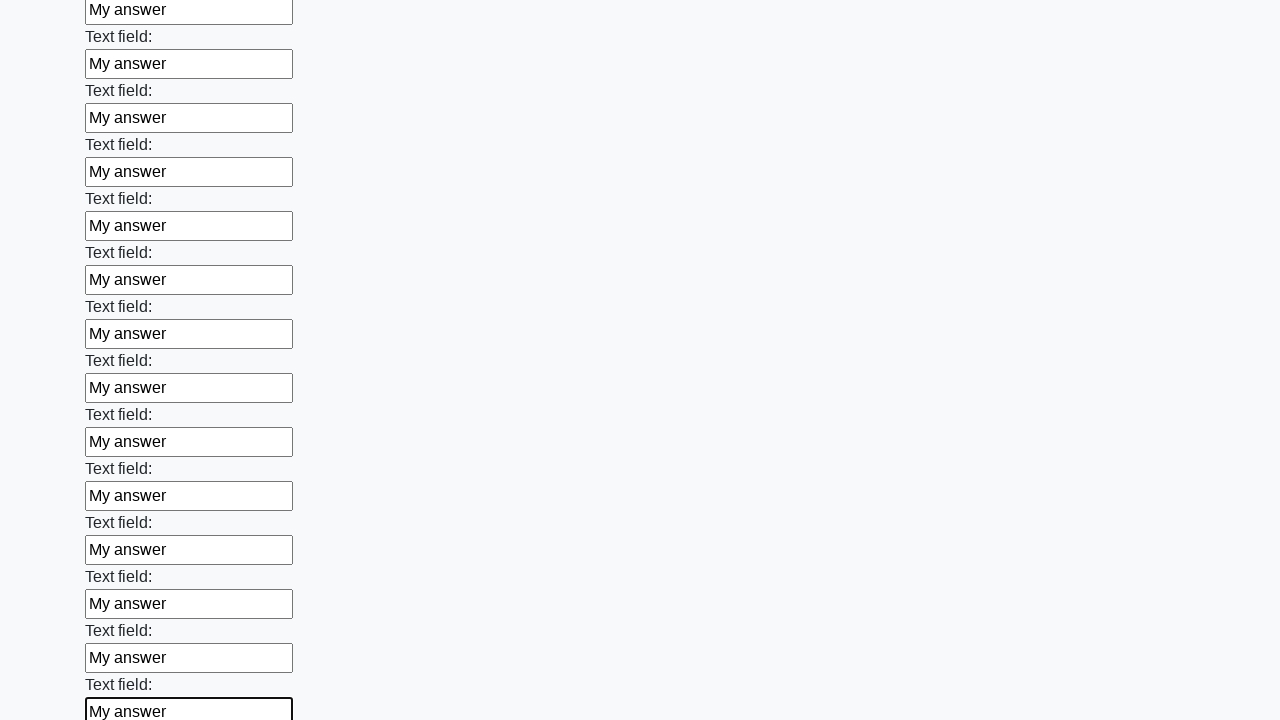

Filled input field with 'My answer' on input >> nth=79
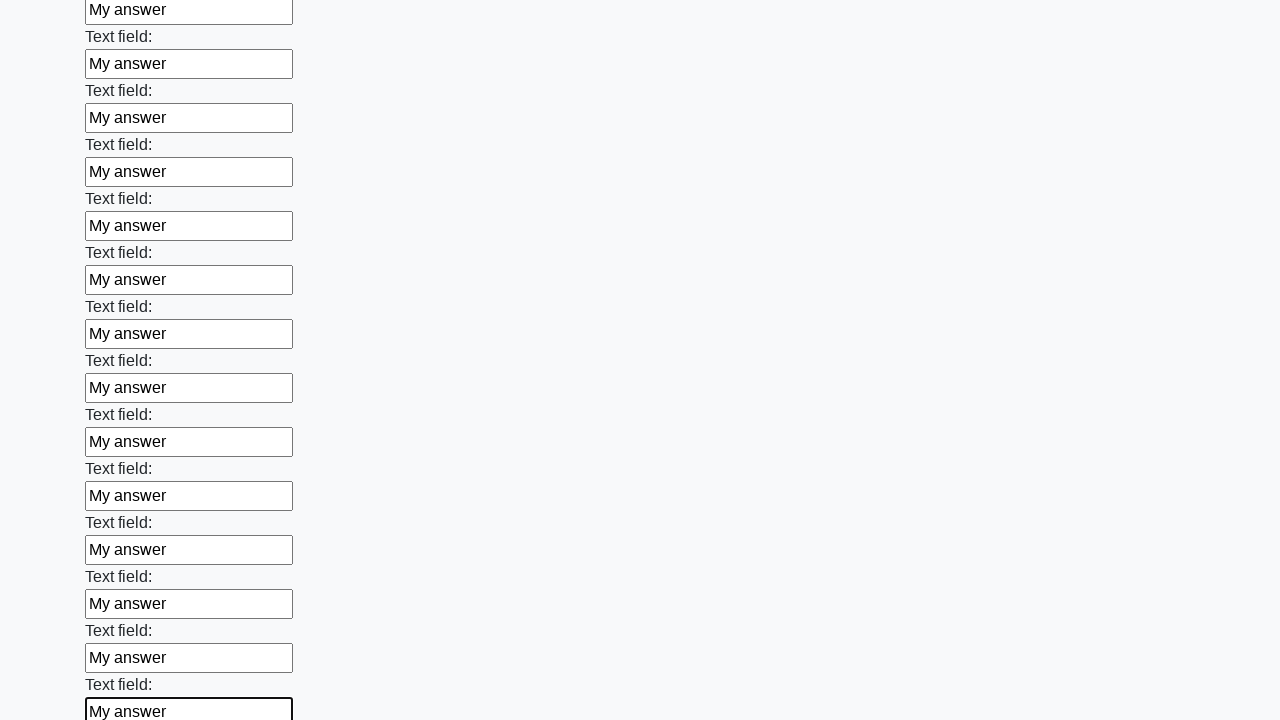

Filled input field with 'My answer' on input >> nth=80
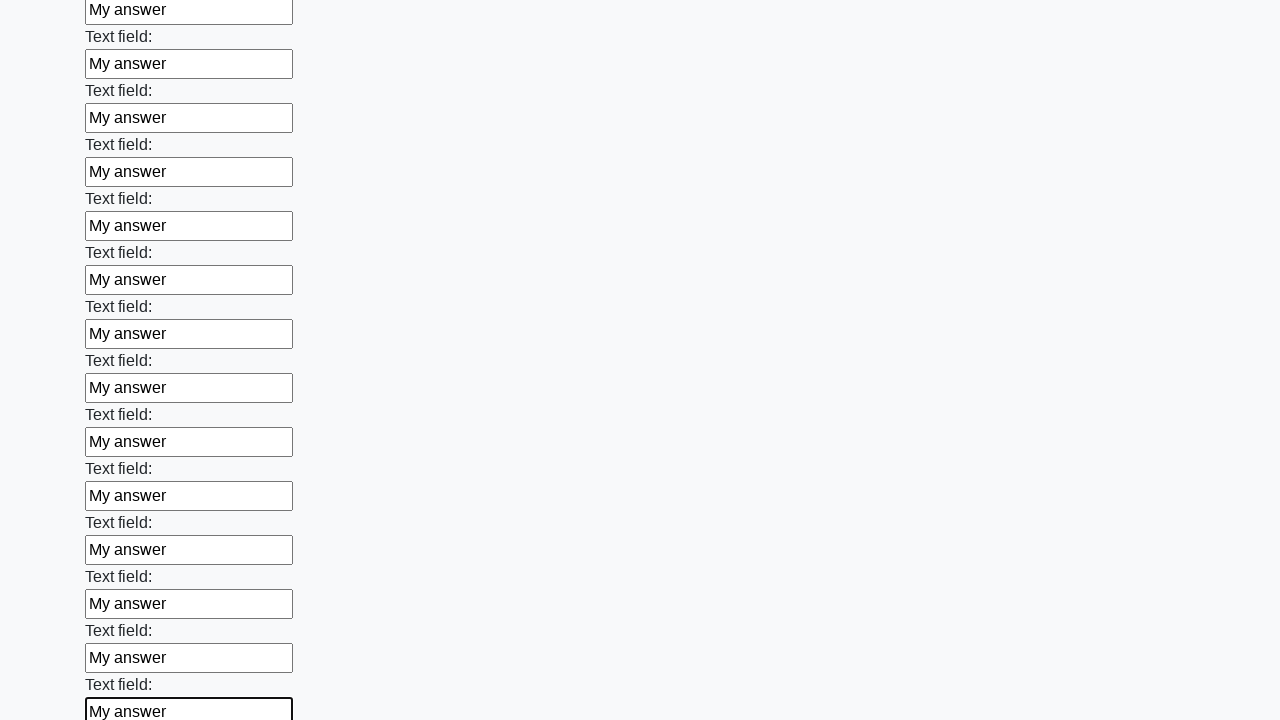

Filled input field with 'My answer' on input >> nth=81
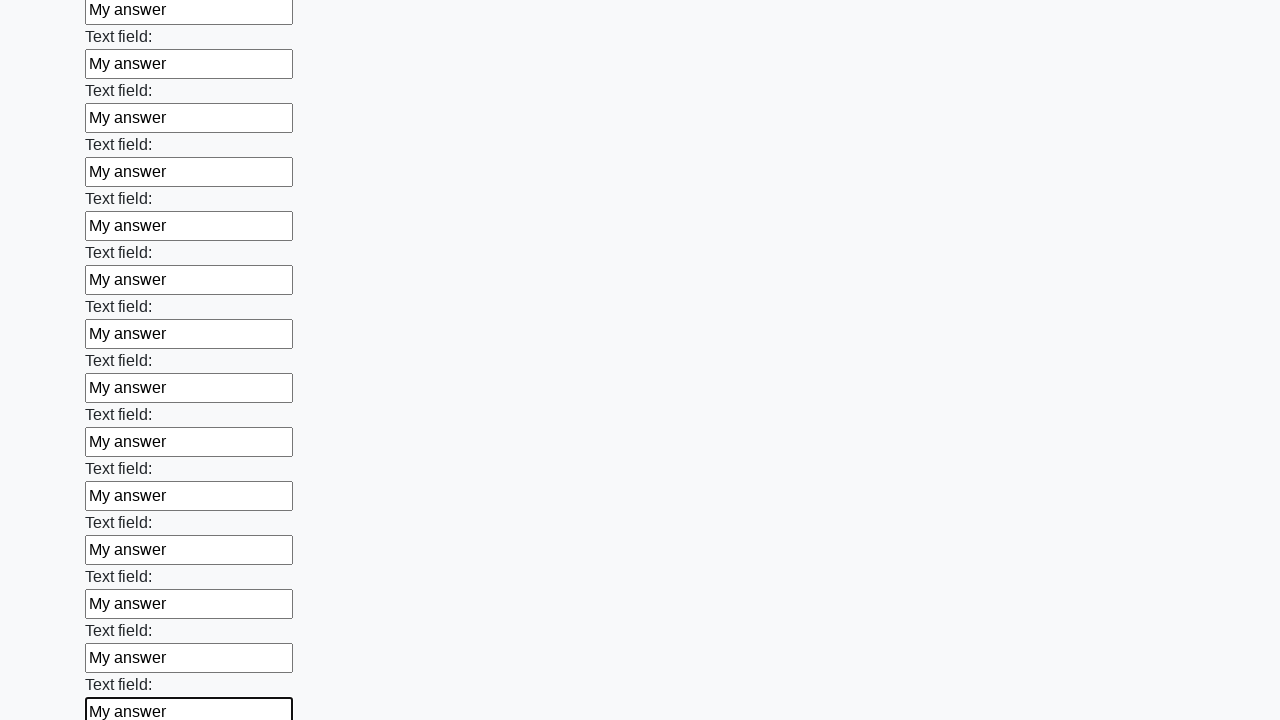

Filled input field with 'My answer' on input >> nth=82
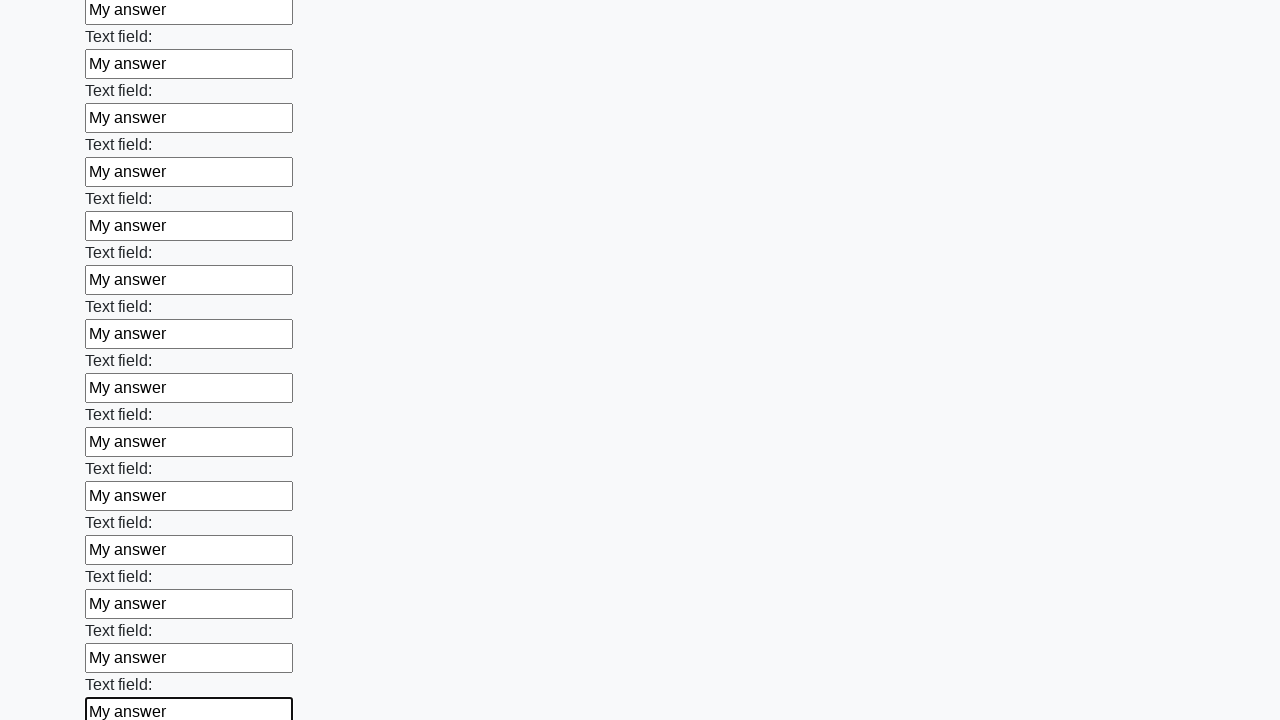

Filled input field with 'My answer' on input >> nth=83
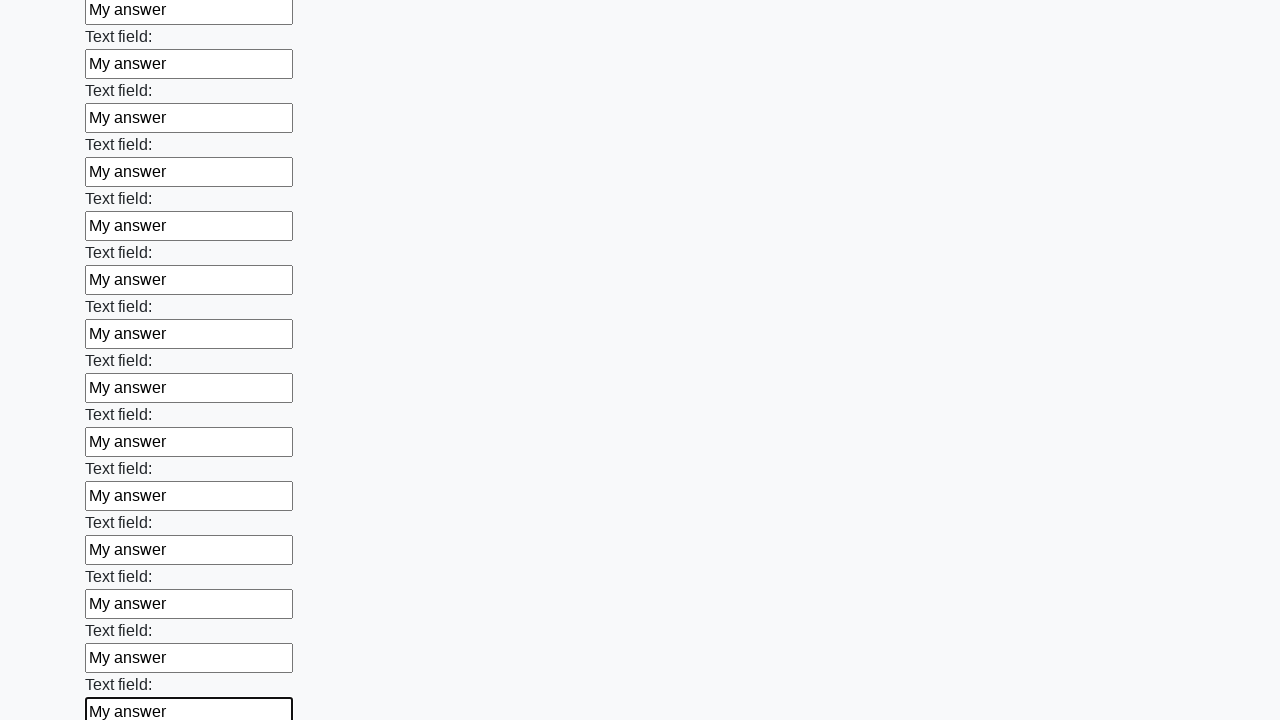

Filled input field with 'My answer' on input >> nth=84
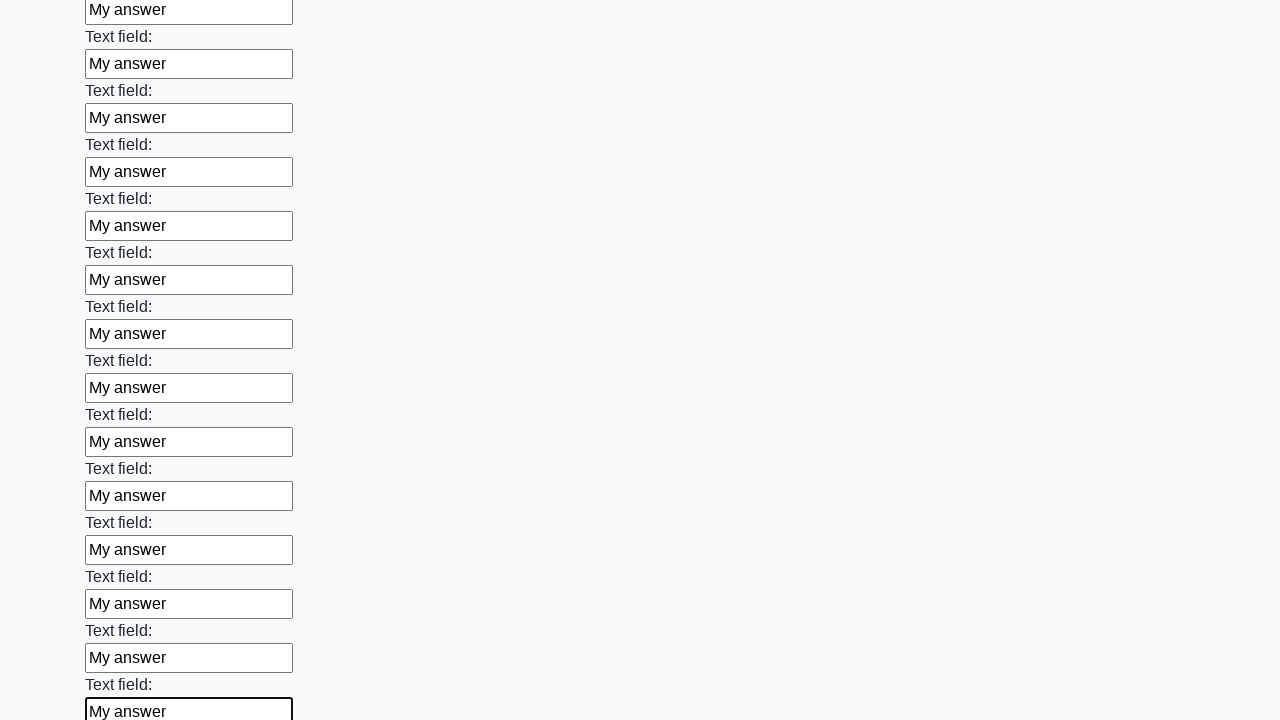

Filled input field with 'My answer' on input >> nth=85
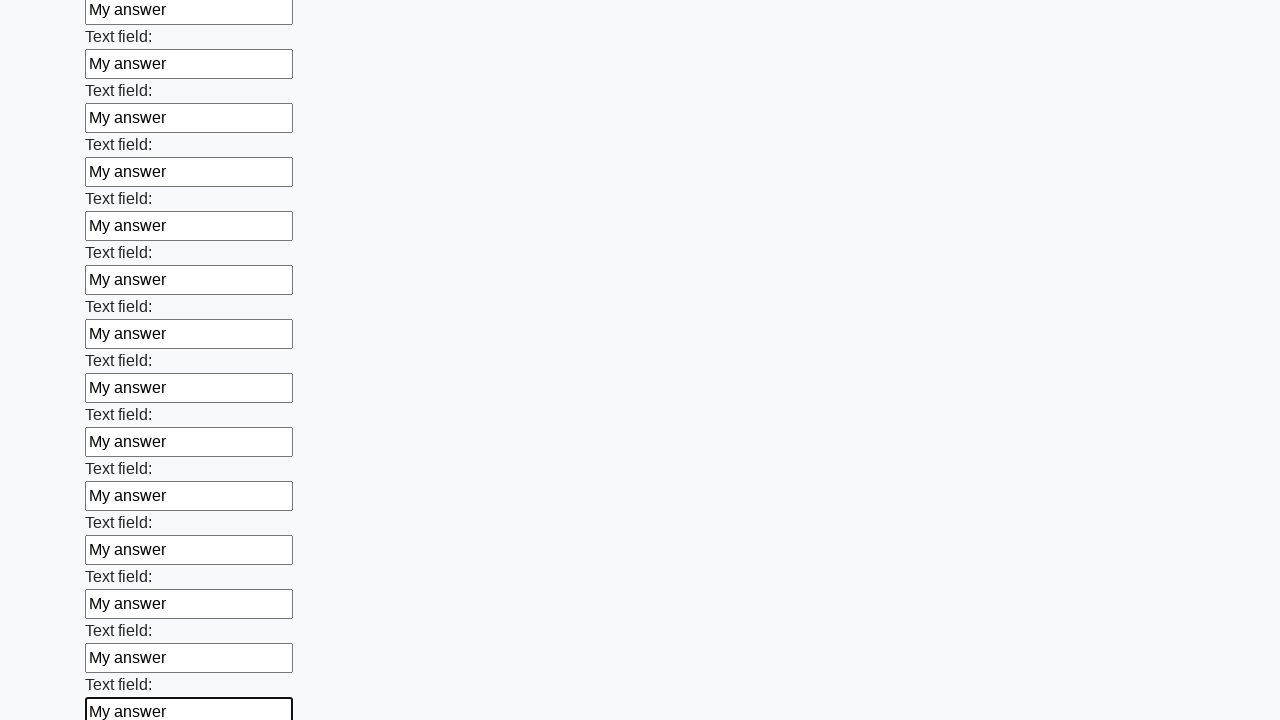

Filled input field with 'My answer' on input >> nth=86
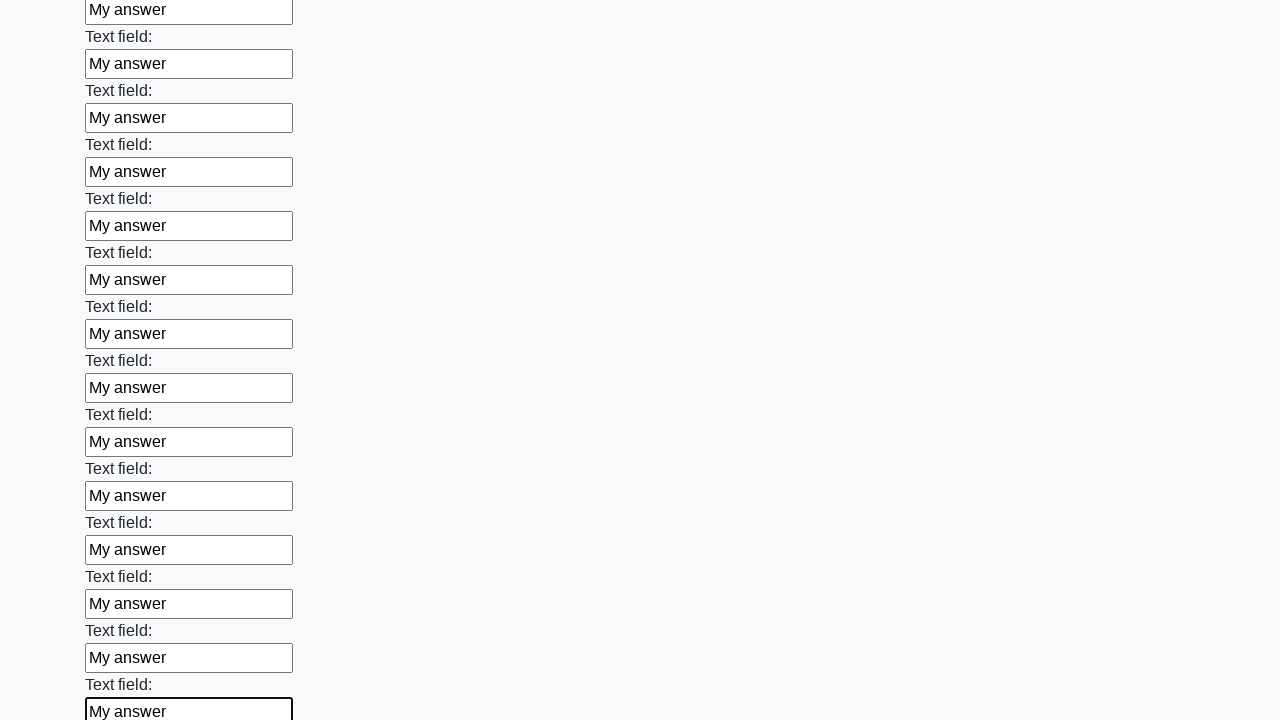

Filled input field with 'My answer' on input >> nth=87
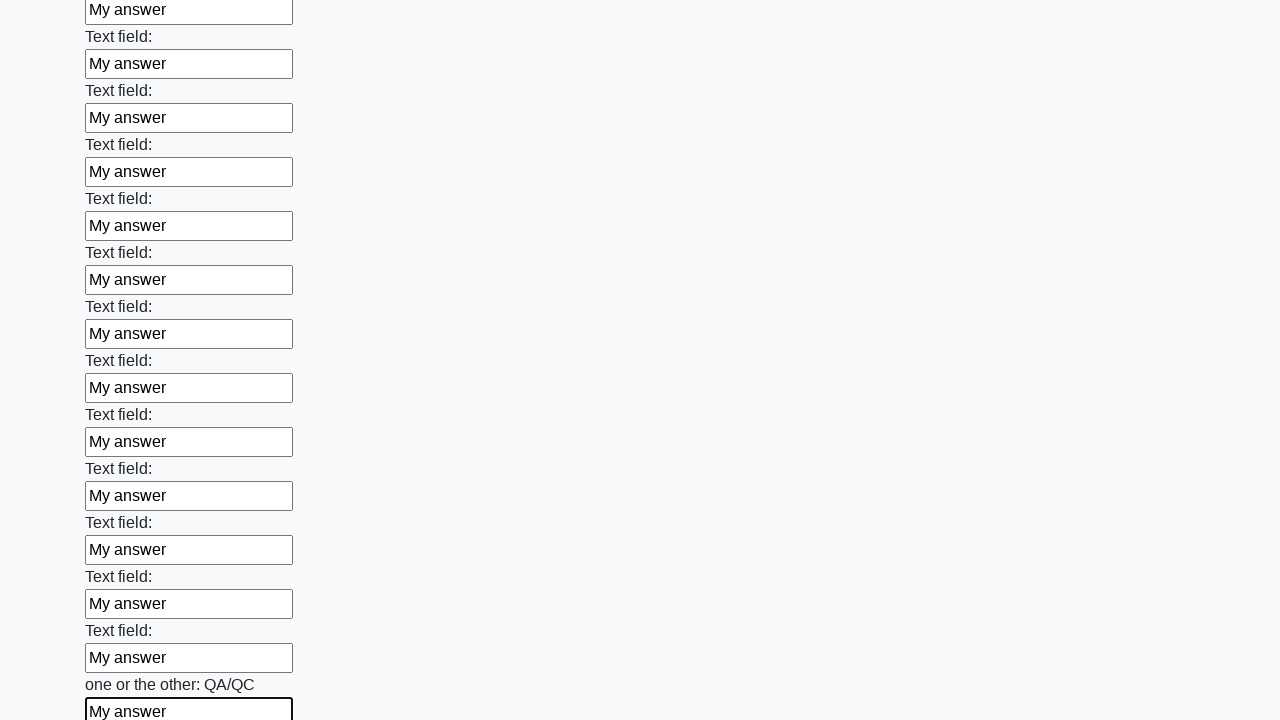

Filled input field with 'My answer' on input >> nth=88
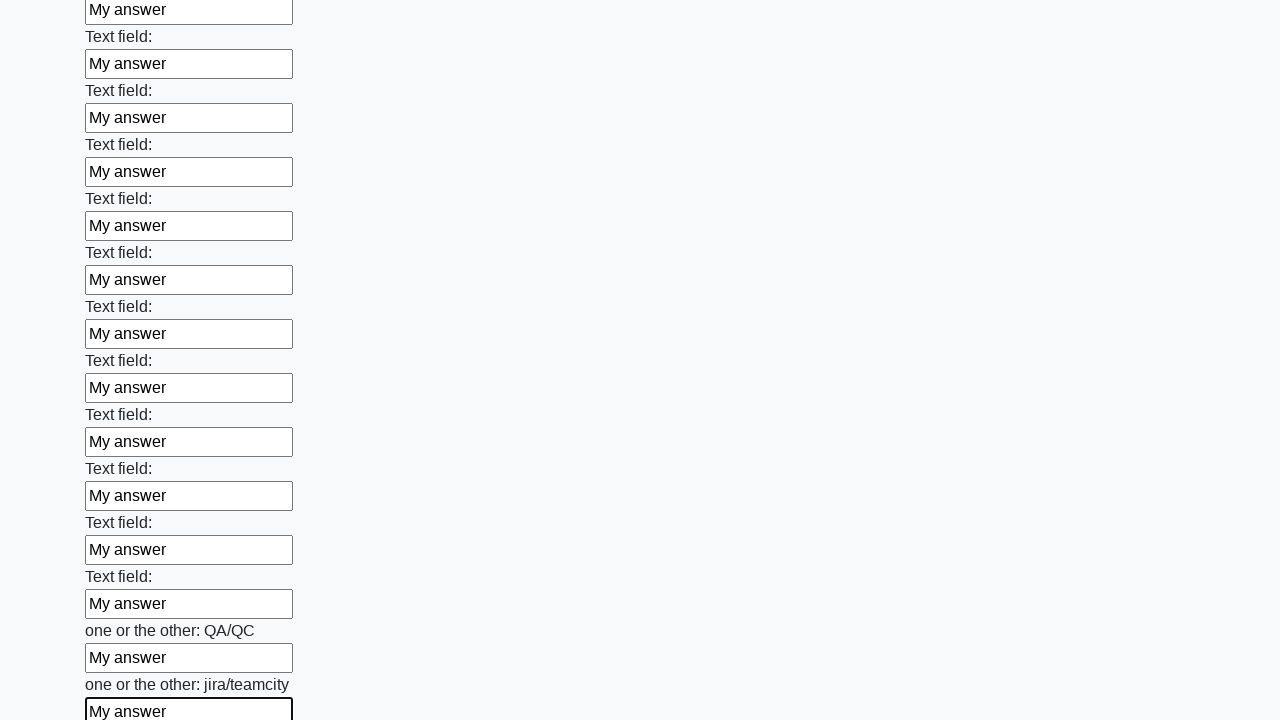

Filled input field with 'My answer' on input >> nth=89
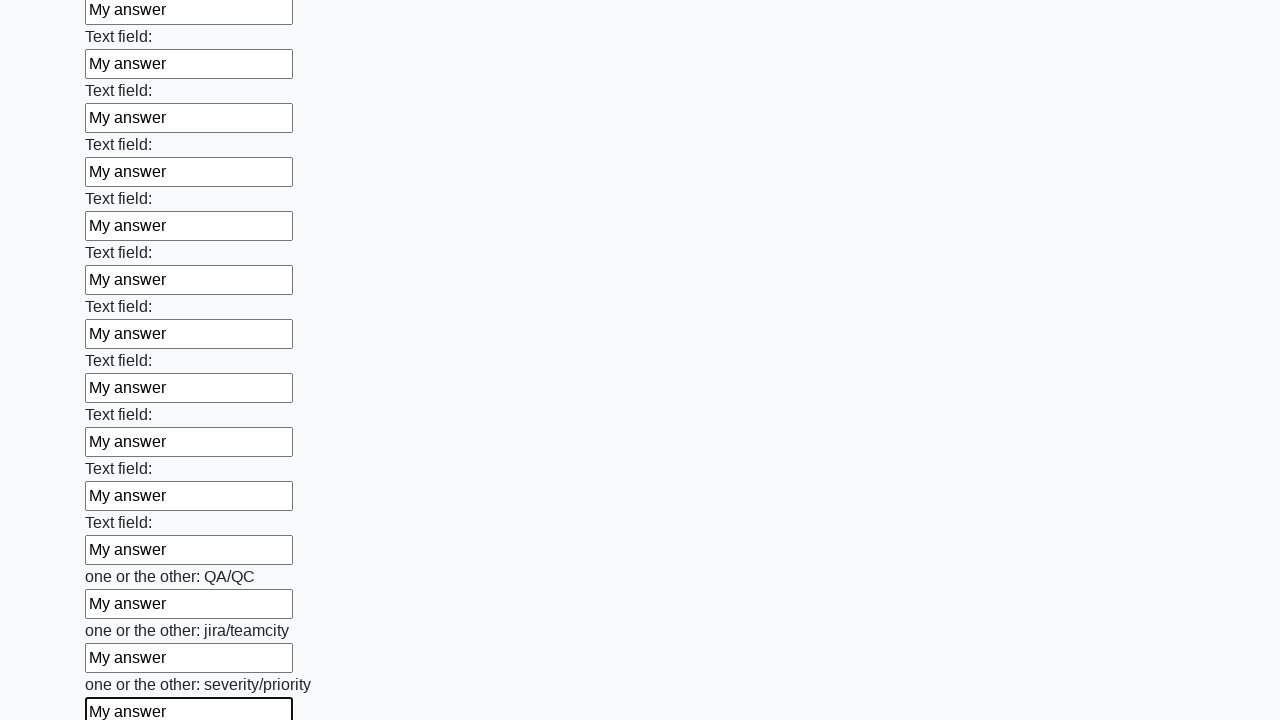

Filled input field with 'My answer' on input >> nth=90
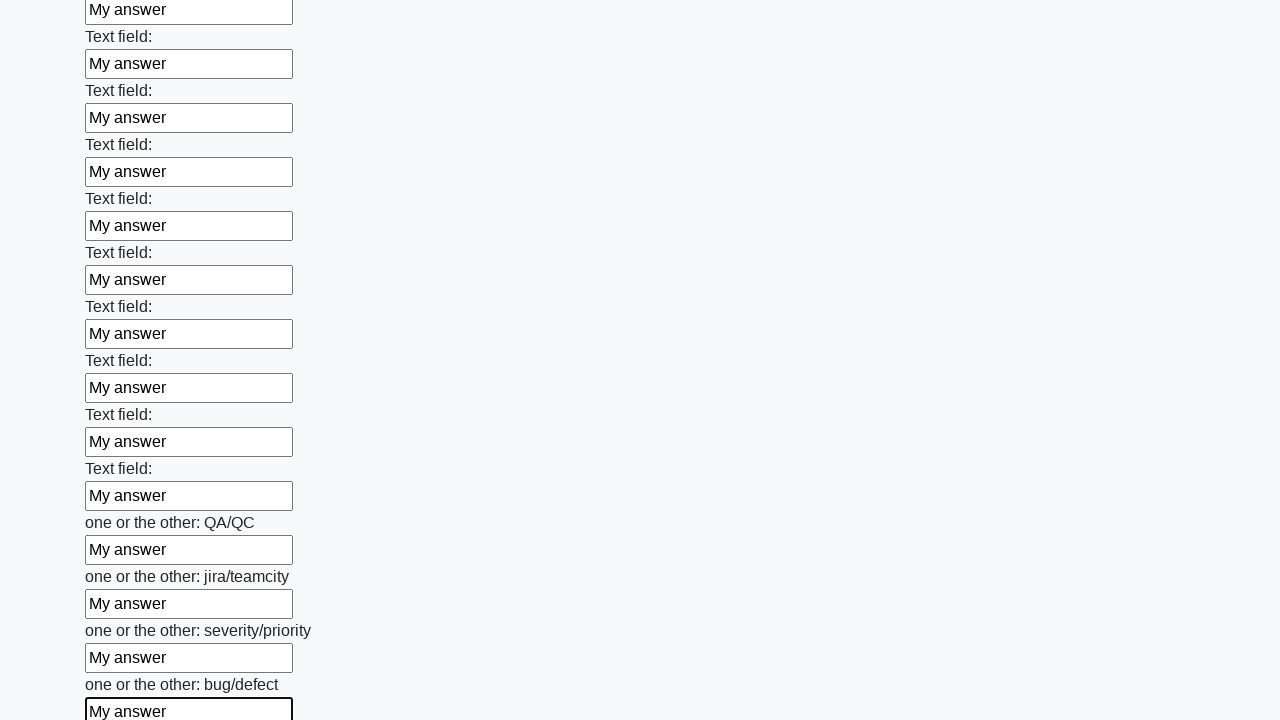

Filled input field with 'My answer' on input >> nth=91
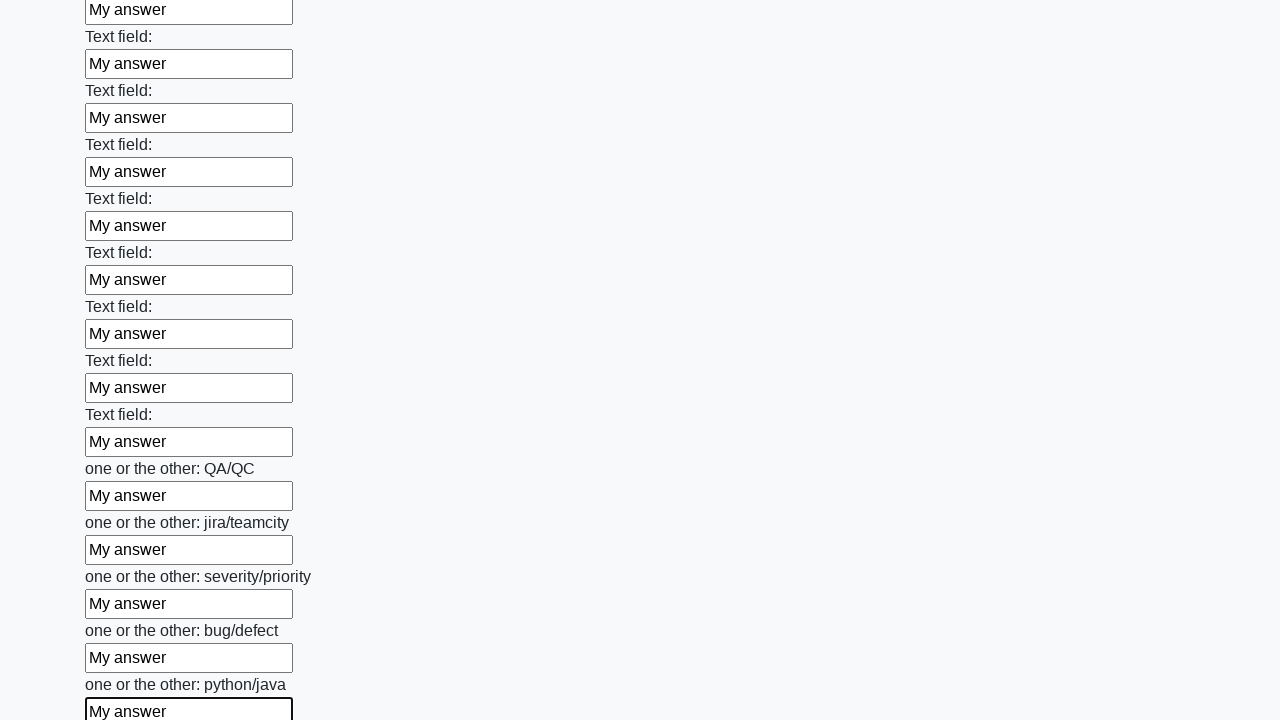

Filled input field with 'My answer' on input >> nth=92
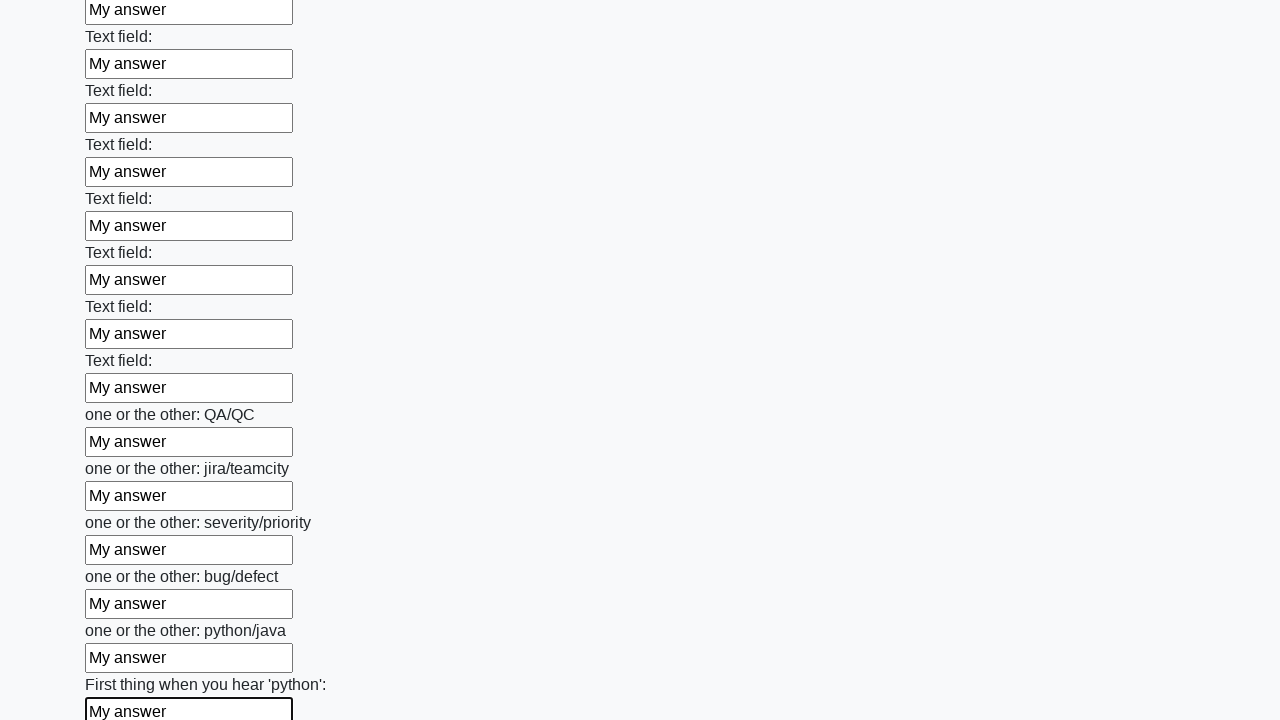

Filled input field with 'My answer' on input >> nth=93
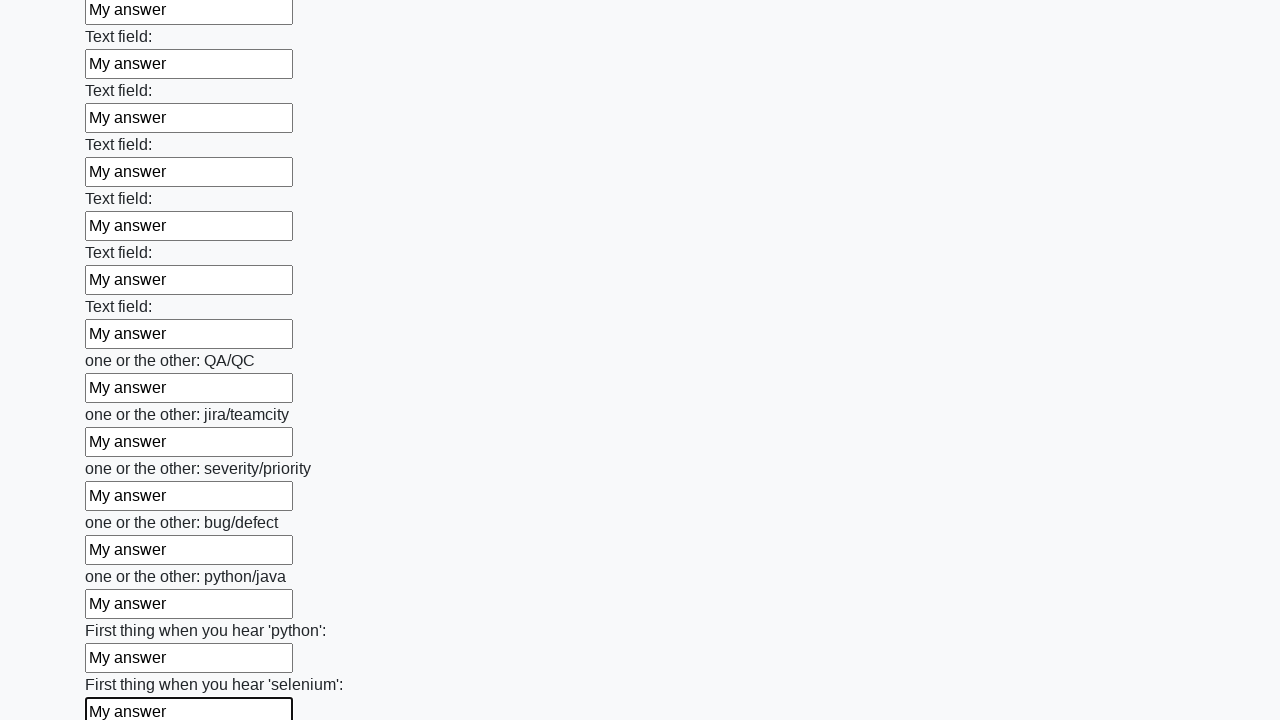

Filled input field with 'My answer' on input >> nth=94
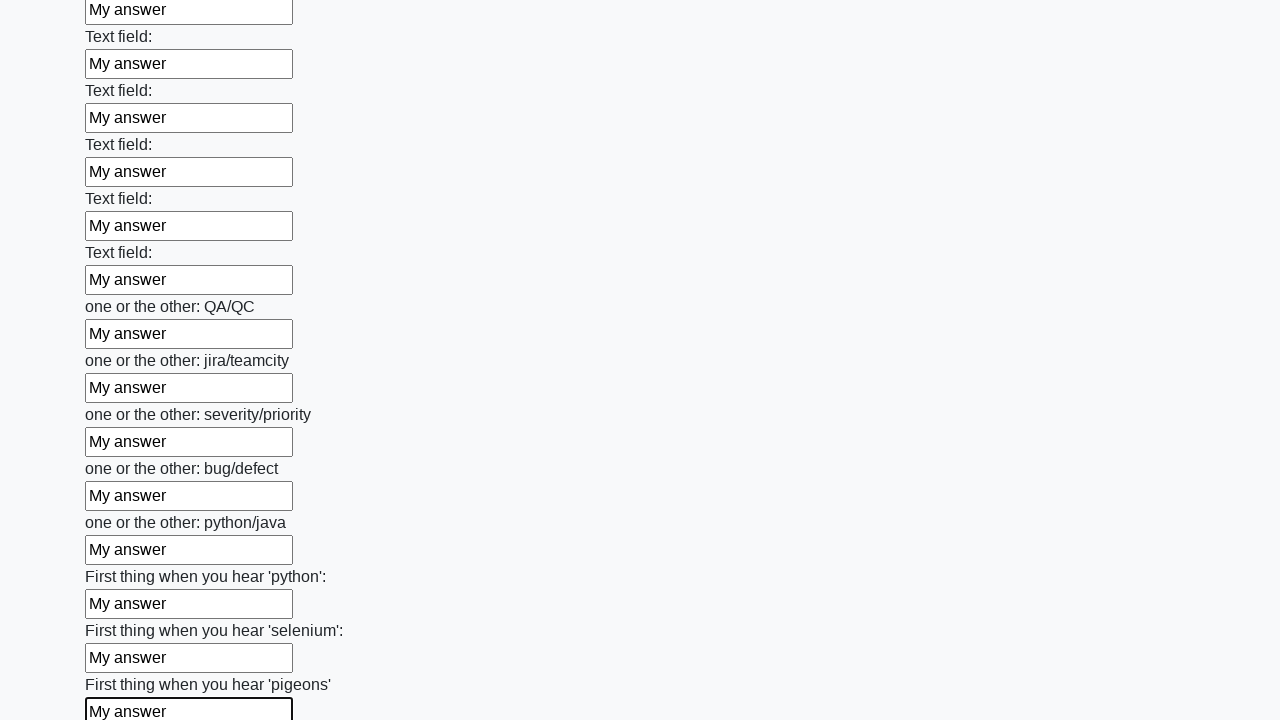

Filled input field with 'My answer' on input >> nth=95
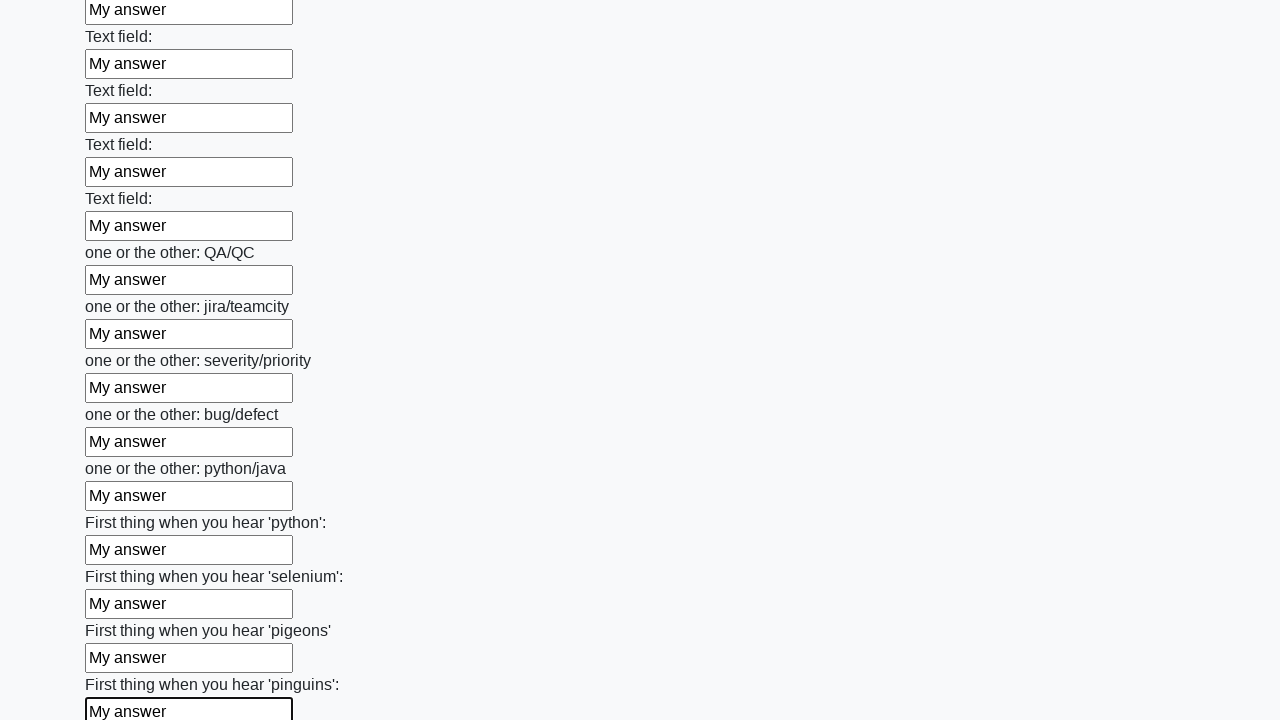

Filled input field with 'My answer' on input >> nth=96
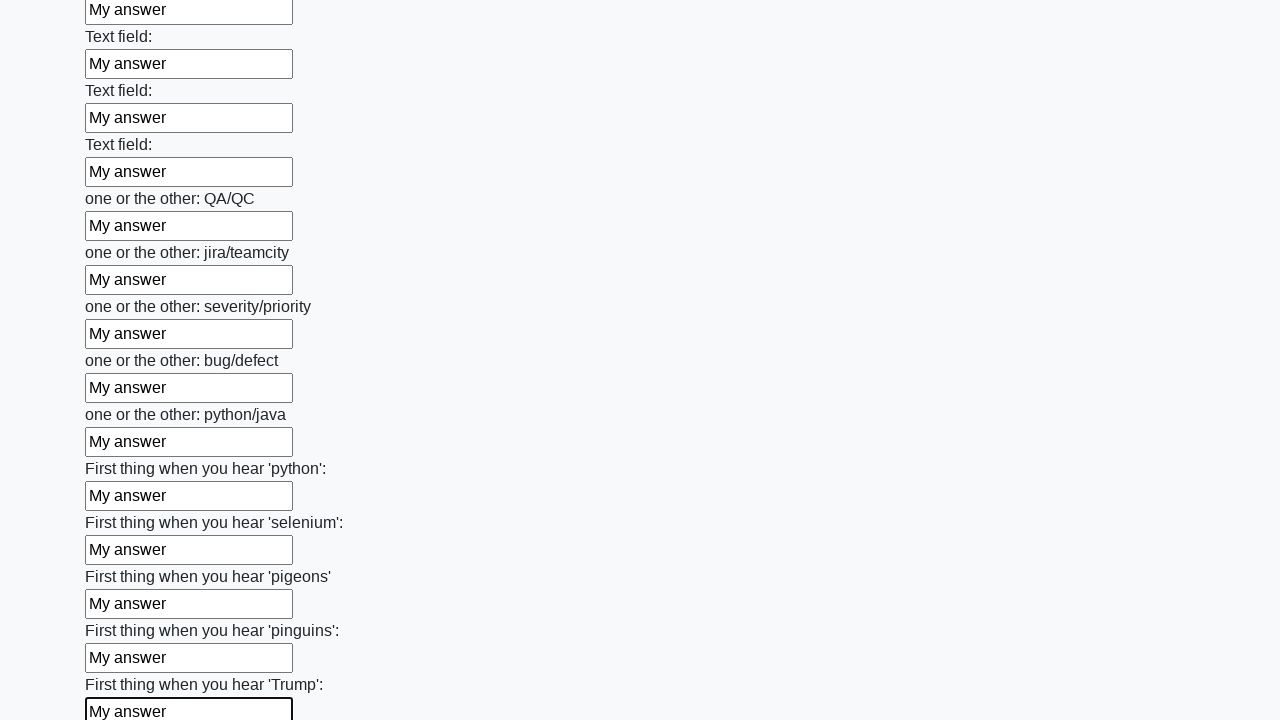

Filled input field with 'My answer' on input >> nth=97
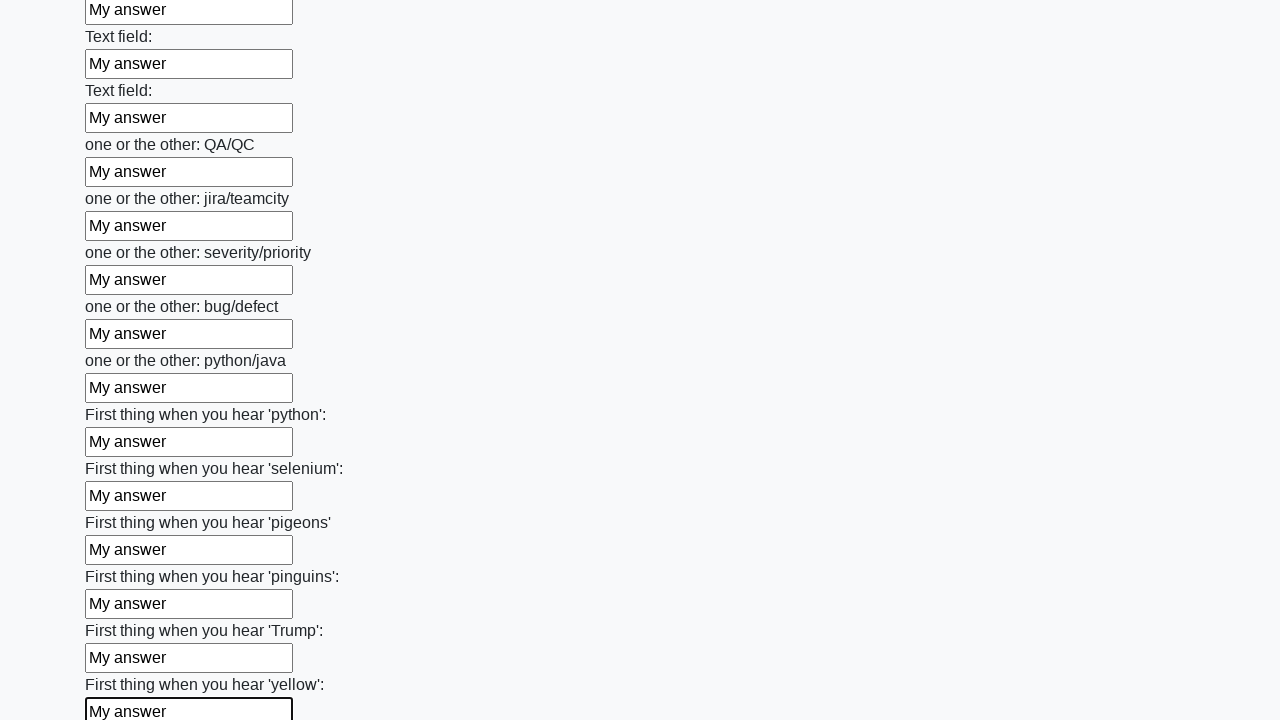

Filled input field with 'My answer' on input >> nth=98
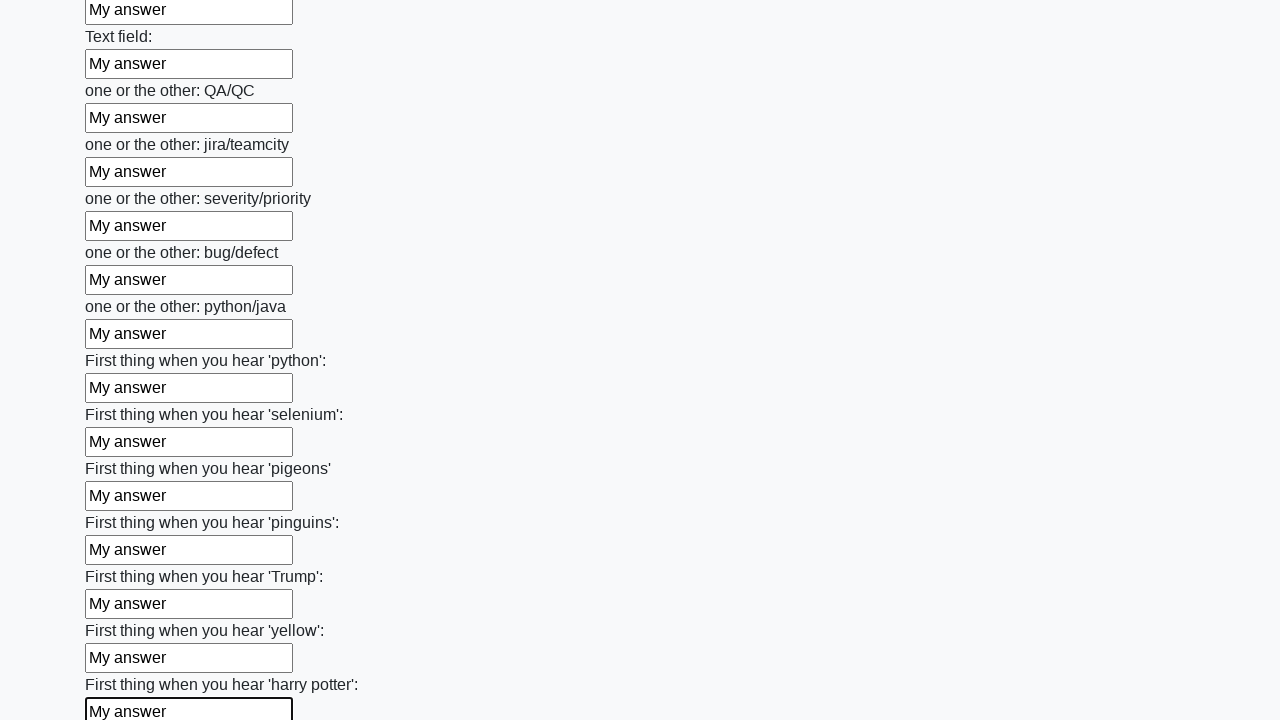

Filled input field with 'My answer' on input >> nth=99
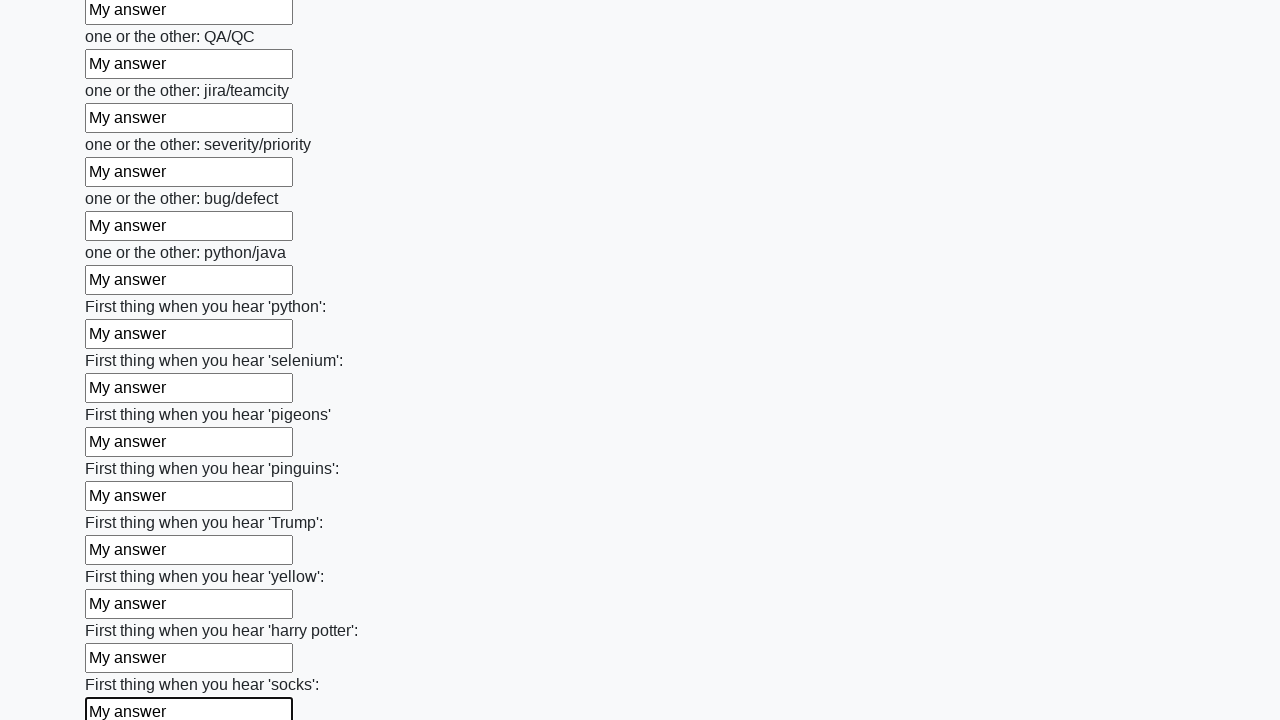

Clicked submit button to submit the form at (123, 611) on button
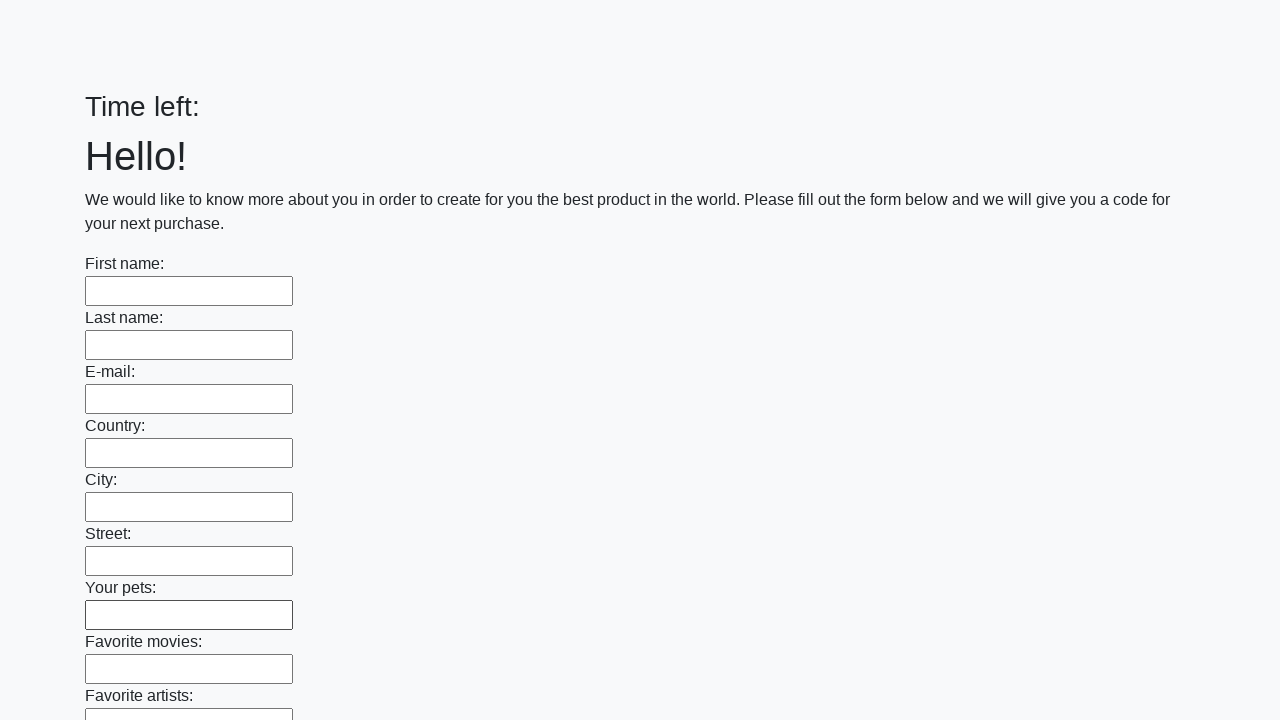

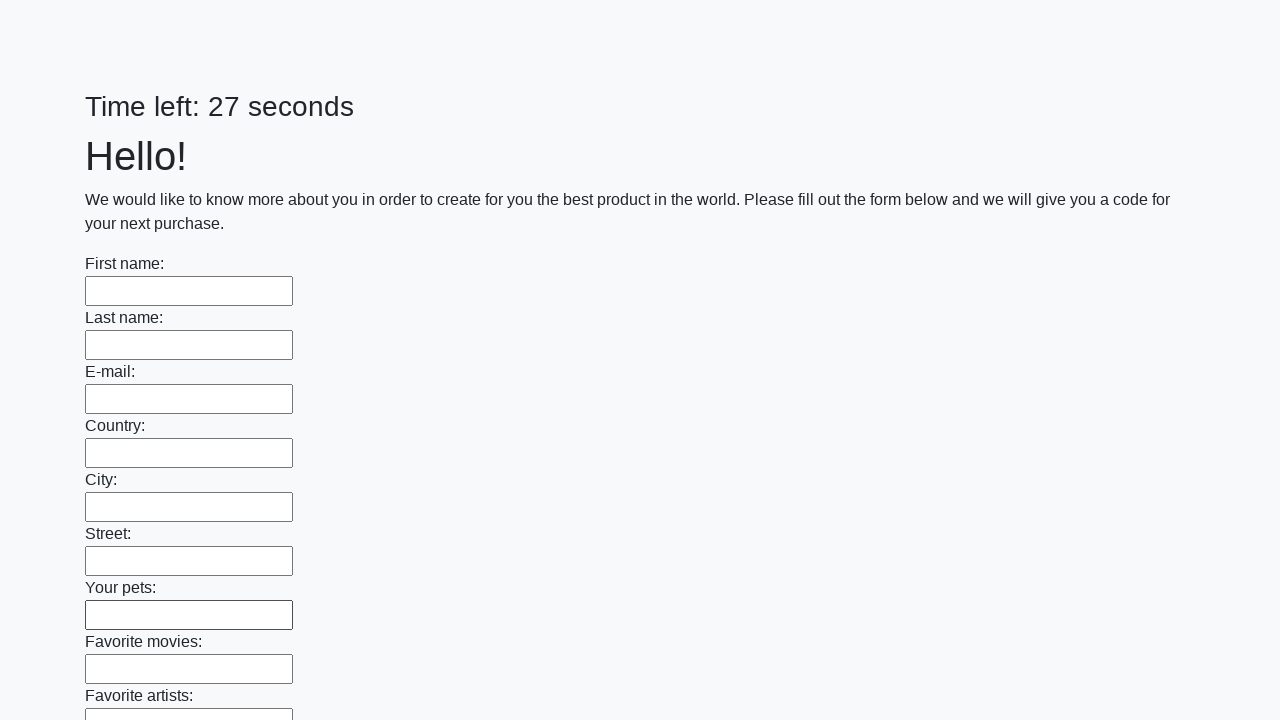